Fills a large form with multiple input fields by entering "Мой ответ" (My answer) into each text input, then submits the form and handles the resulting alert popup.

Starting URL: http://suninjuly.github.io/huge_form.html

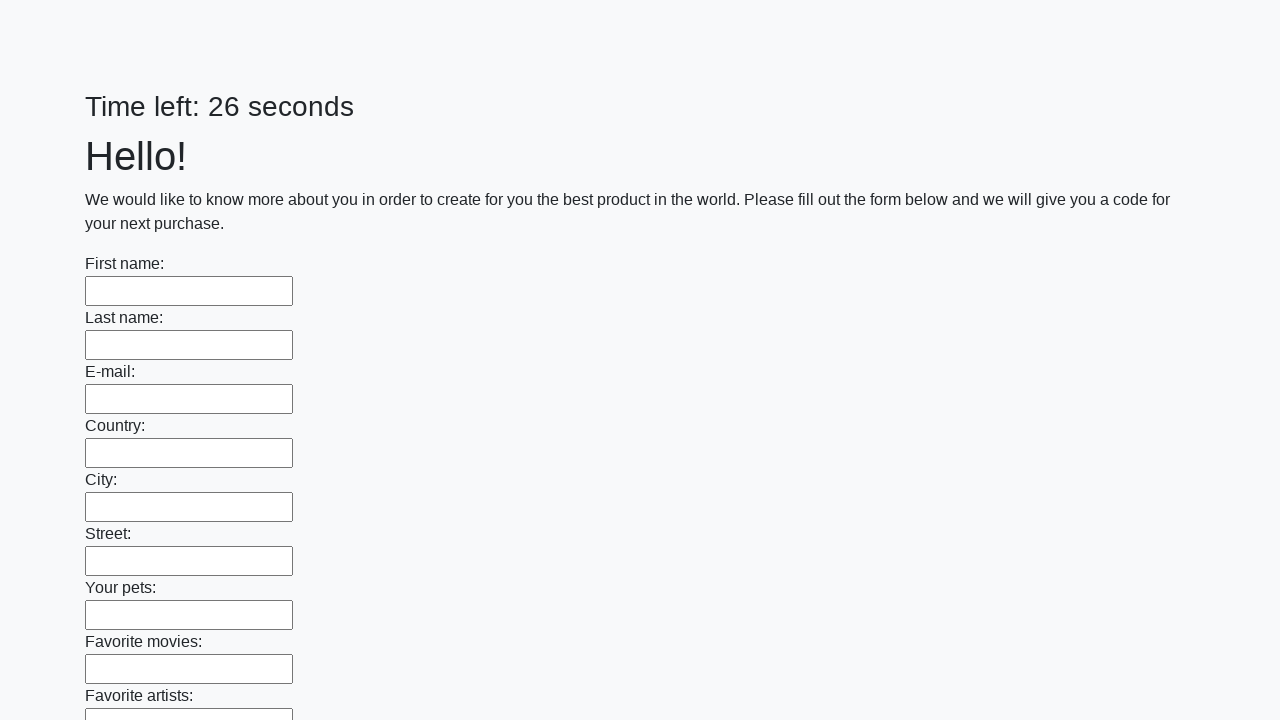

Page loaded with domcontentloaded state
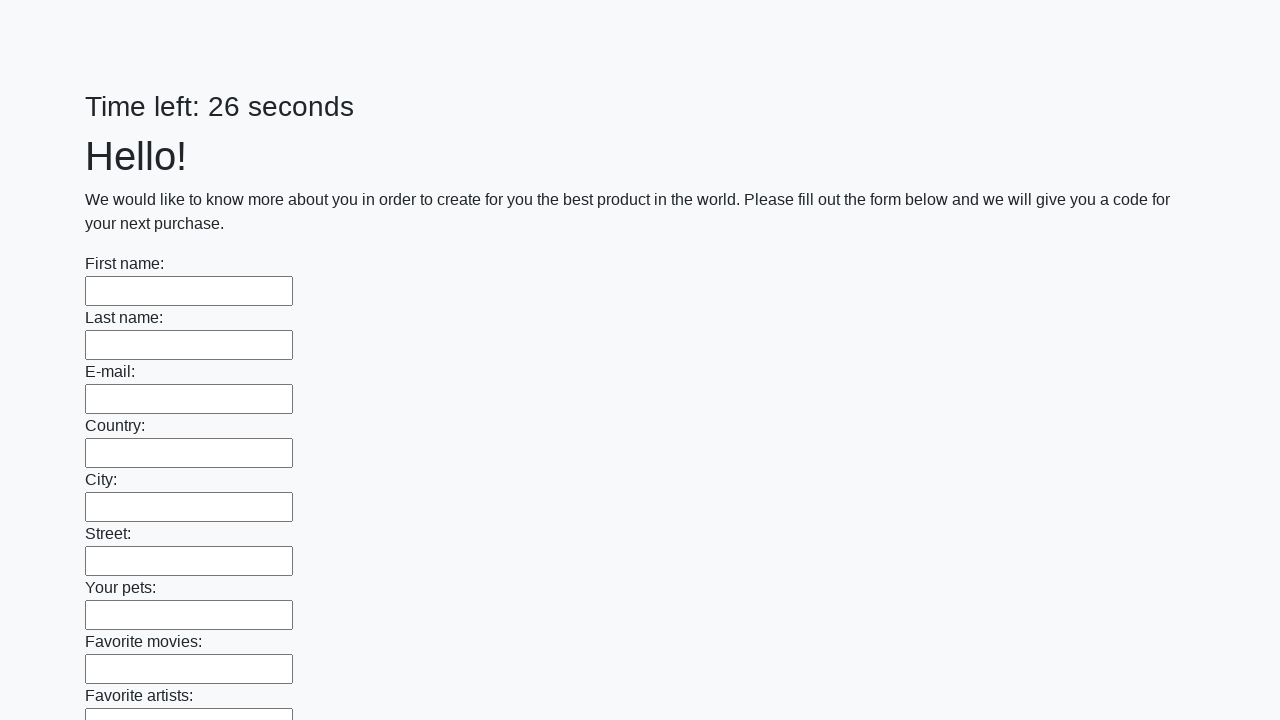

Located all input elements on the page
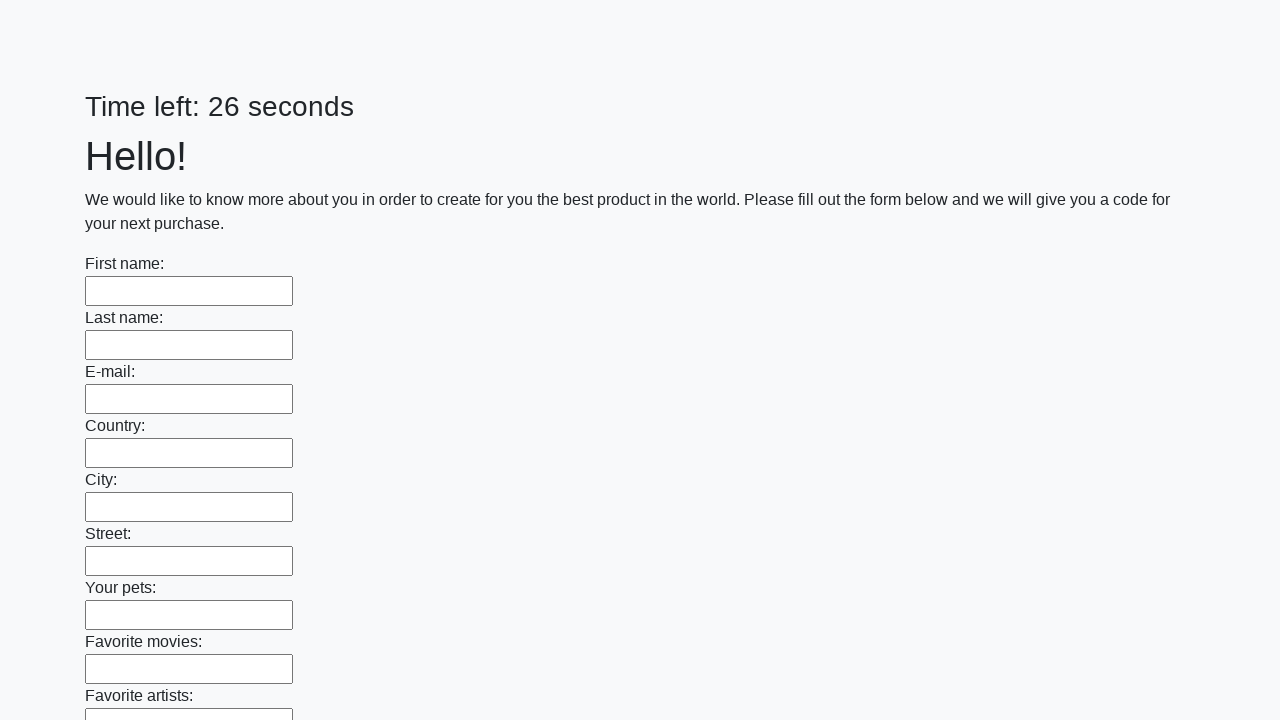

Filled input field with 'Мой ответ' on input >> nth=0
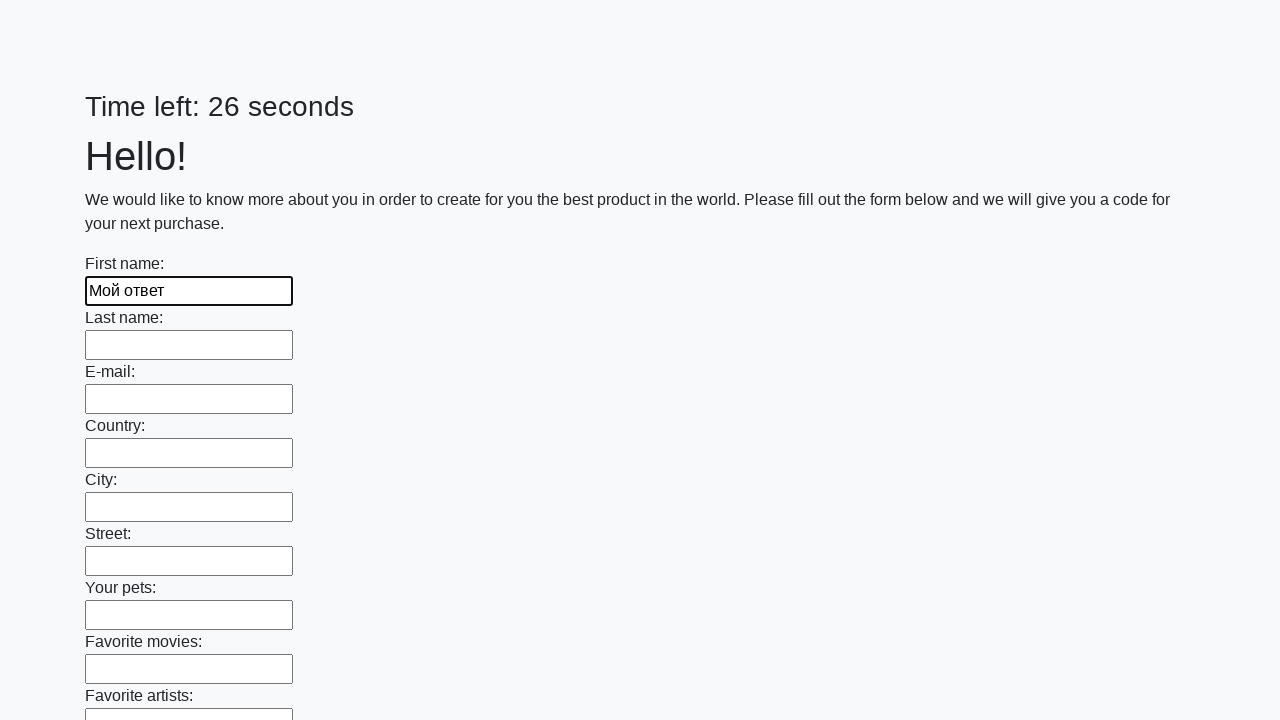

Filled input field with 'Мой ответ' on input >> nth=1
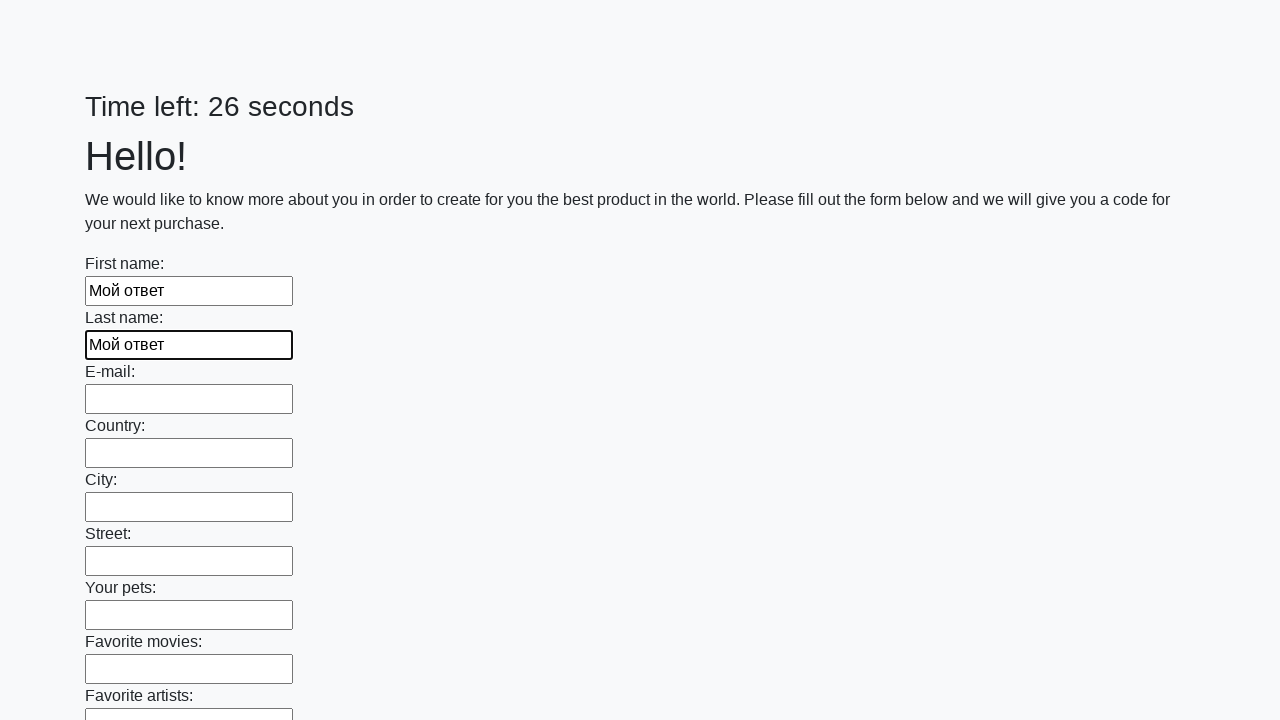

Filled input field with 'Мой ответ' on input >> nth=2
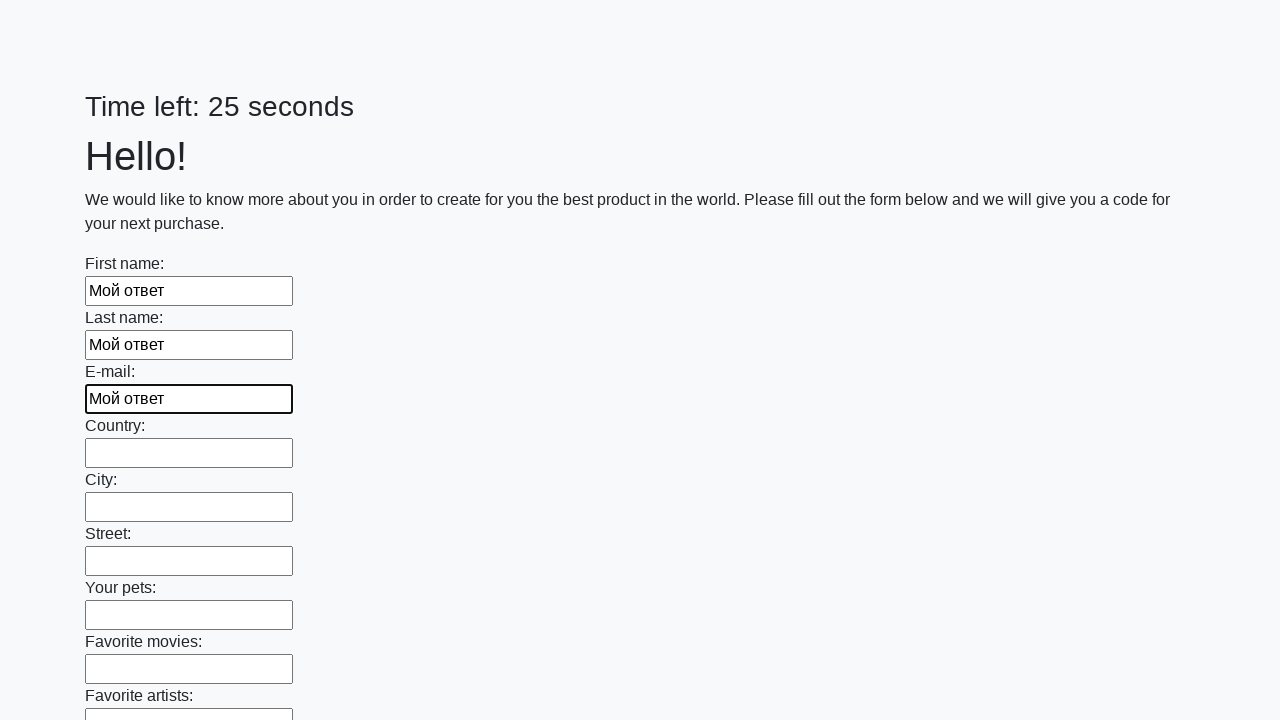

Filled input field with 'Мой ответ' on input >> nth=3
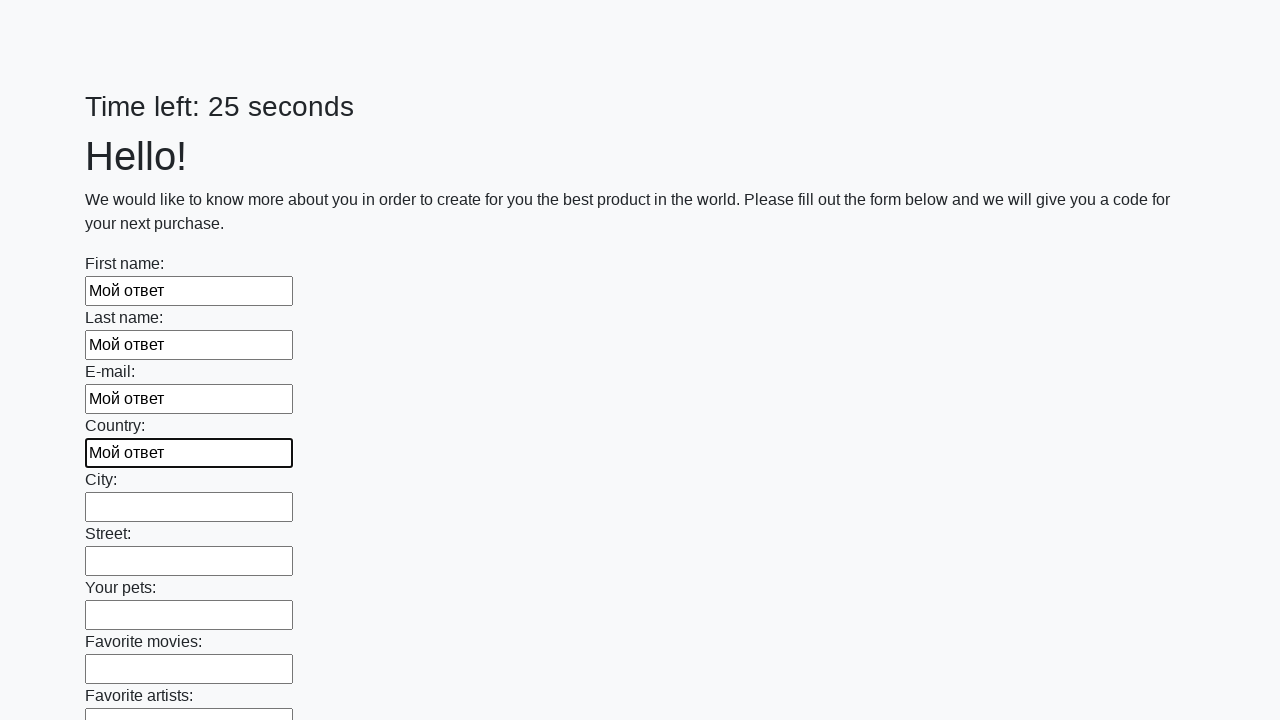

Filled input field with 'Мой ответ' on input >> nth=4
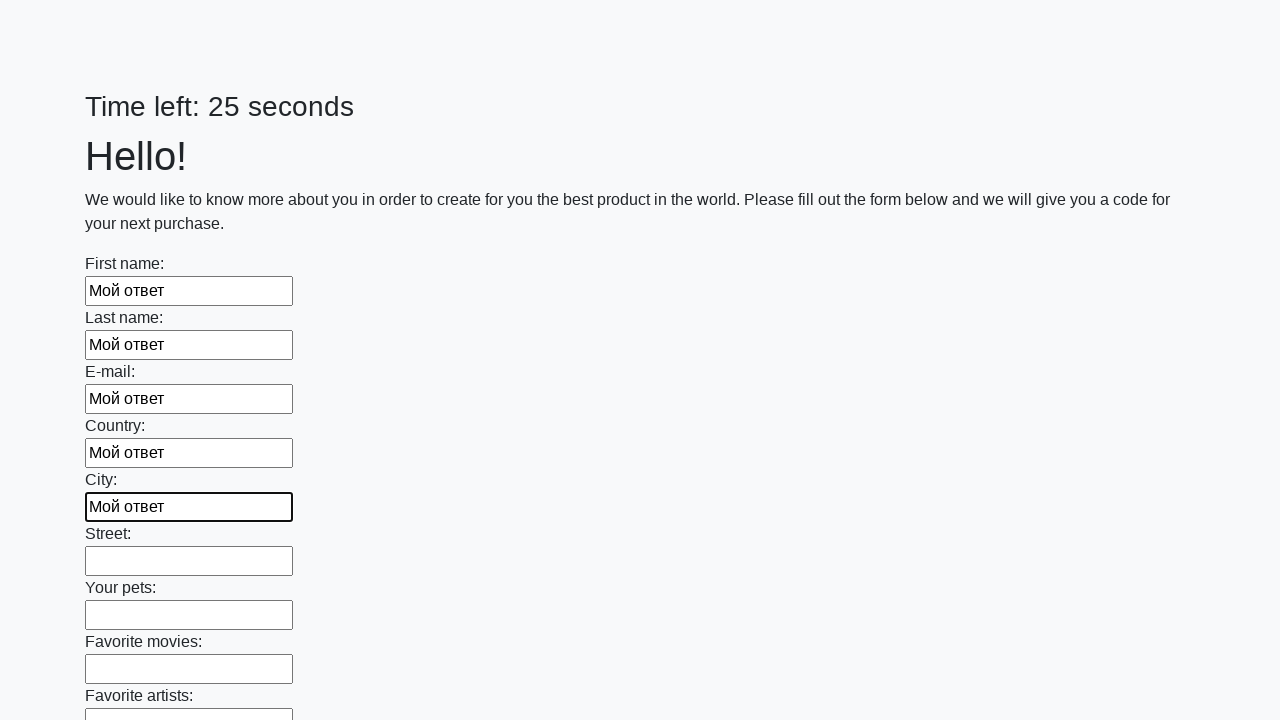

Filled input field with 'Мой ответ' on input >> nth=5
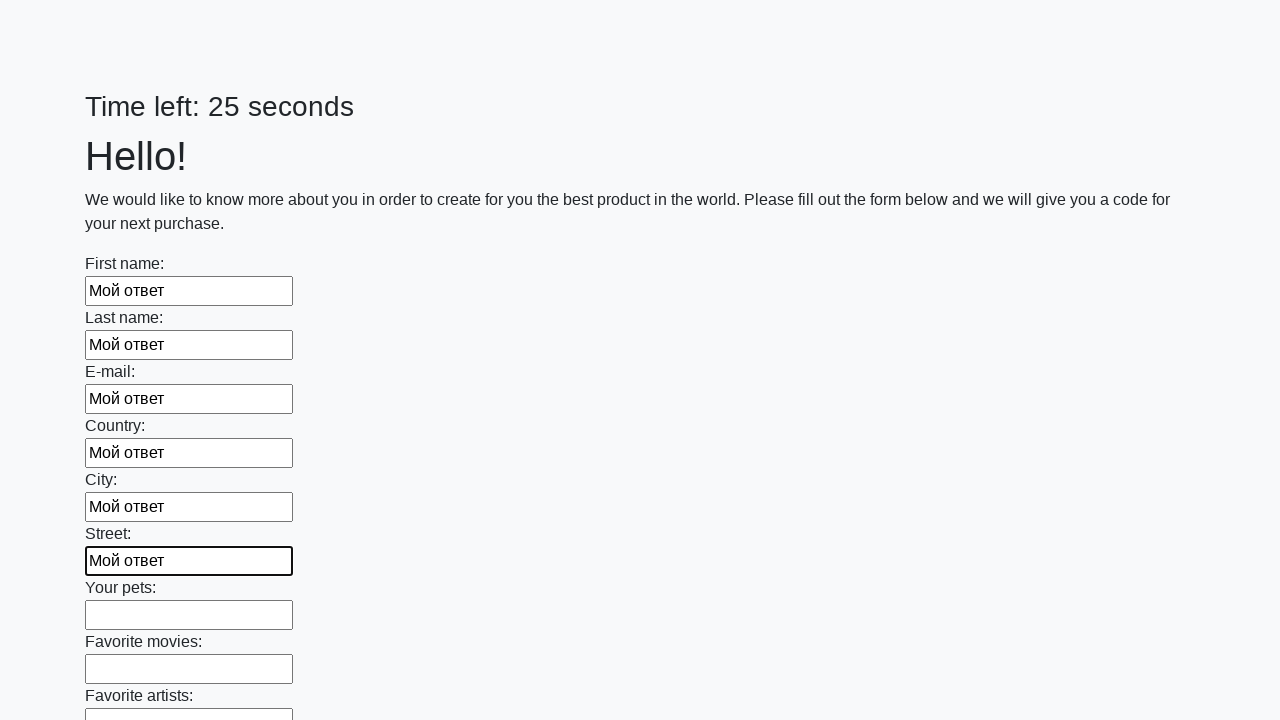

Filled input field with 'Мой ответ' on input >> nth=6
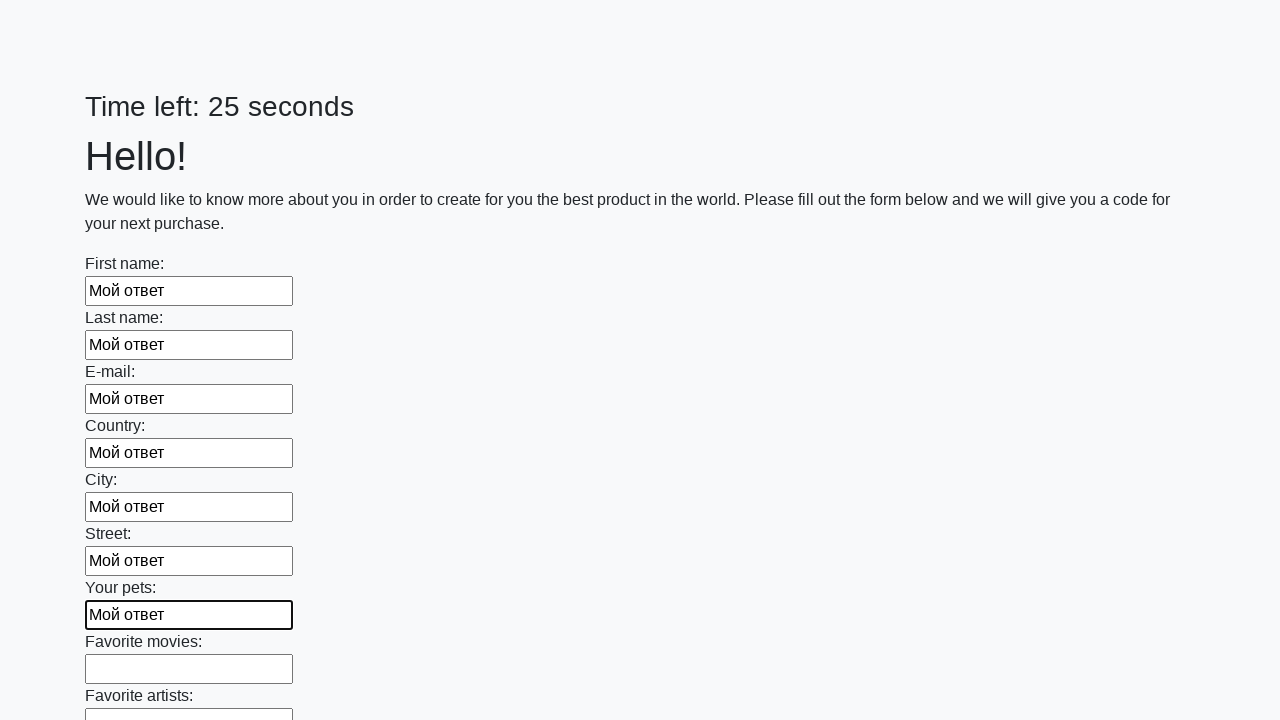

Filled input field with 'Мой ответ' on input >> nth=7
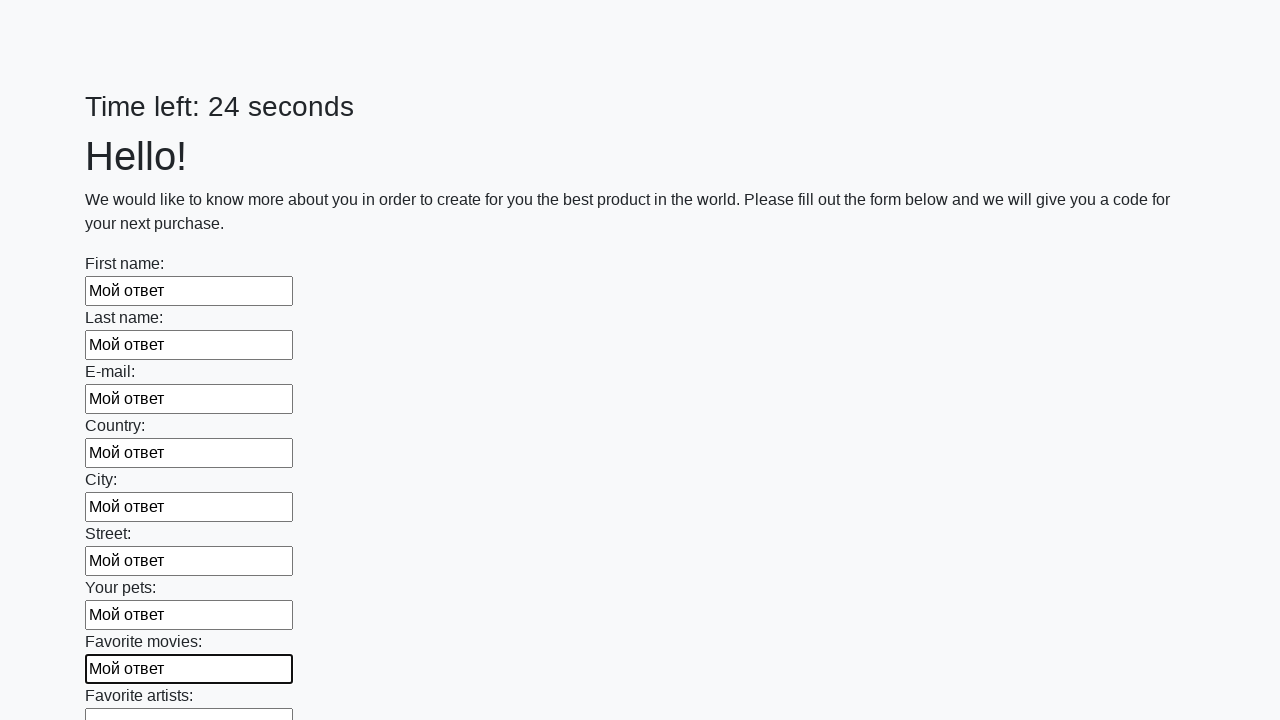

Filled input field with 'Мой ответ' on input >> nth=8
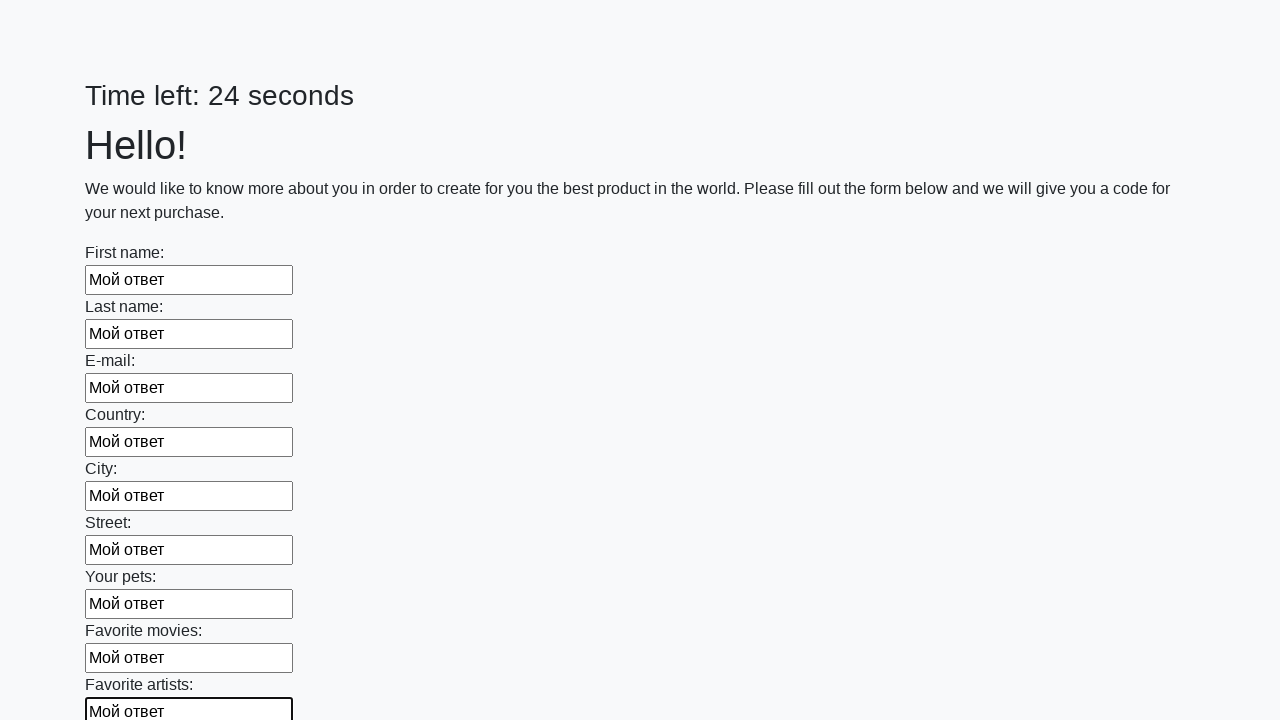

Filled input field with 'Мой ответ' on input >> nth=9
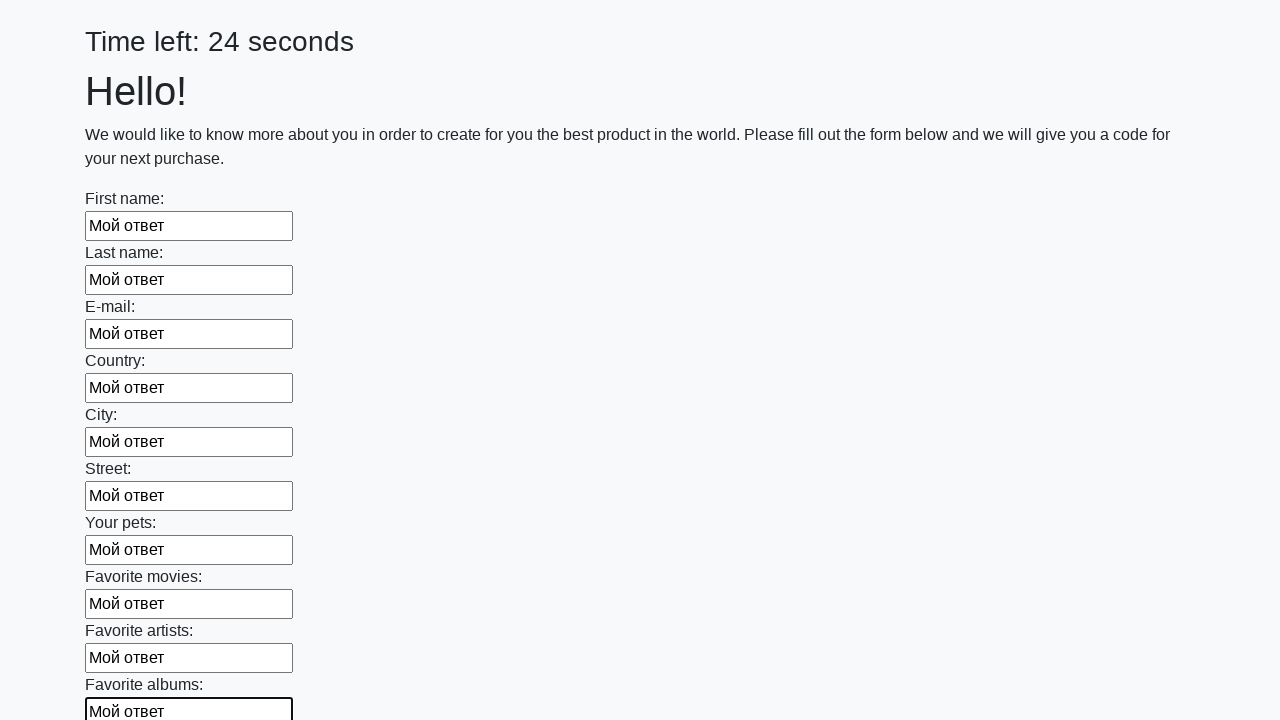

Filled input field with 'Мой ответ' on input >> nth=10
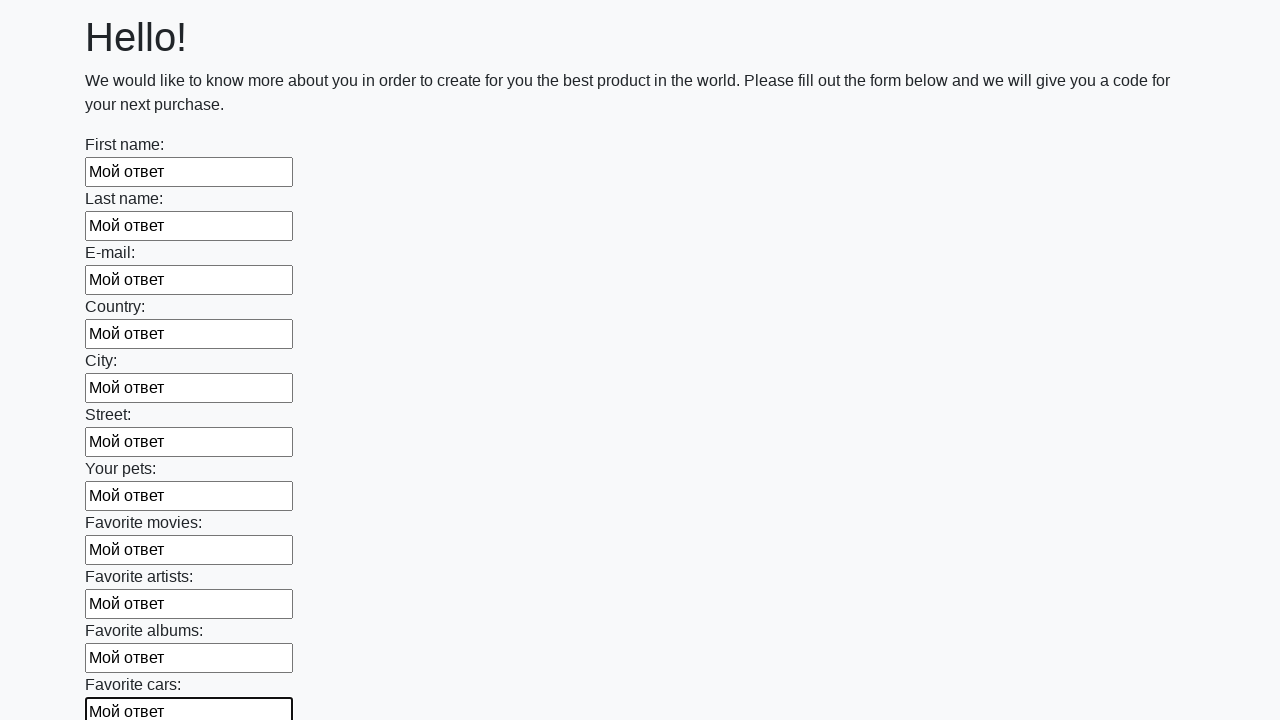

Filled input field with 'Мой ответ' on input >> nth=11
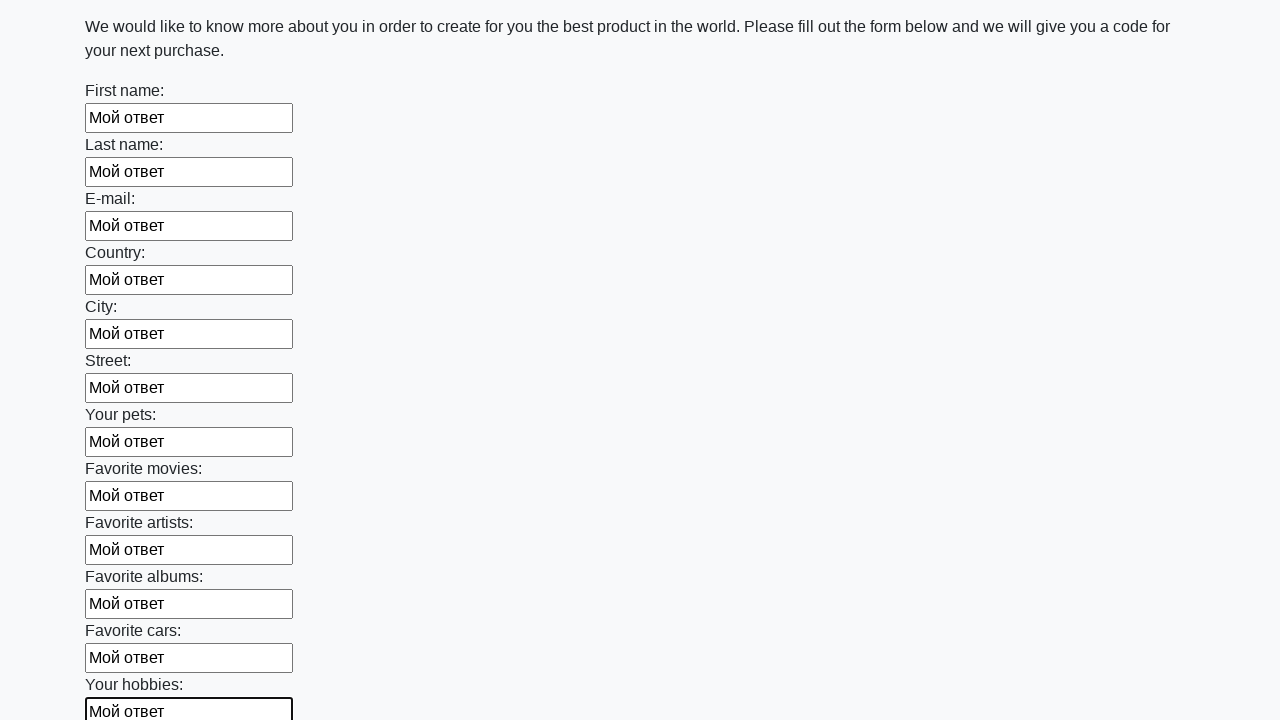

Filled input field with 'Мой ответ' on input >> nth=12
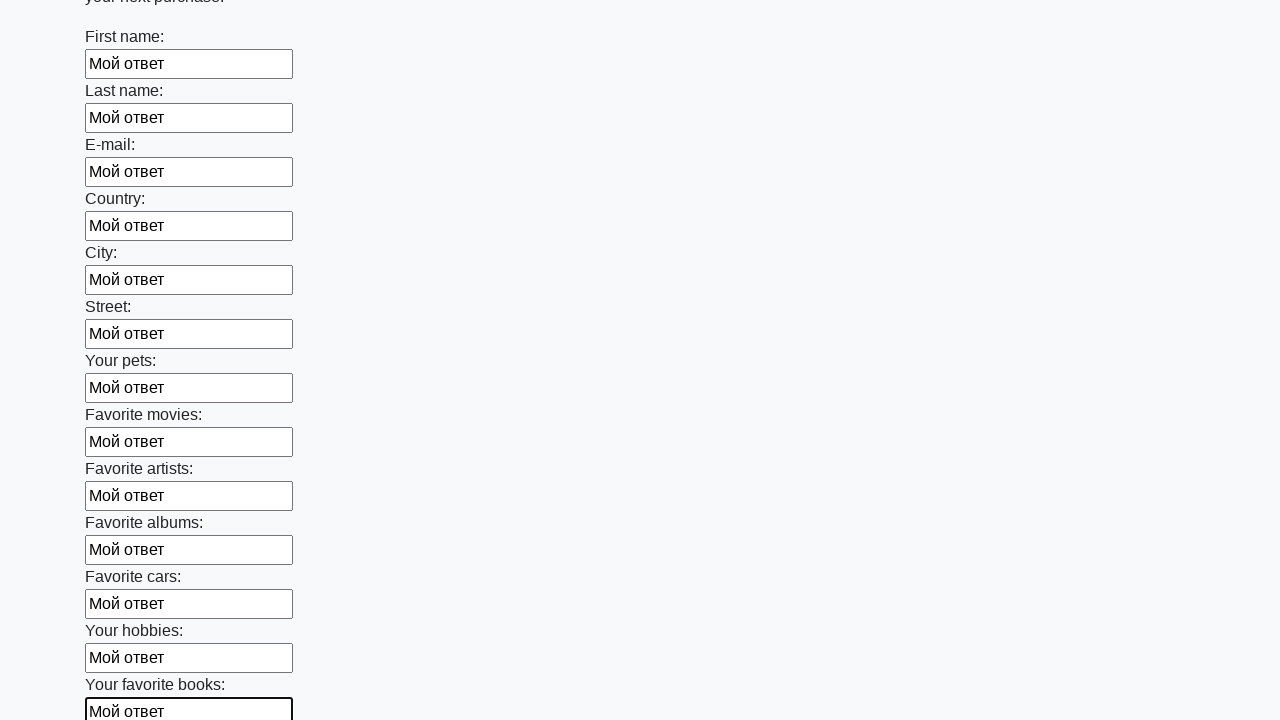

Filled input field with 'Мой ответ' on input >> nth=13
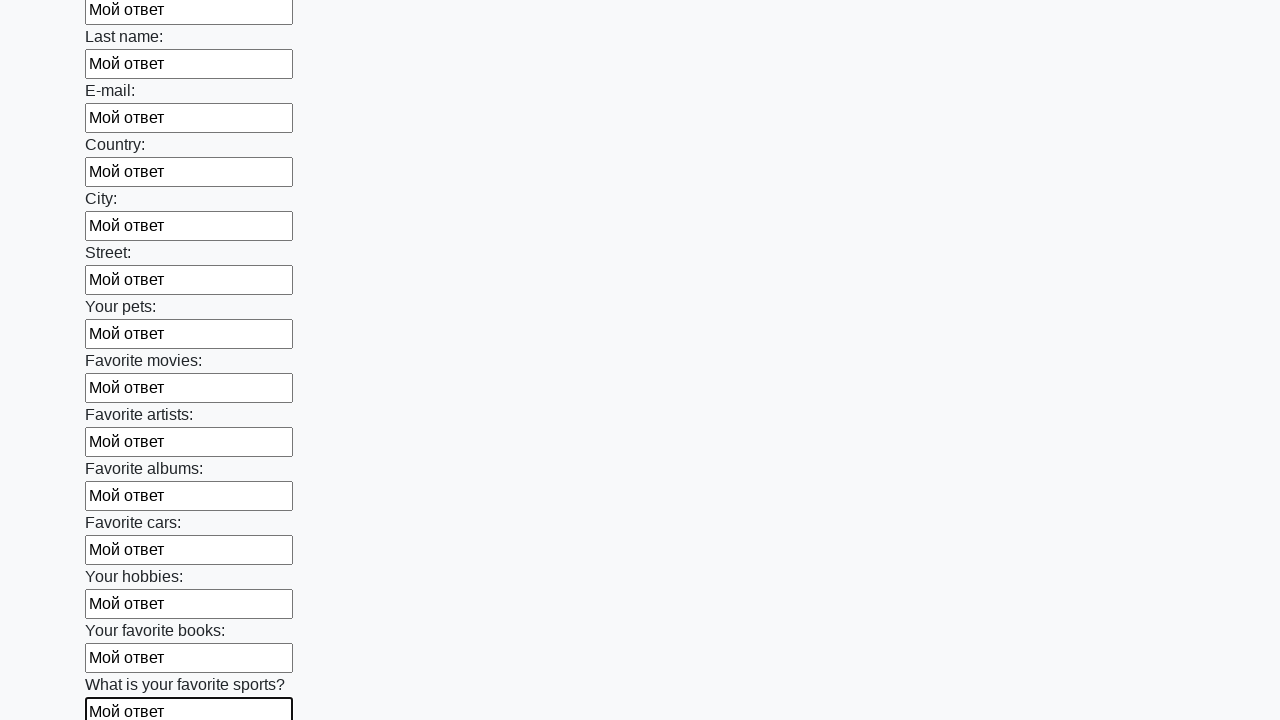

Filled input field with 'Мой ответ' on input >> nth=14
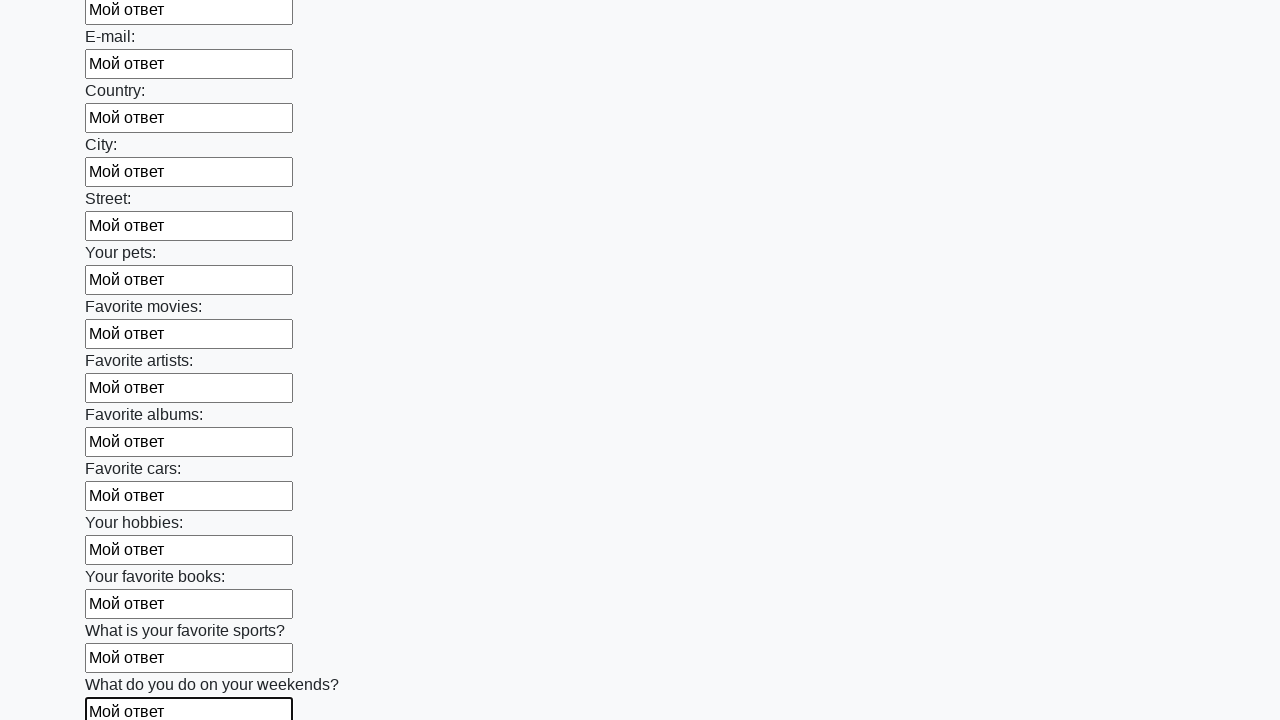

Filled input field with 'Мой ответ' on input >> nth=15
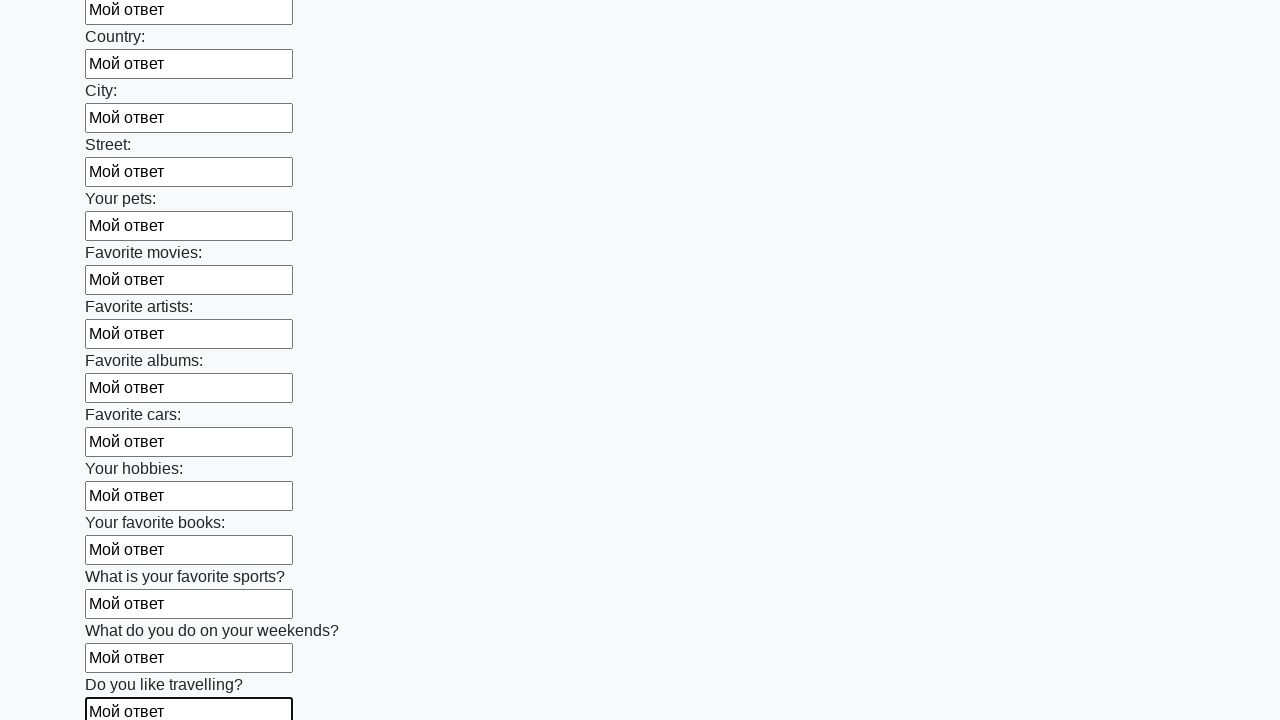

Filled input field with 'Мой ответ' on input >> nth=16
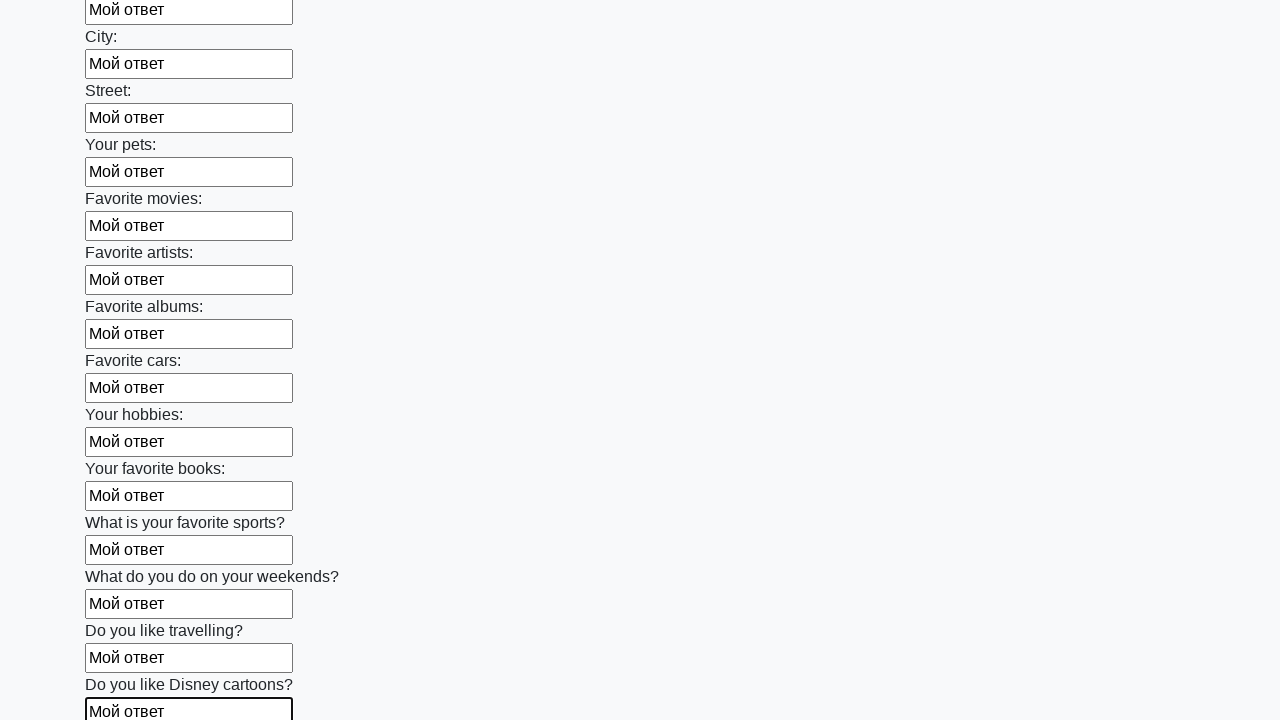

Filled input field with 'Мой ответ' on input >> nth=17
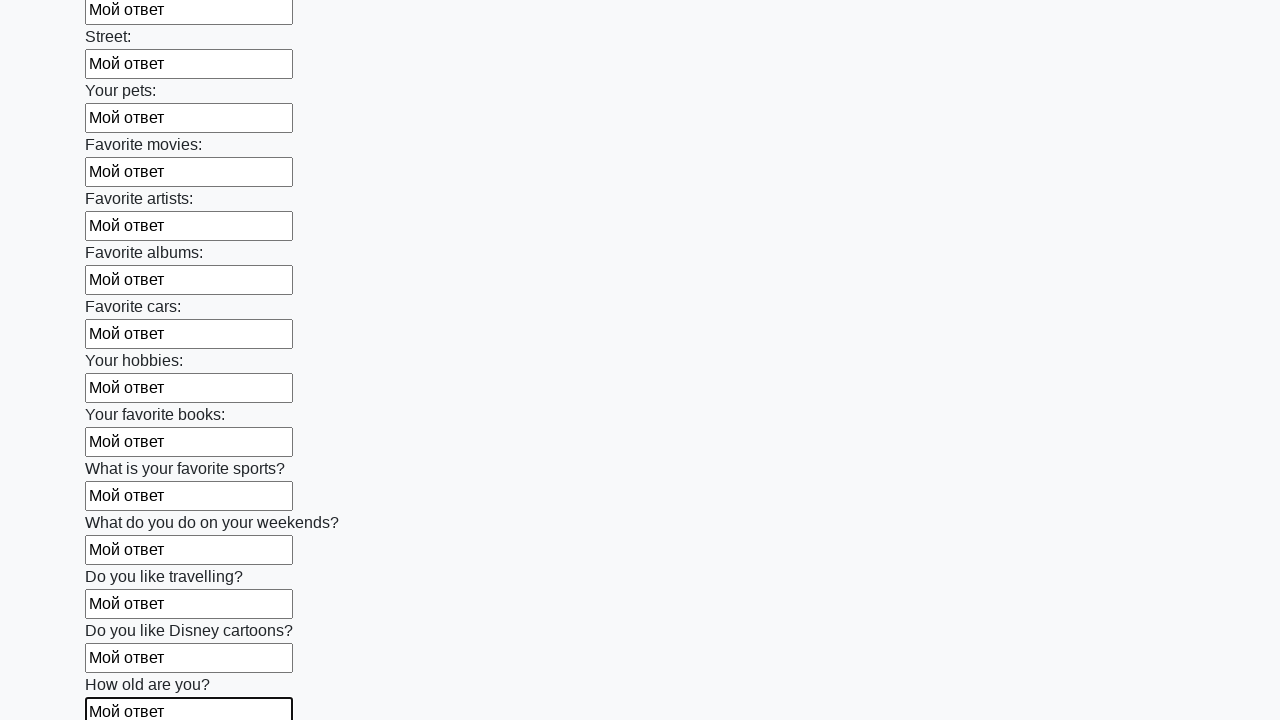

Filled input field with 'Мой ответ' on input >> nth=18
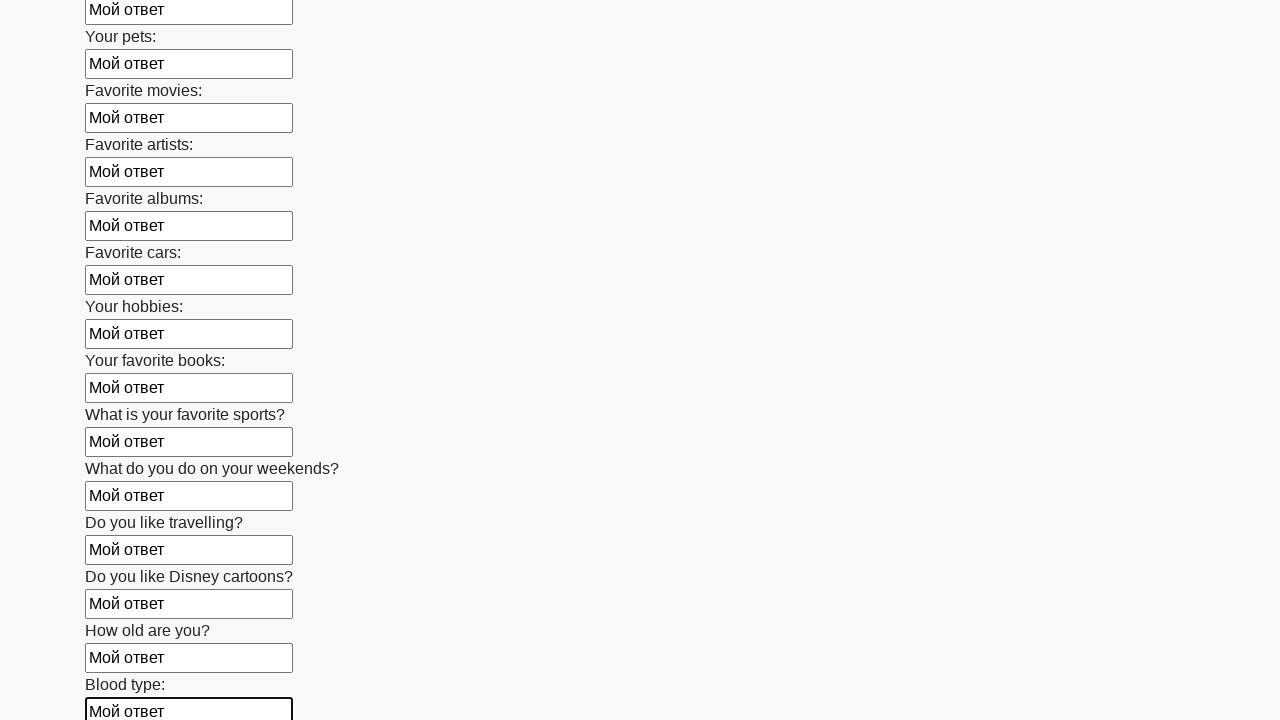

Filled input field with 'Мой ответ' on input >> nth=19
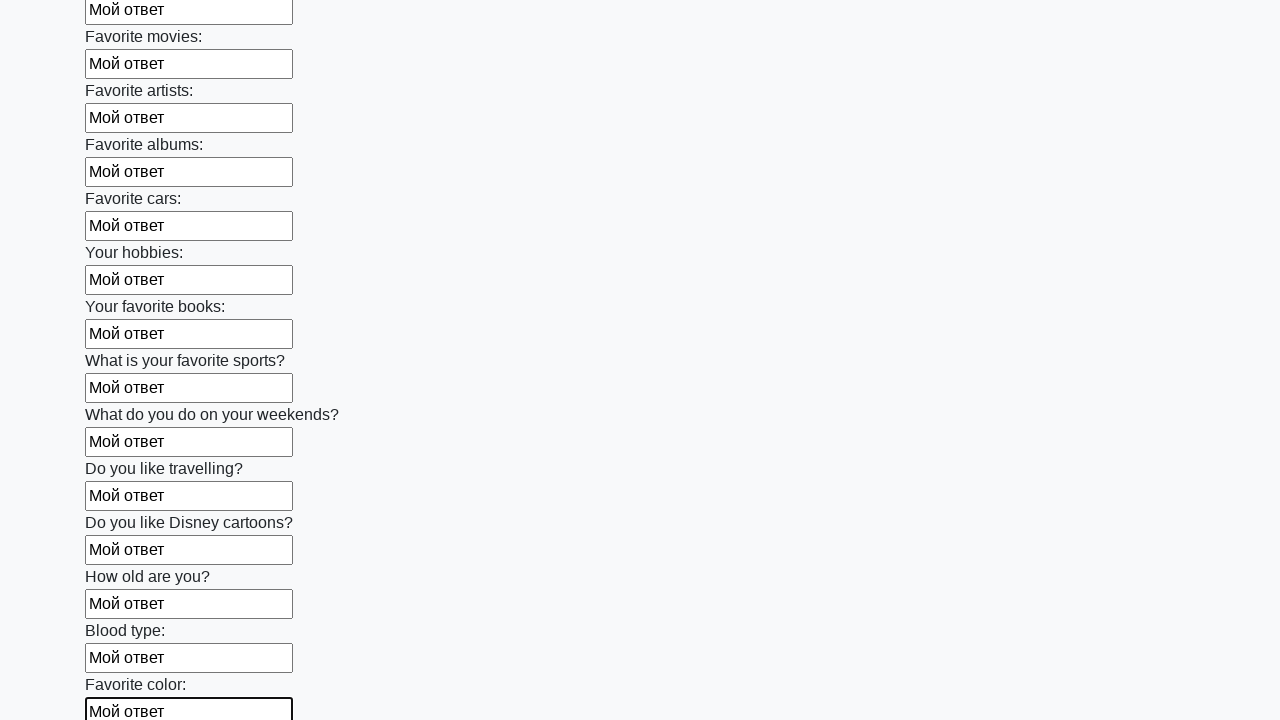

Filled input field with 'Мой ответ' on input >> nth=20
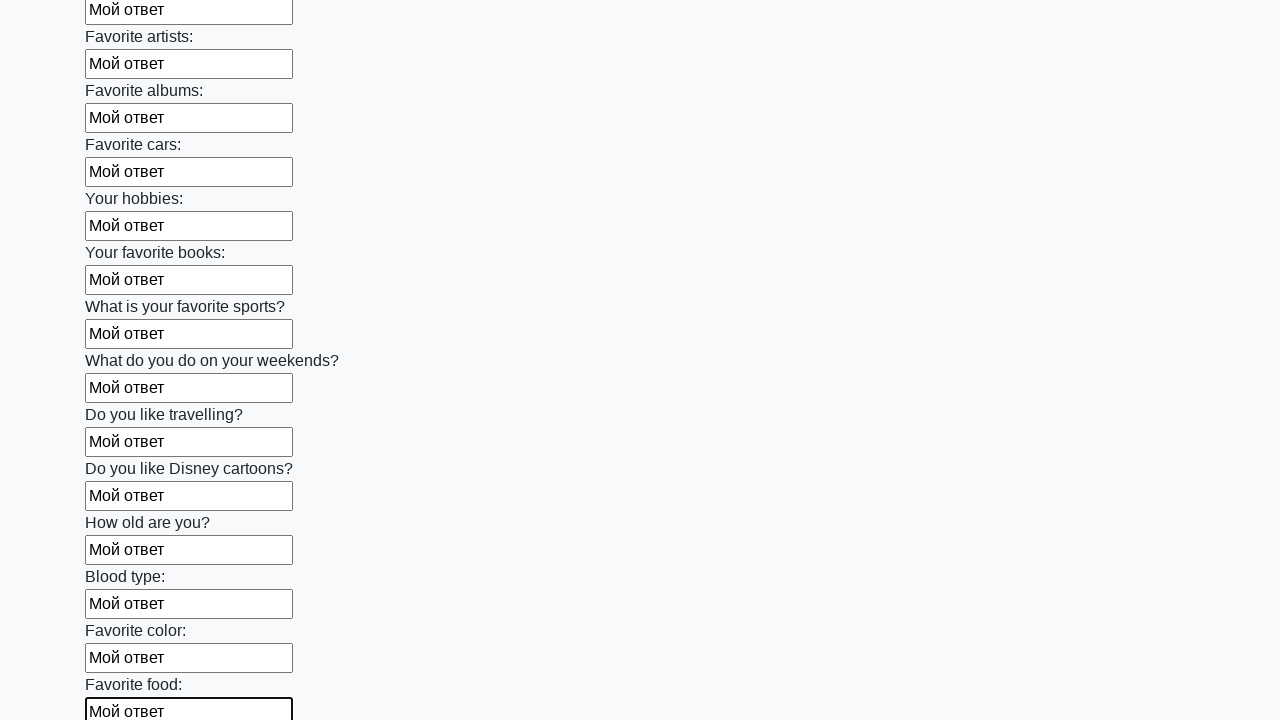

Filled input field with 'Мой ответ' on input >> nth=21
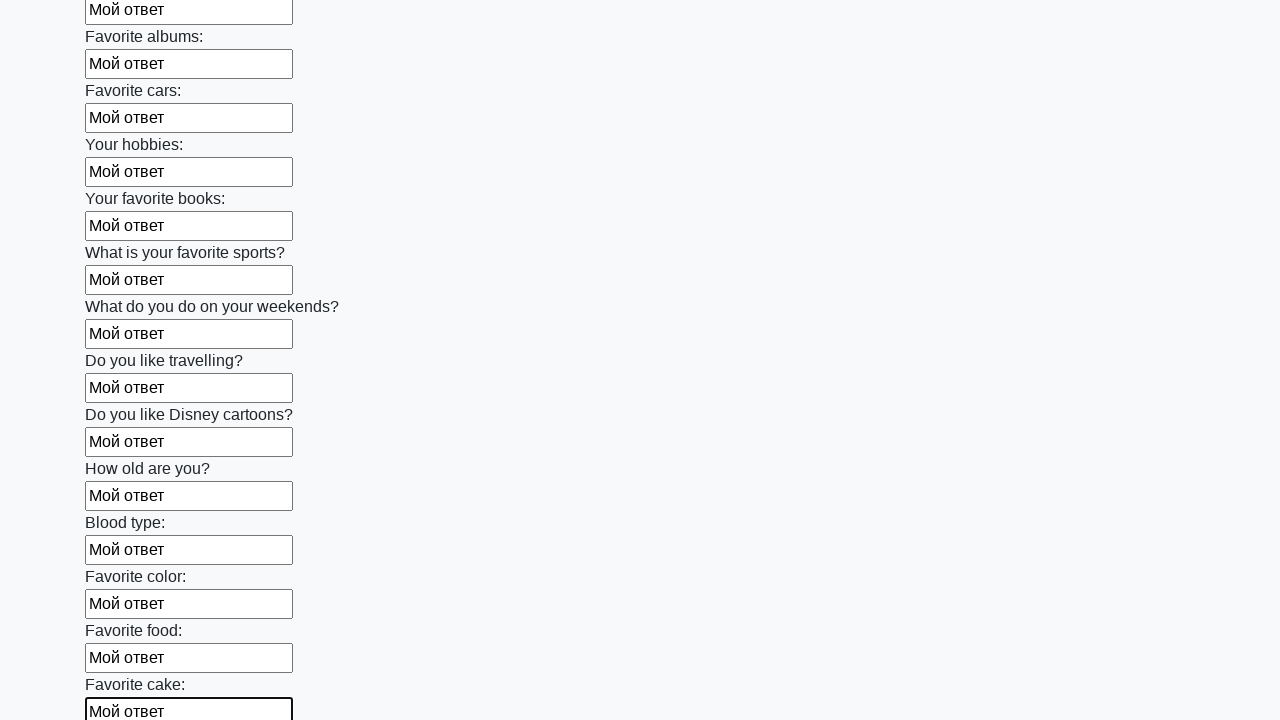

Filled input field with 'Мой ответ' on input >> nth=22
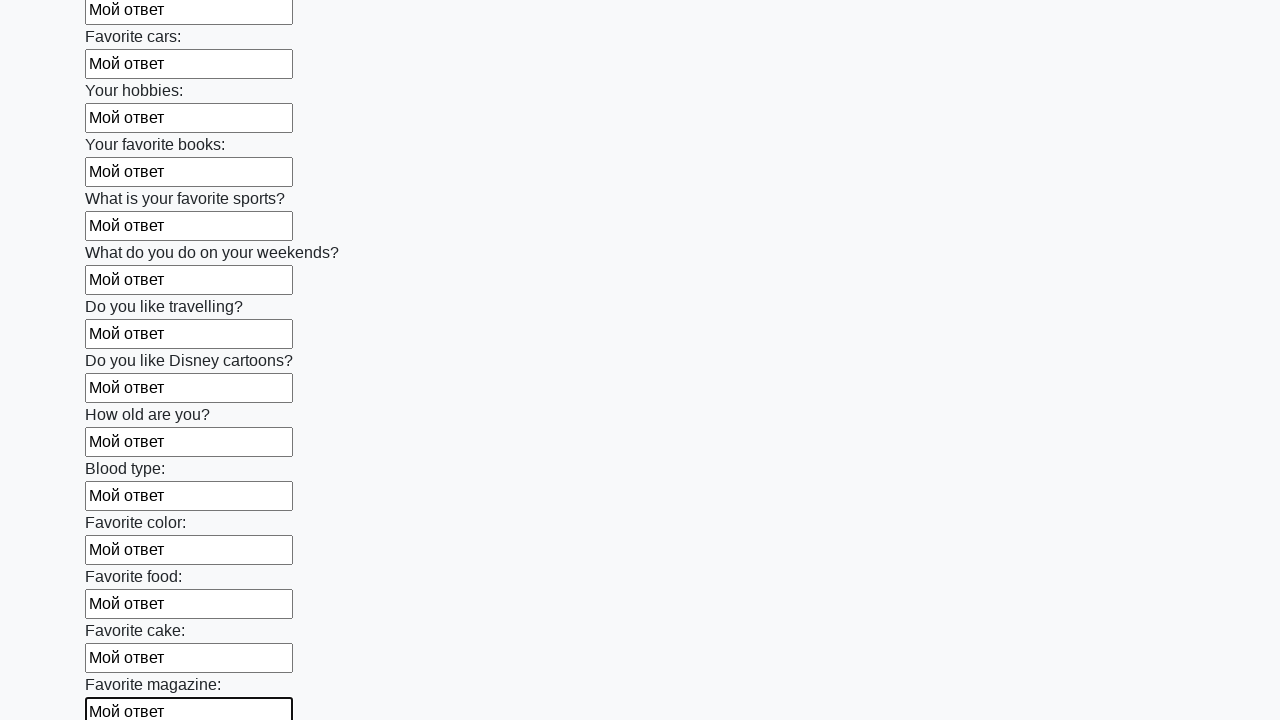

Filled input field with 'Мой ответ' on input >> nth=23
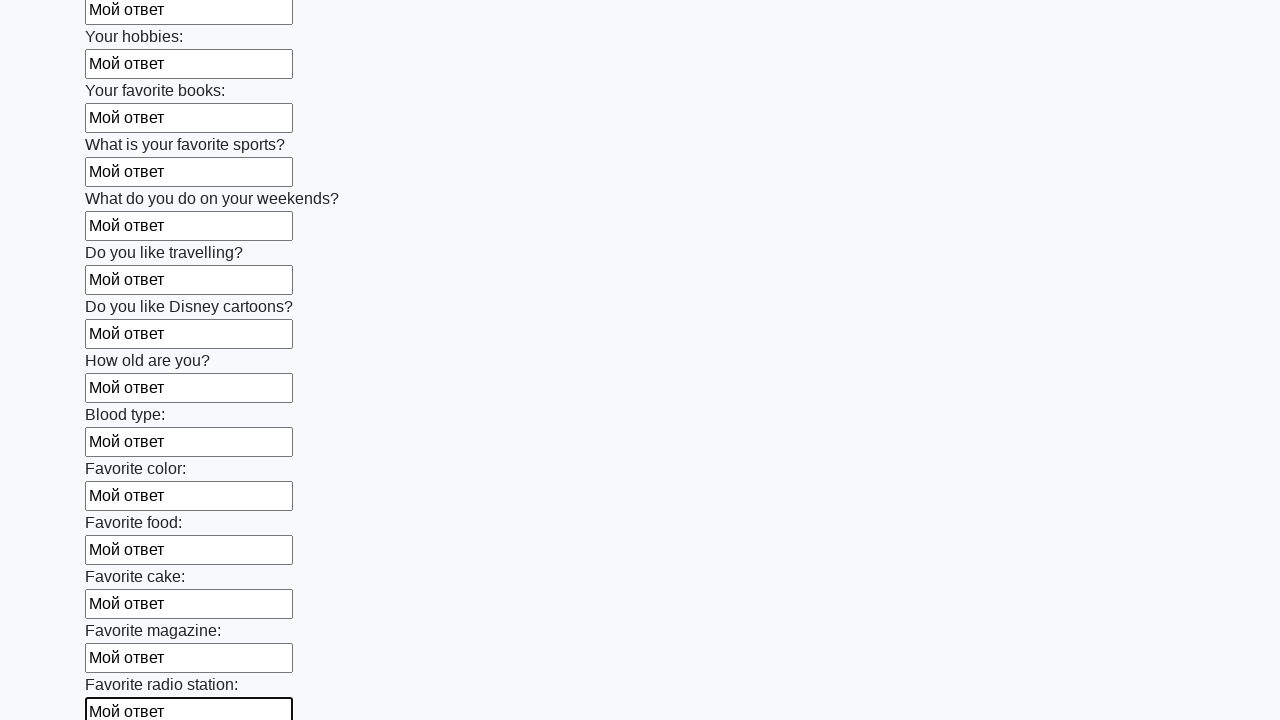

Filled input field with 'Мой ответ' on input >> nth=24
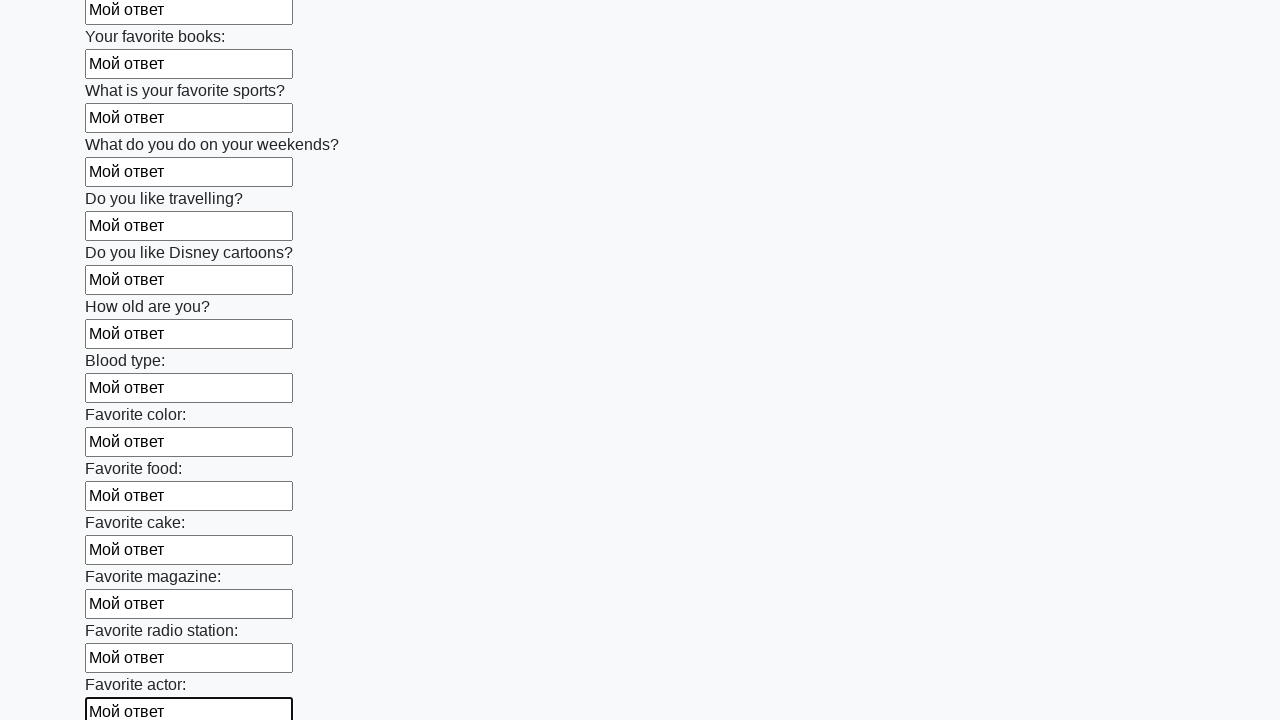

Filled input field with 'Мой ответ' on input >> nth=25
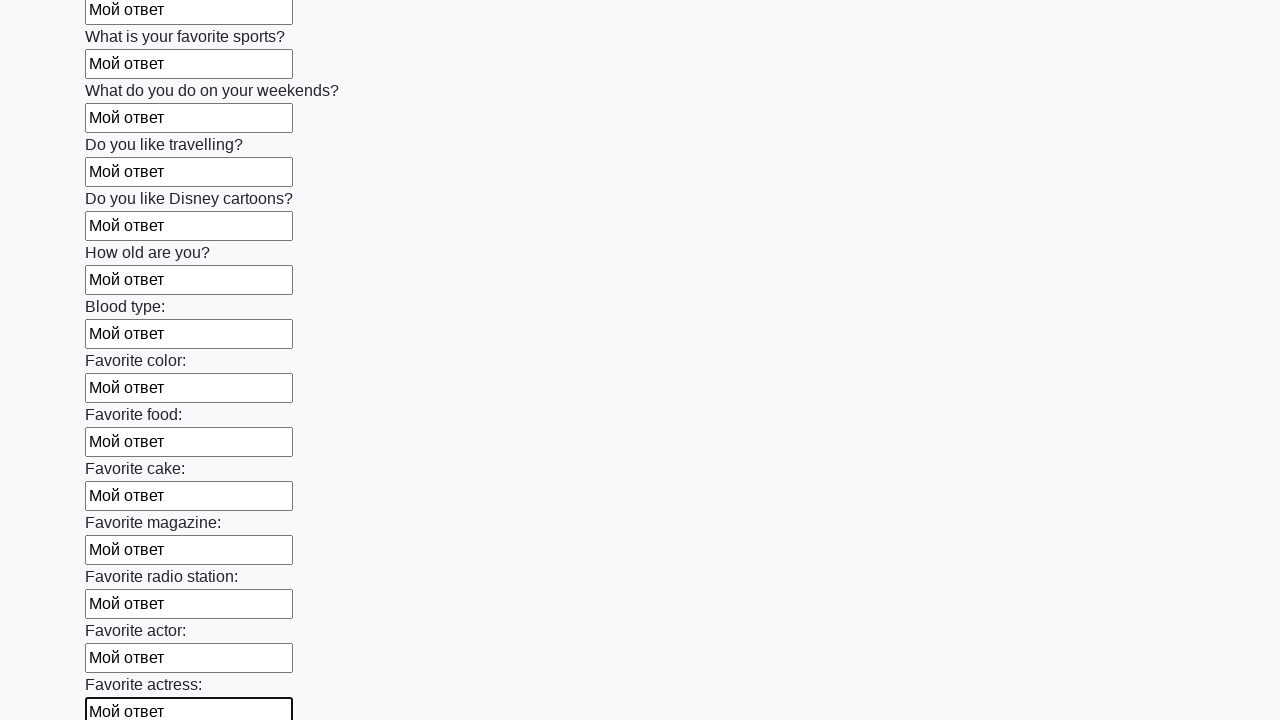

Filled input field with 'Мой ответ' on input >> nth=26
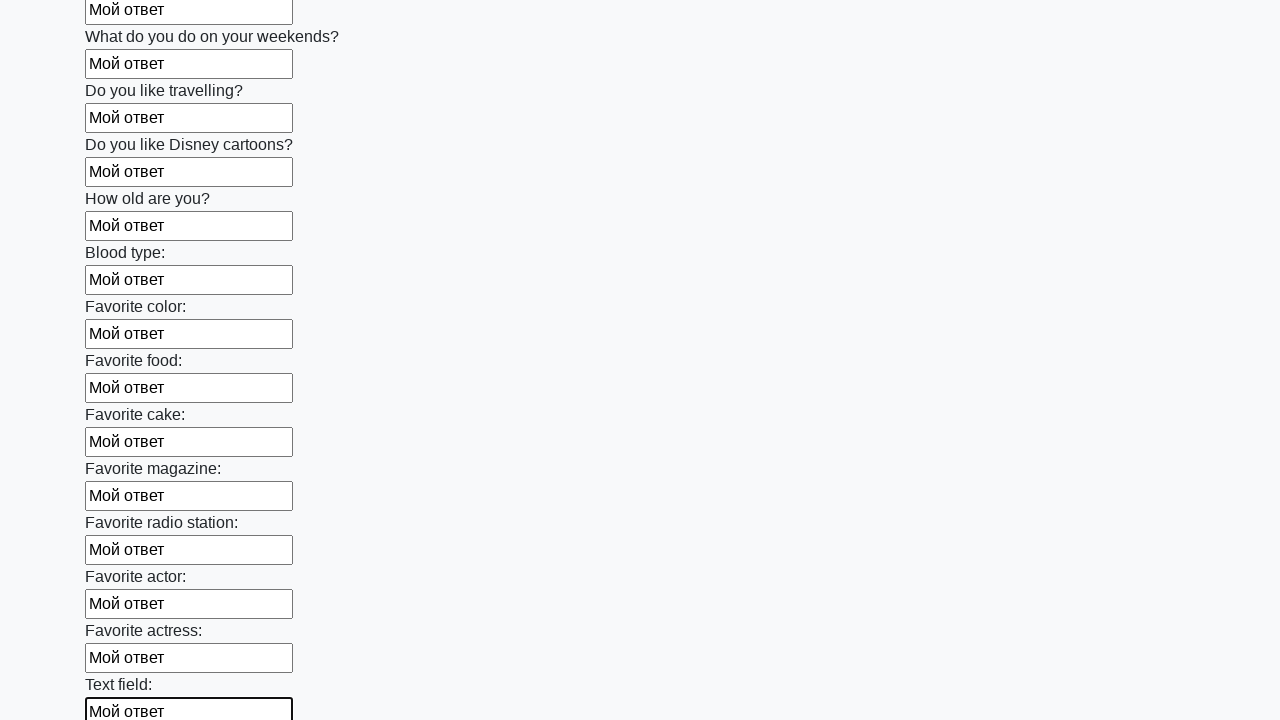

Filled input field with 'Мой ответ' on input >> nth=27
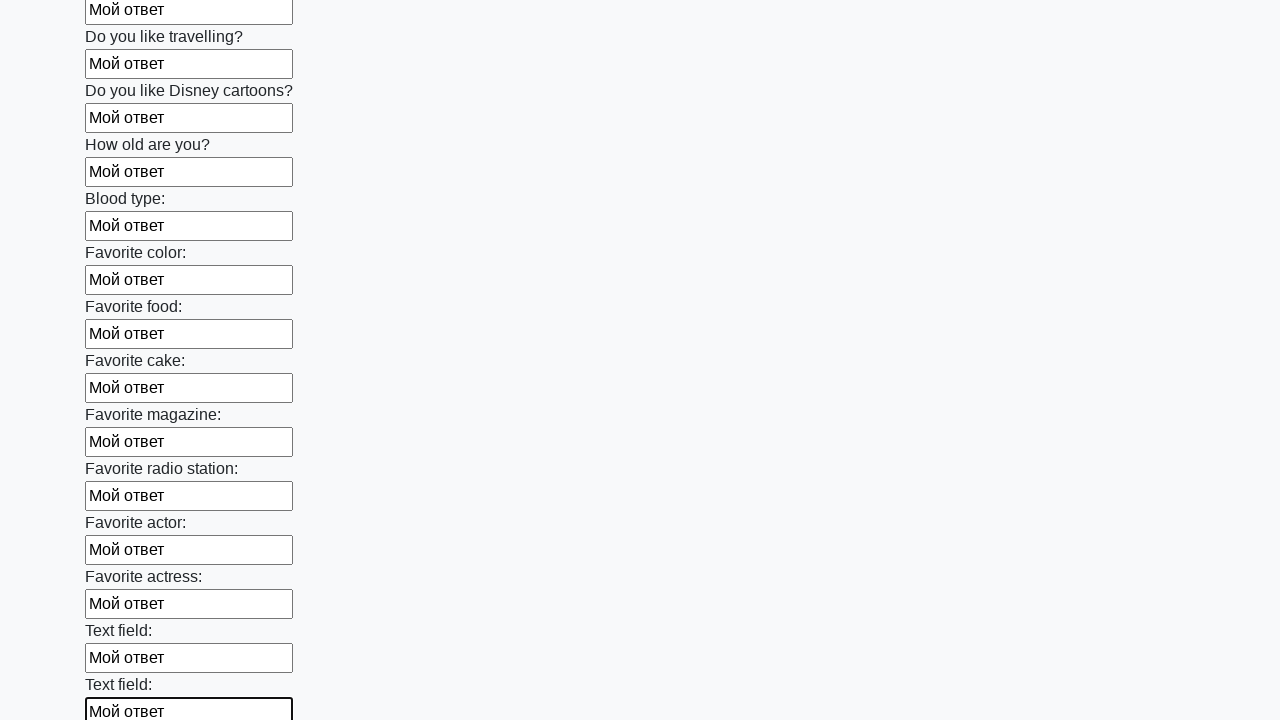

Filled input field with 'Мой ответ' on input >> nth=28
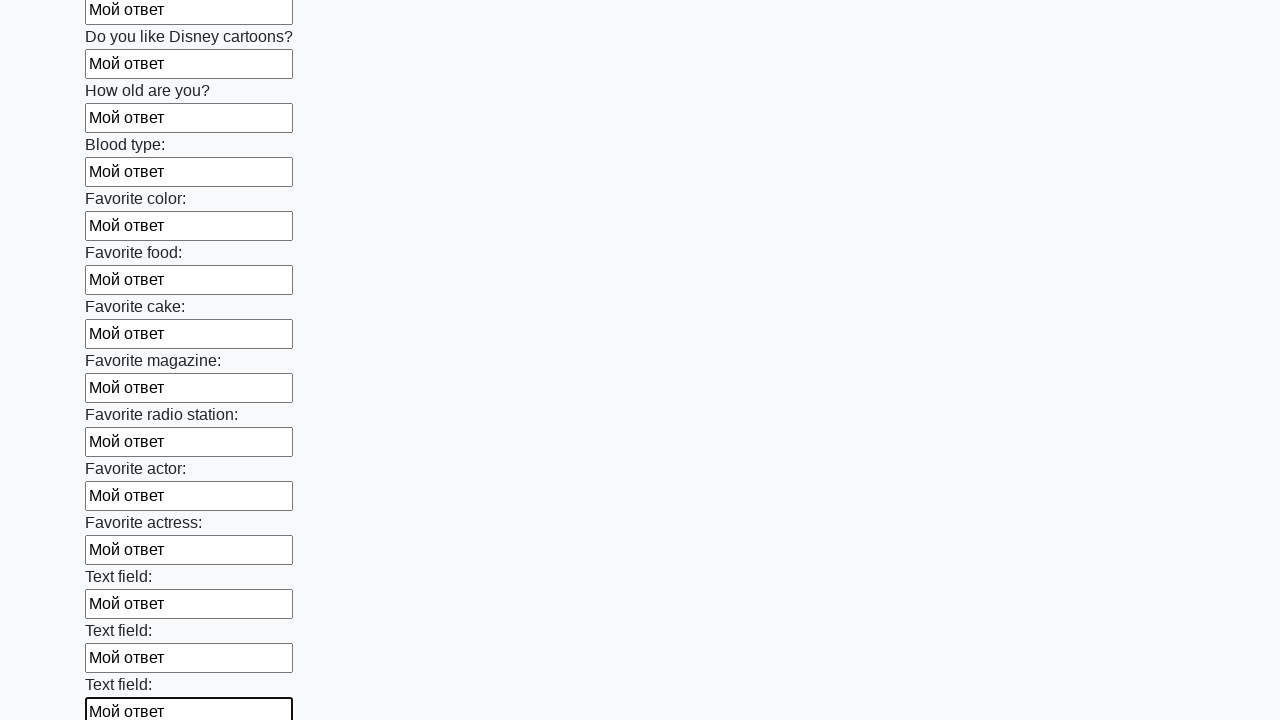

Filled input field with 'Мой ответ' on input >> nth=29
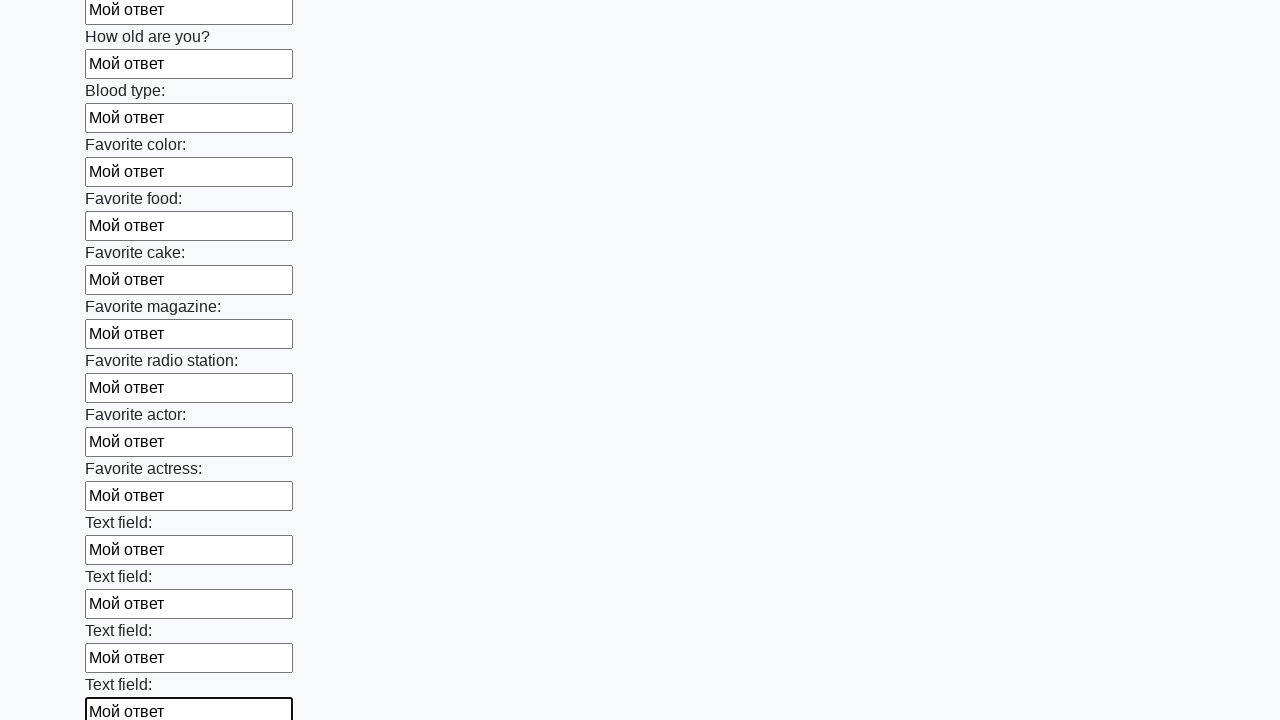

Filled input field with 'Мой ответ' on input >> nth=30
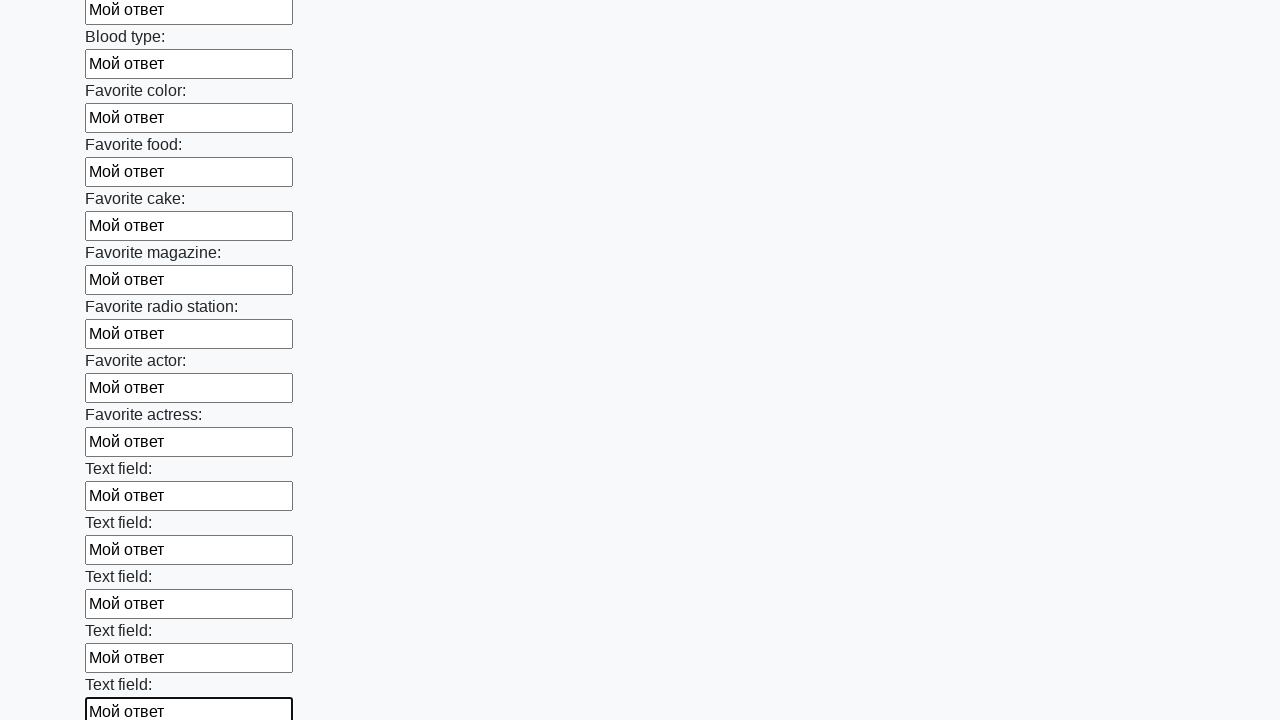

Filled input field with 'Мой ответ' on input >> nth=31
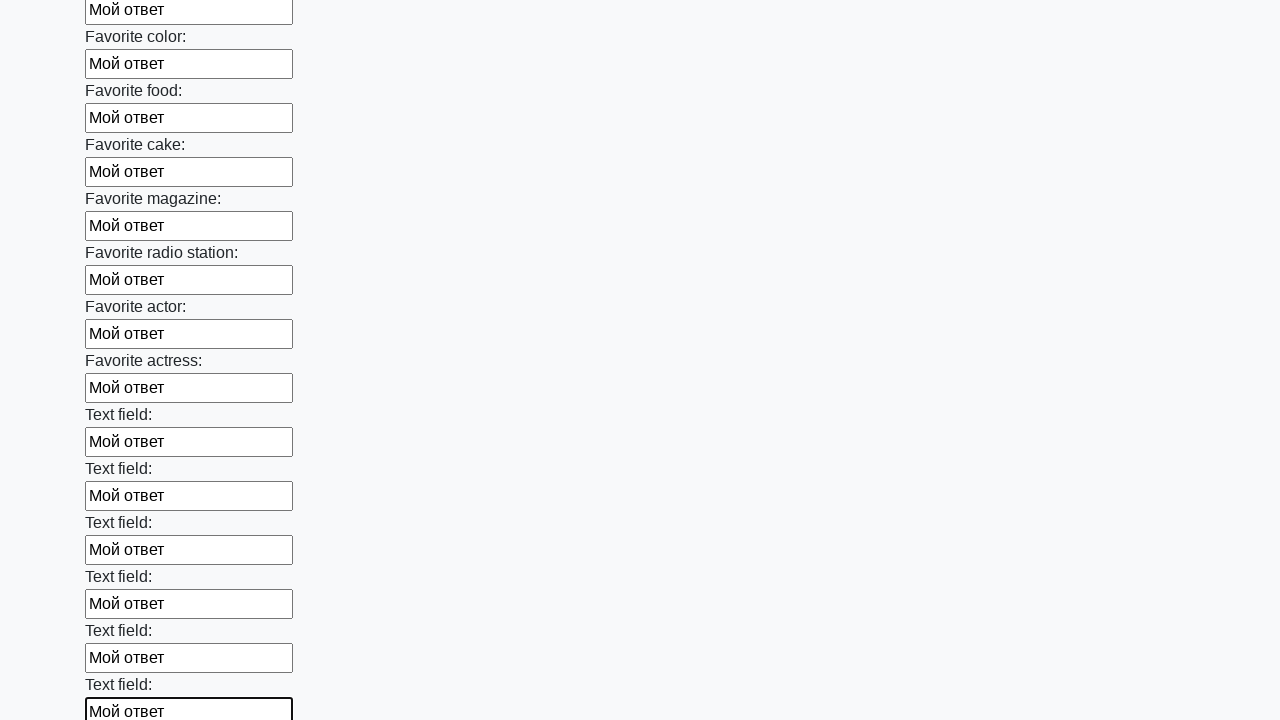

Filled input field with 'Мой ответ' on input >> nth=32
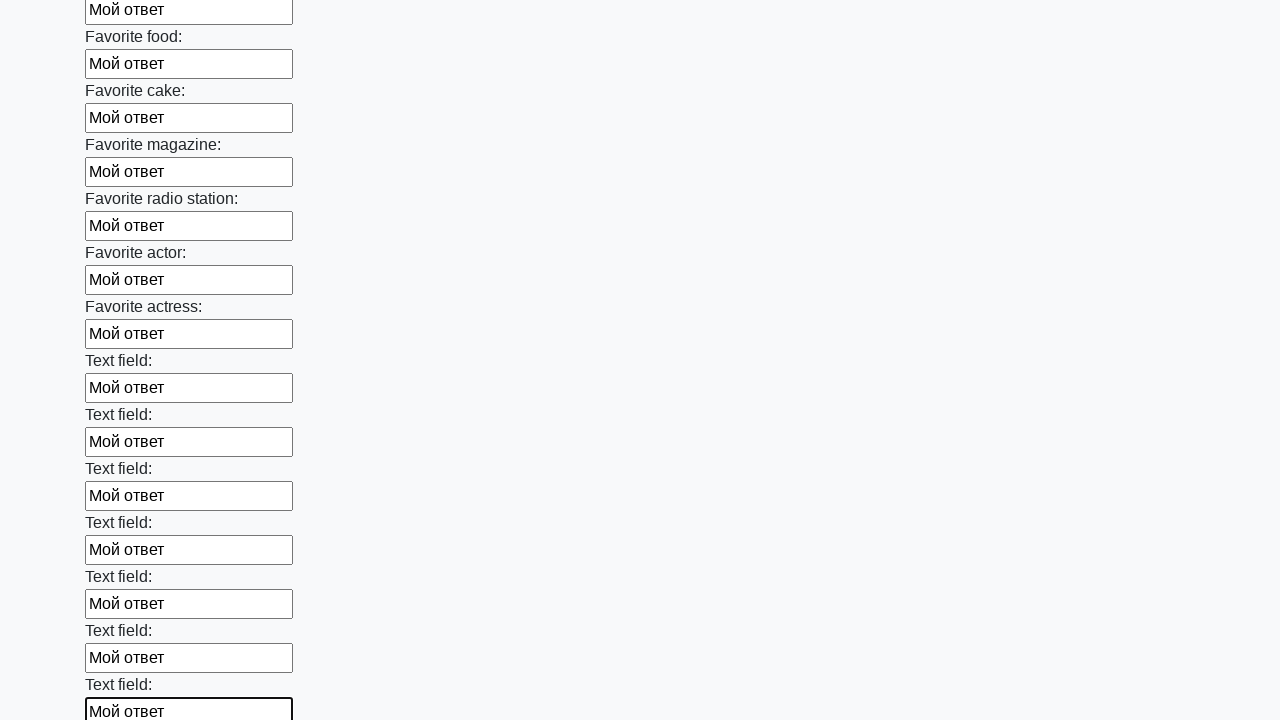

Filled input field with 'Мой ответ' on input >> nth=33
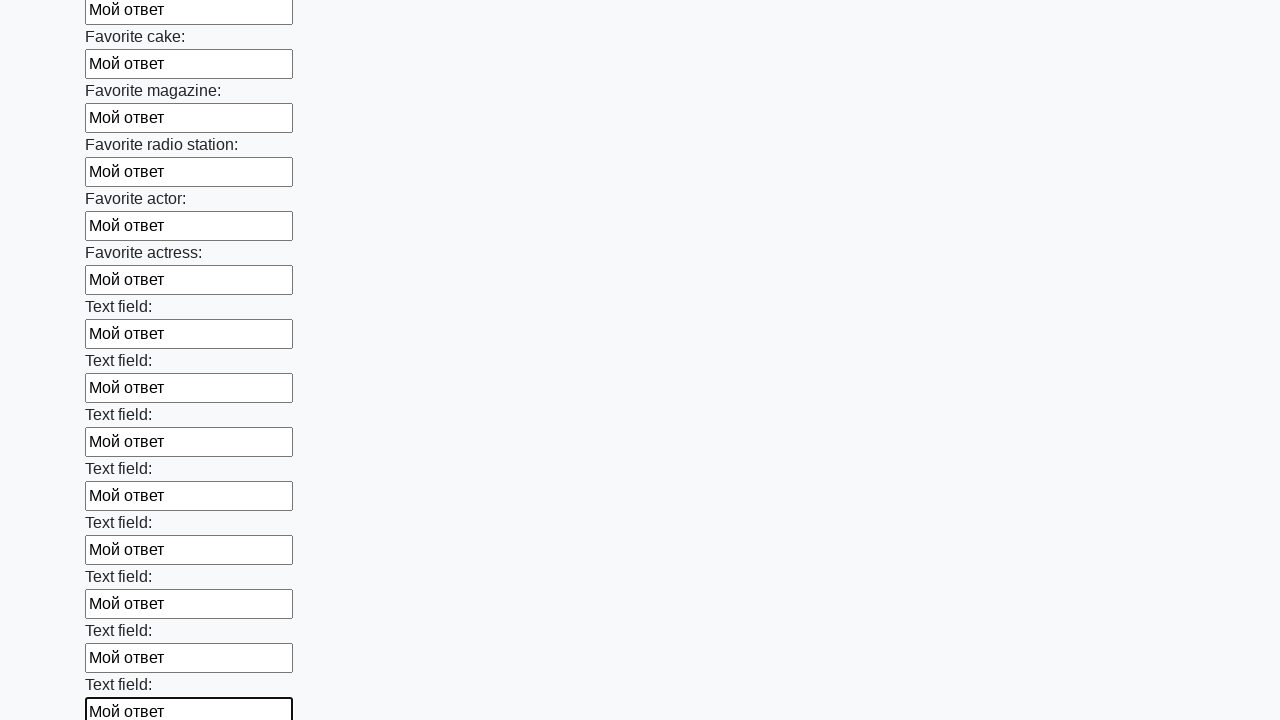

Filled input field with 'Мой ответ' on input >> nth=34
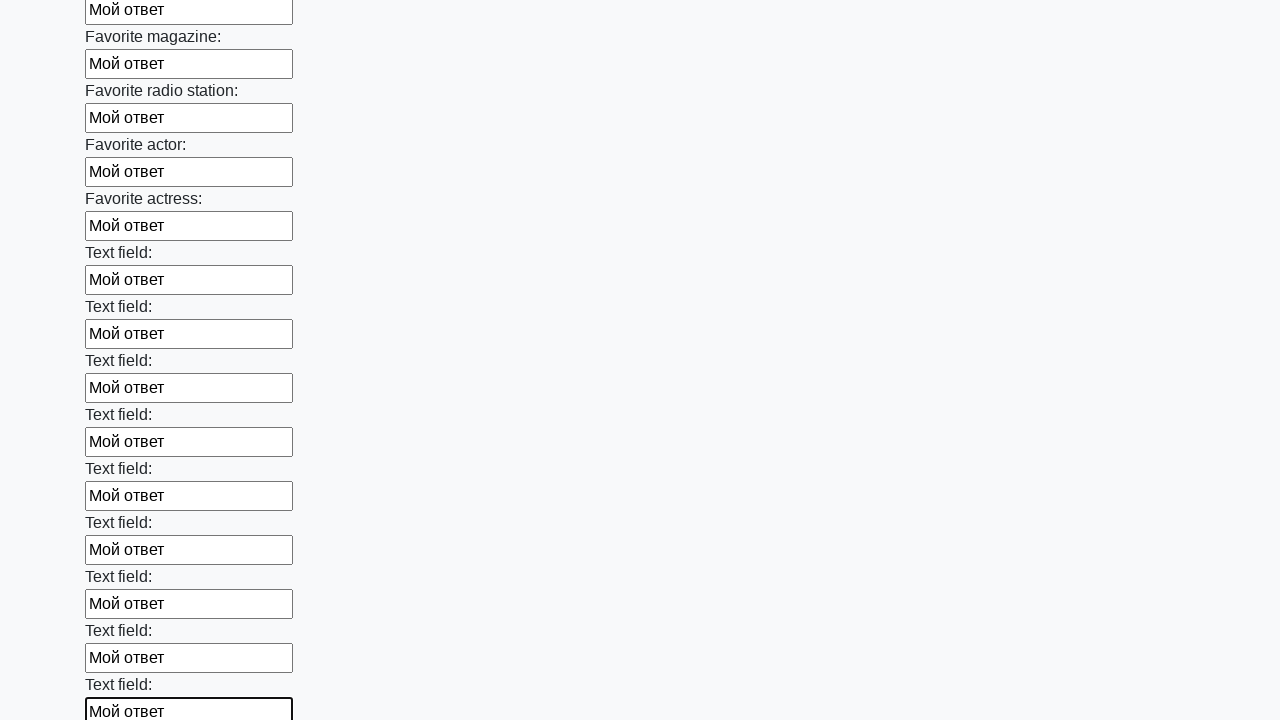

Filled input field with 'Мой ответ' on input >> nth=35
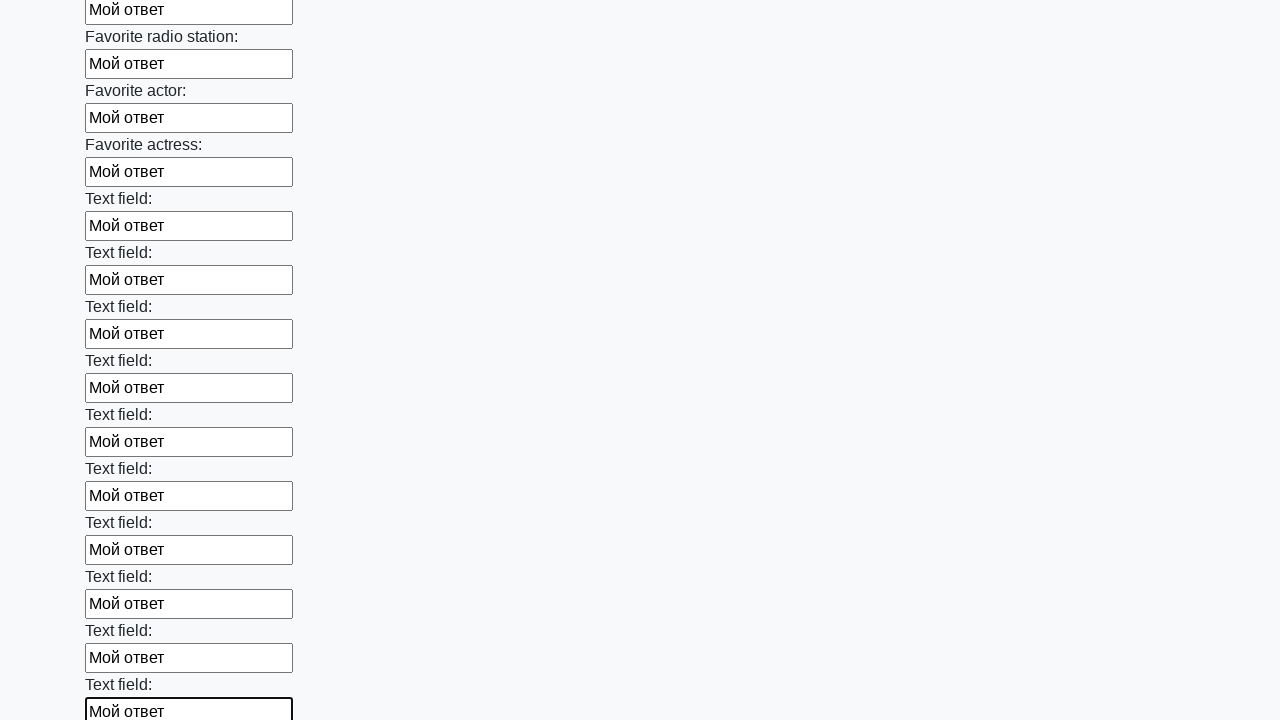

Filled input field with 'Мой ответ' on input >> nth=36
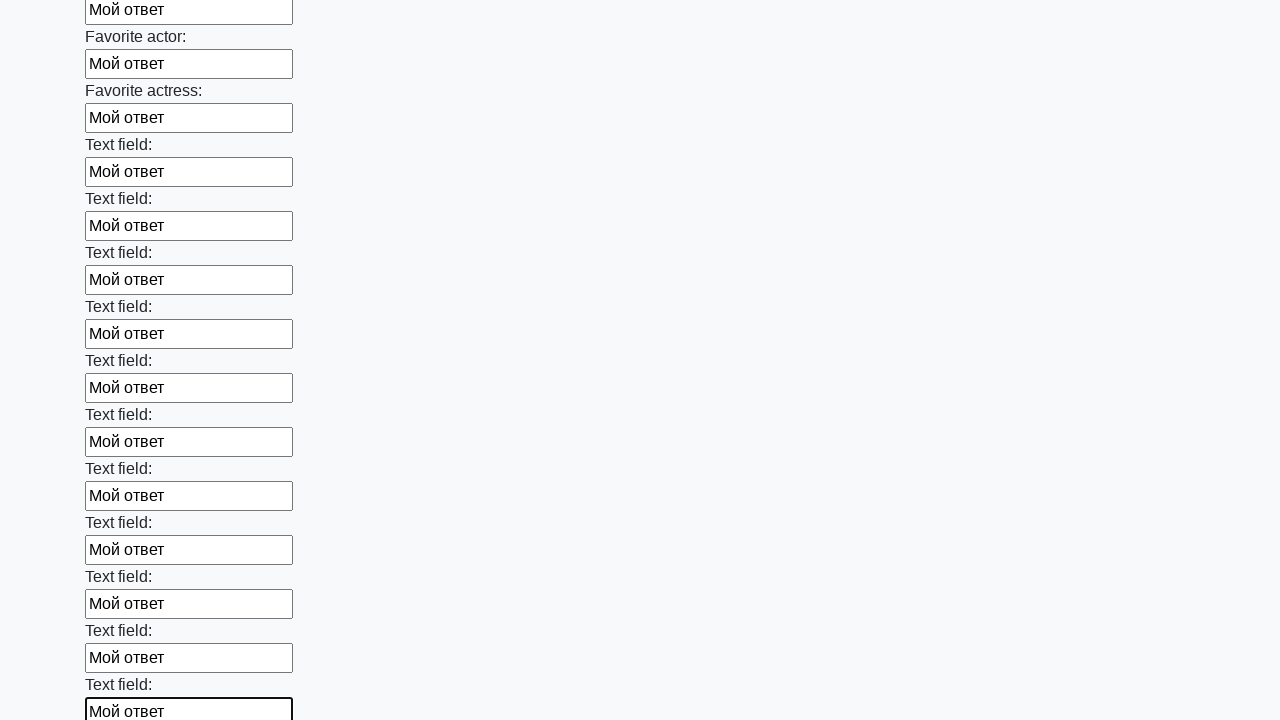

Filled input field with 'Мой ответ' on input >> nth=37
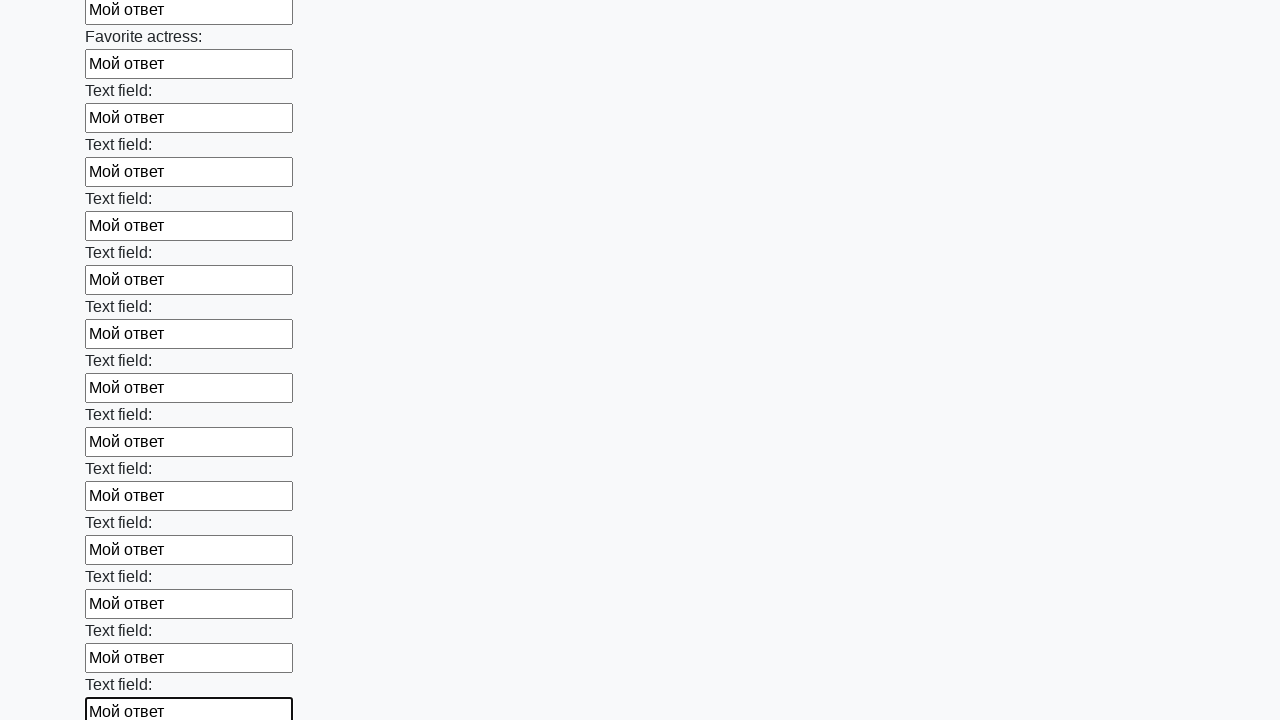

Filled input field with 'Мой ответ' on input >> nth=38
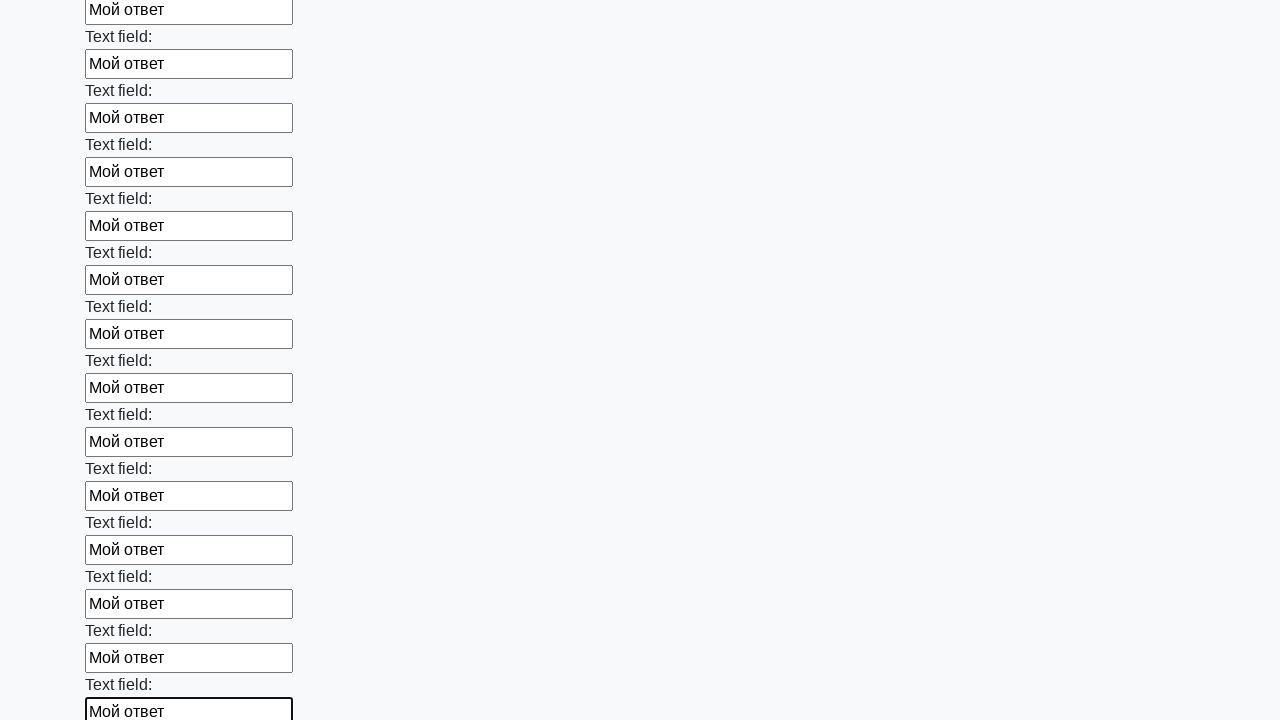

Filled input field with 'Мой ответ' on input >> nth=39
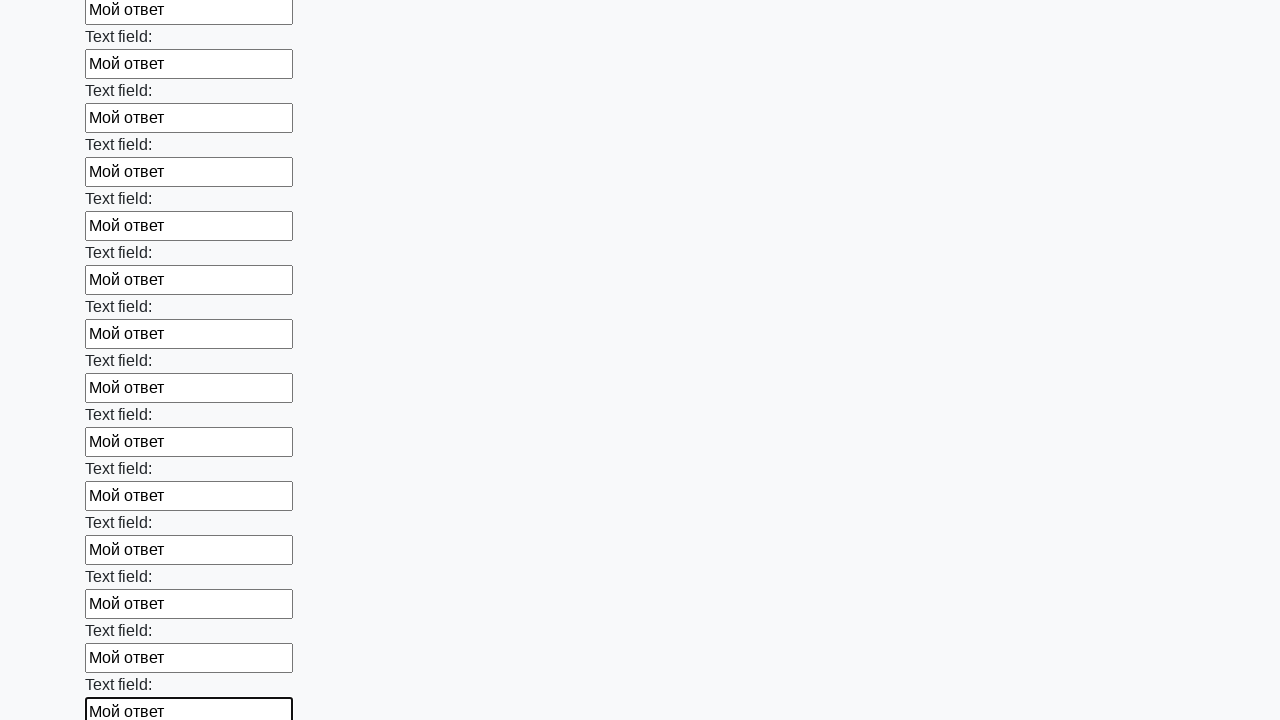

Filled input field with 'Мой ответ' on input >> nth=40
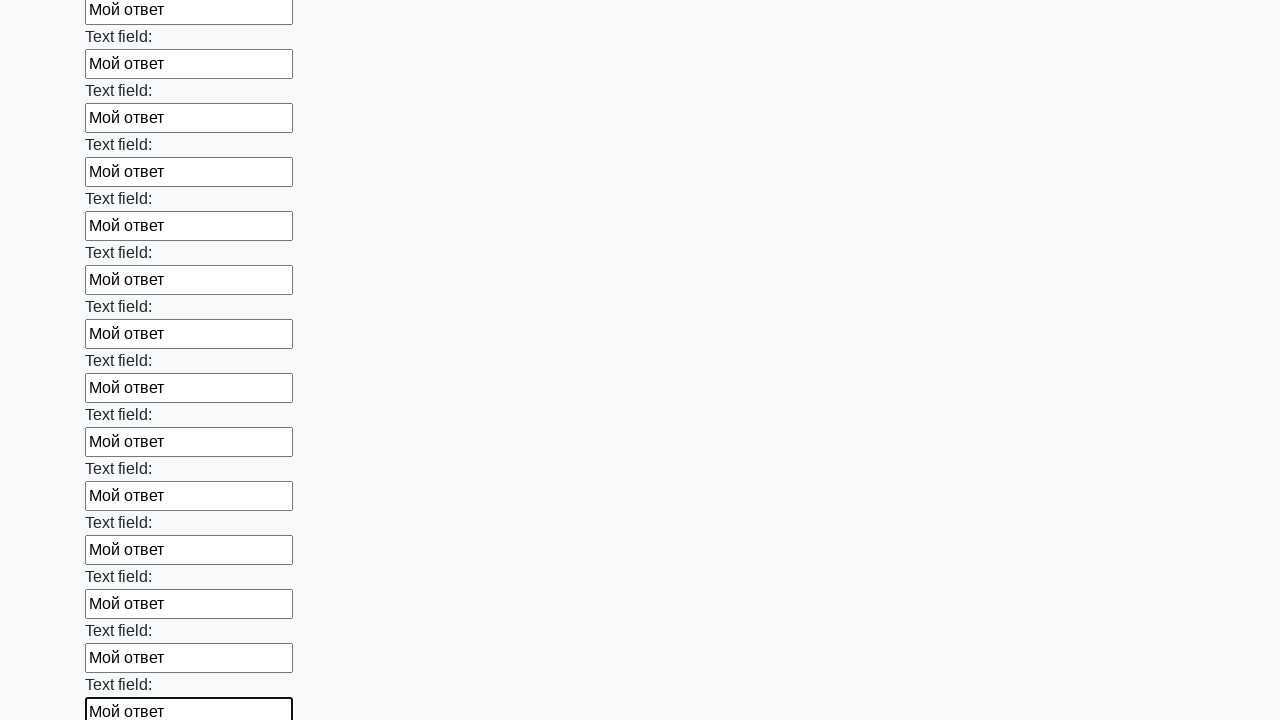

Filled input field with 'Мой ответ' on input >> nth=41
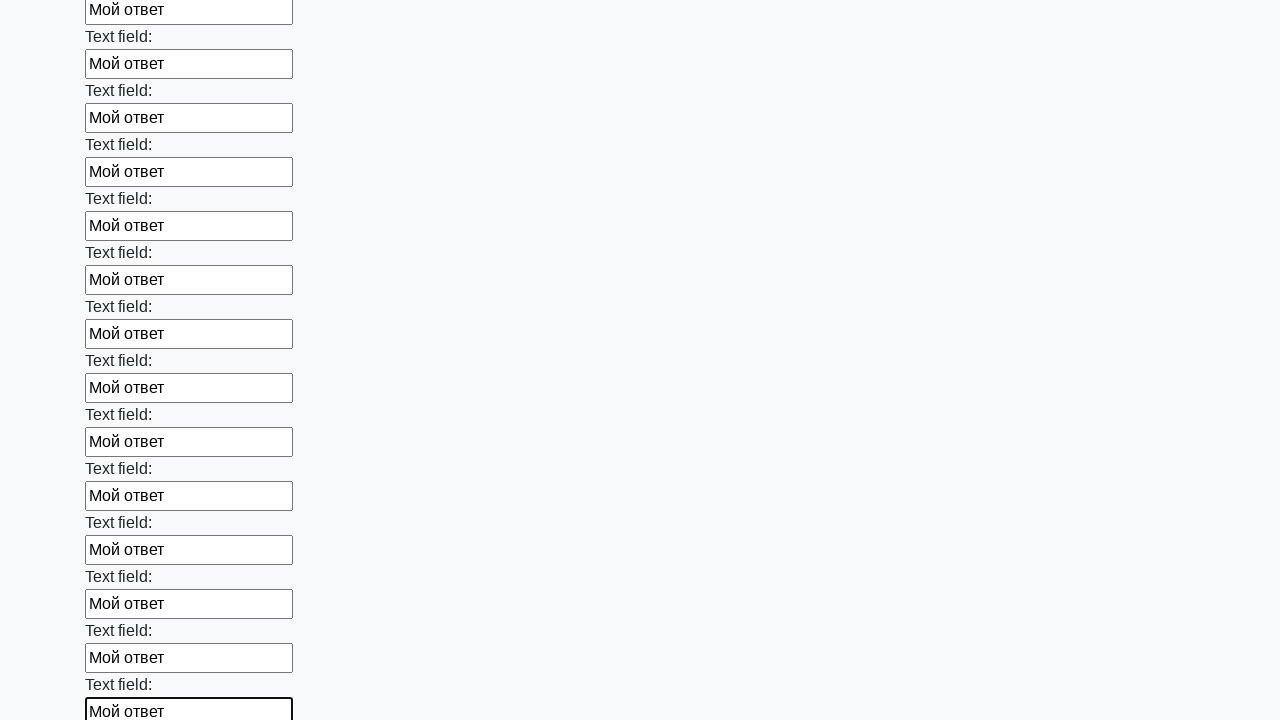

Filled input field with 'Мой ответ' on input >> nth=42
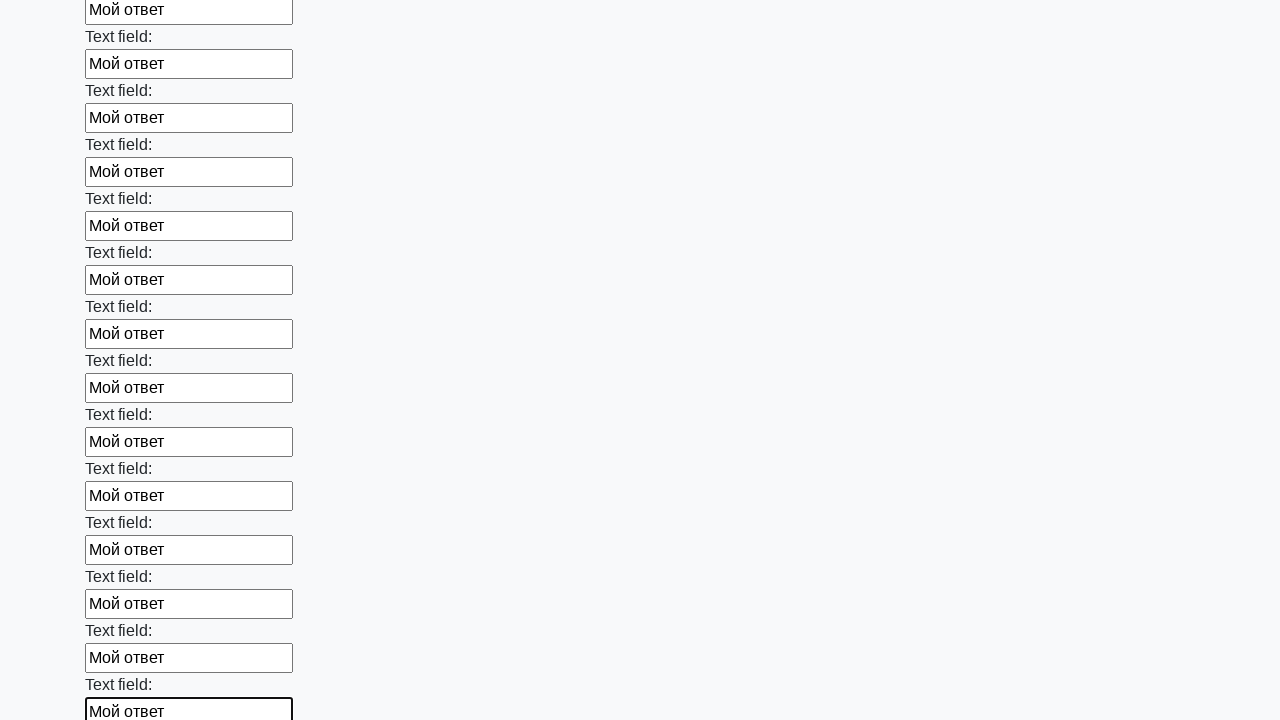

Filled input field with 'Мой ответ' on input >> nth=43
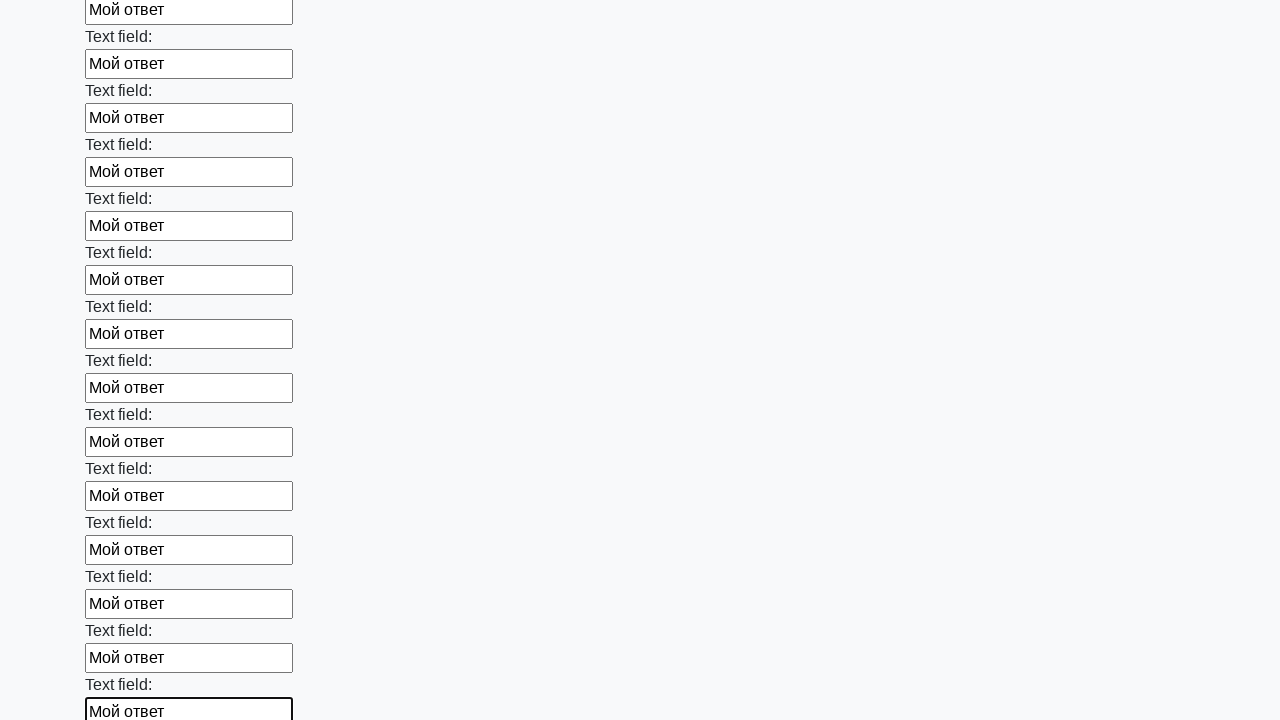

Filled input field with 'Мой ответ' on input >> nth=44
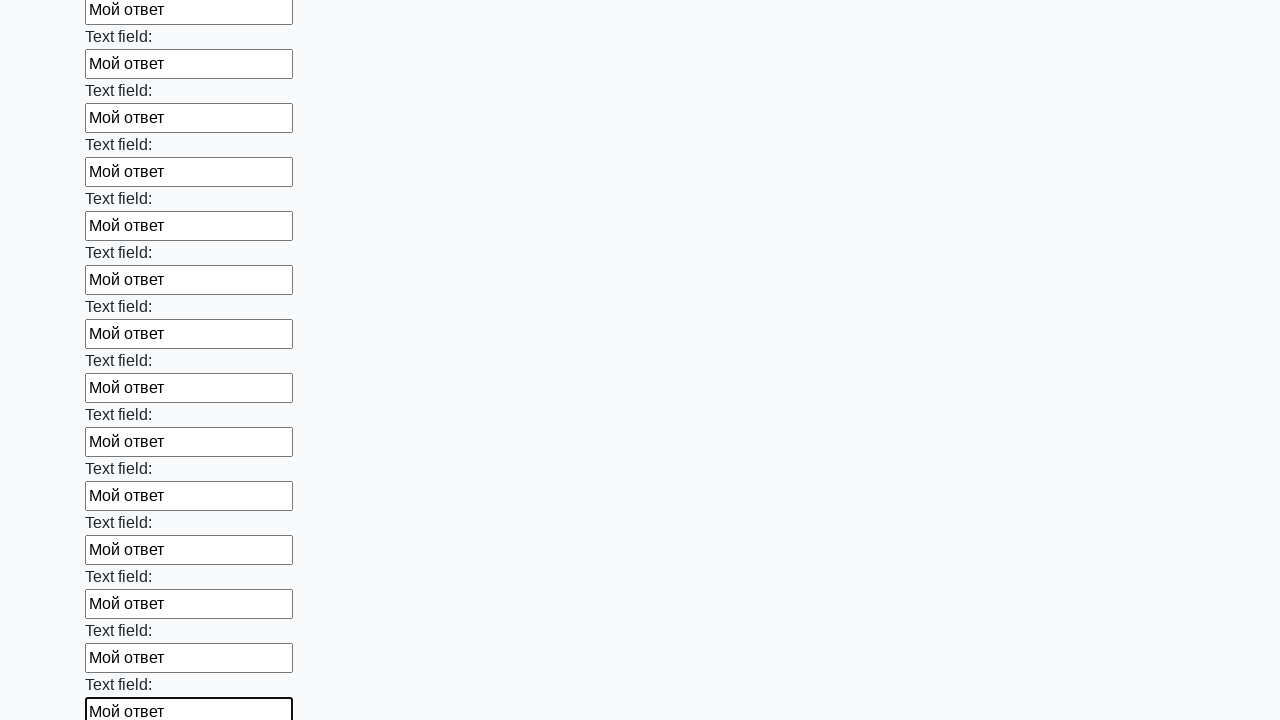

Filled input field with 'Мой ответ' on input >> nth=45
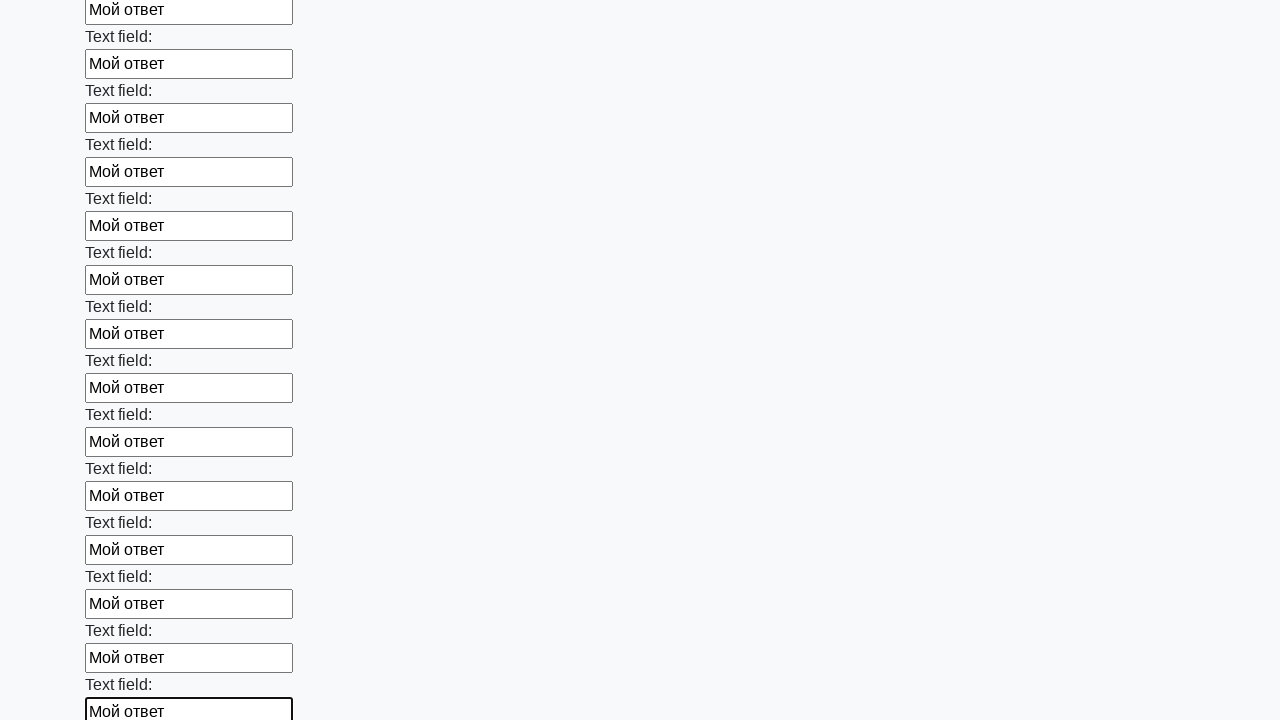

Filled input field with 'Мой ответ' on input >> nth=46
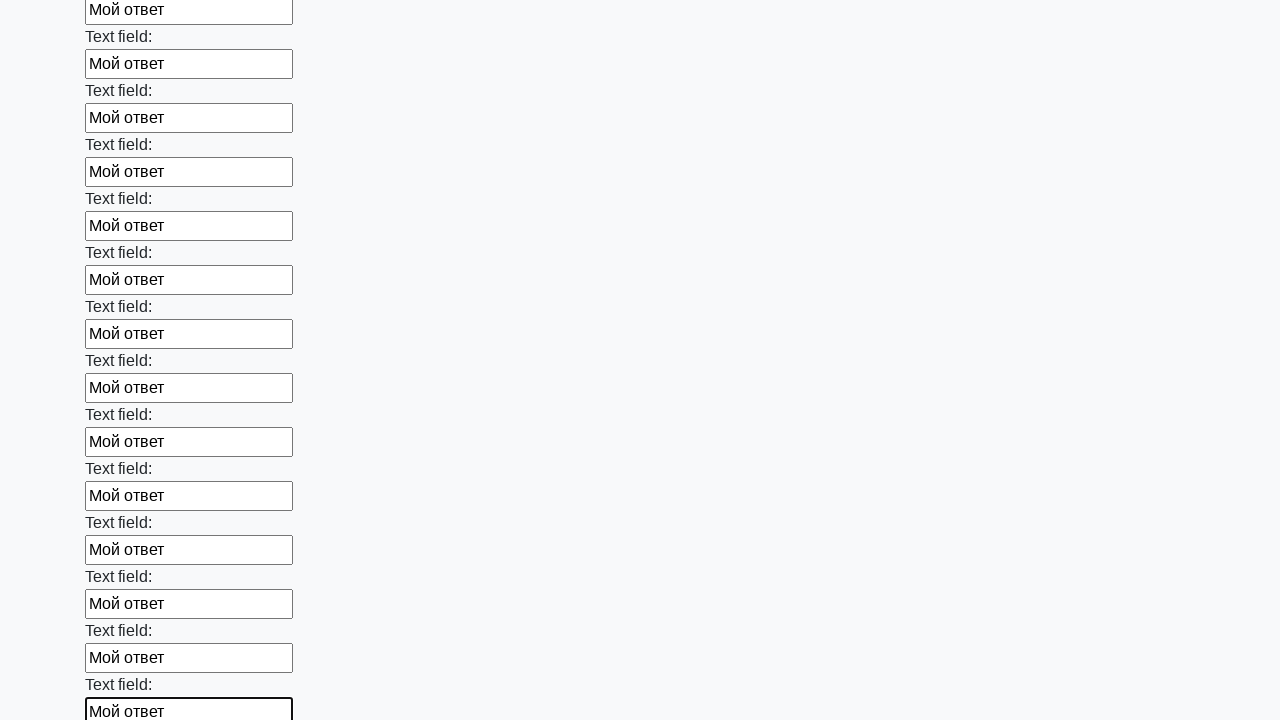

Filled input field with 'Мой ответ' on input >> nth=47
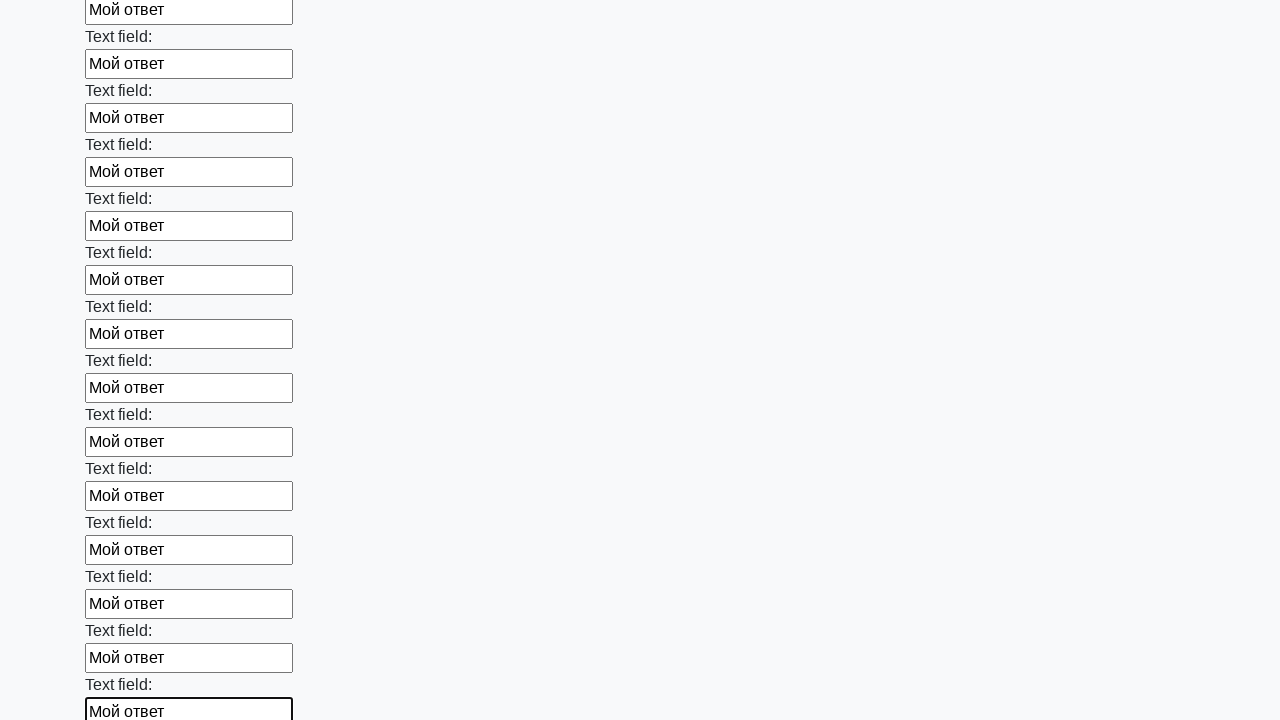

Filled input field with 'Мой ответ' on input >> nth=48
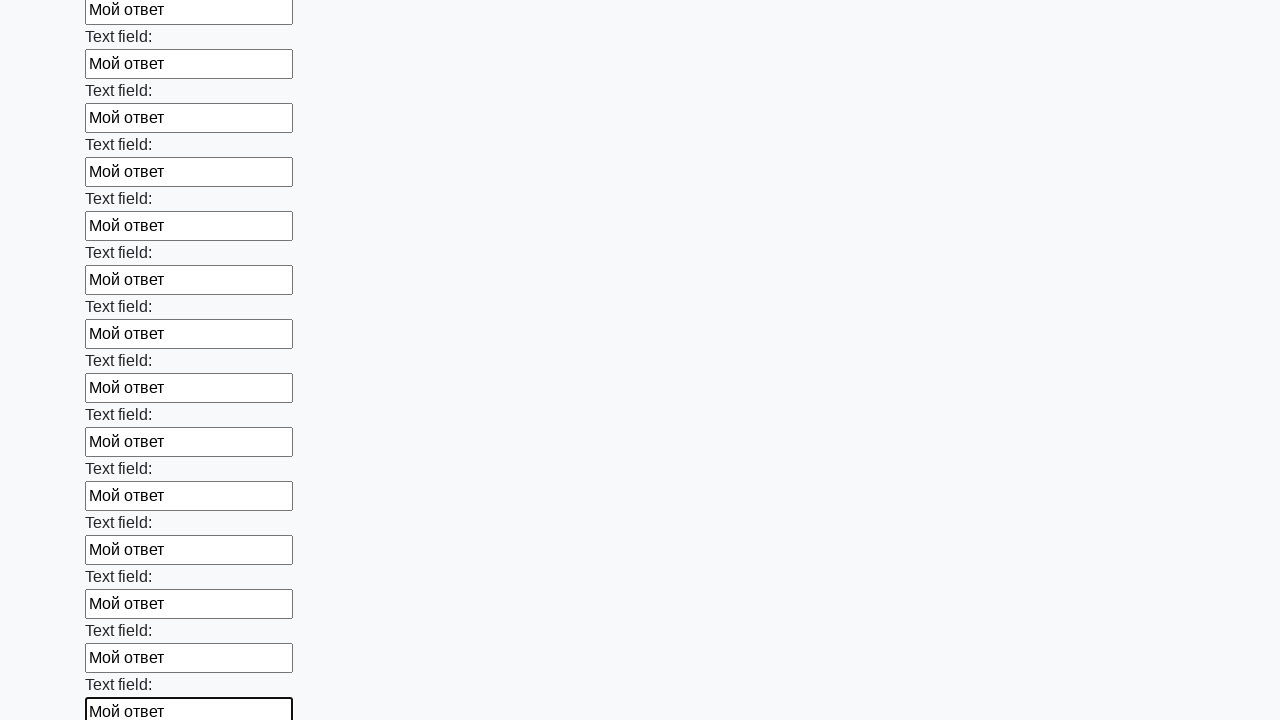

Filled input field with 'Мой ответ' on input >> nth=49
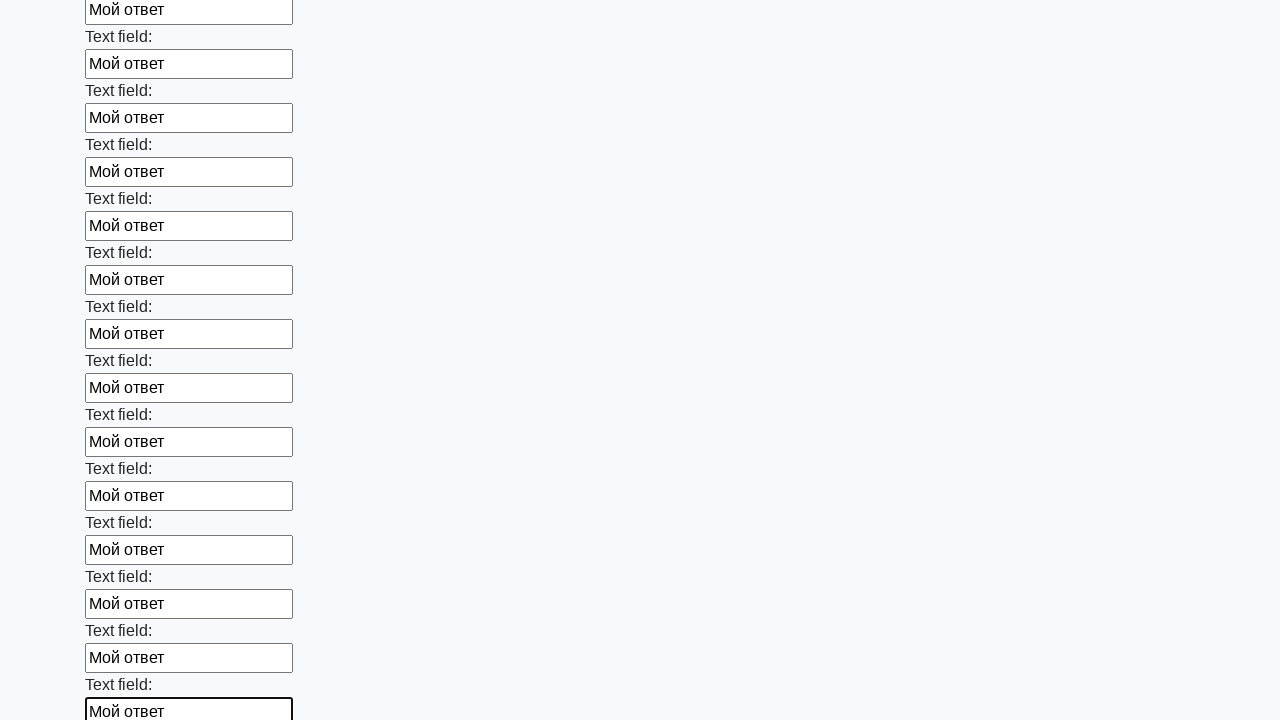

Filled input field with 'Мой ответ' on input >> nth=50
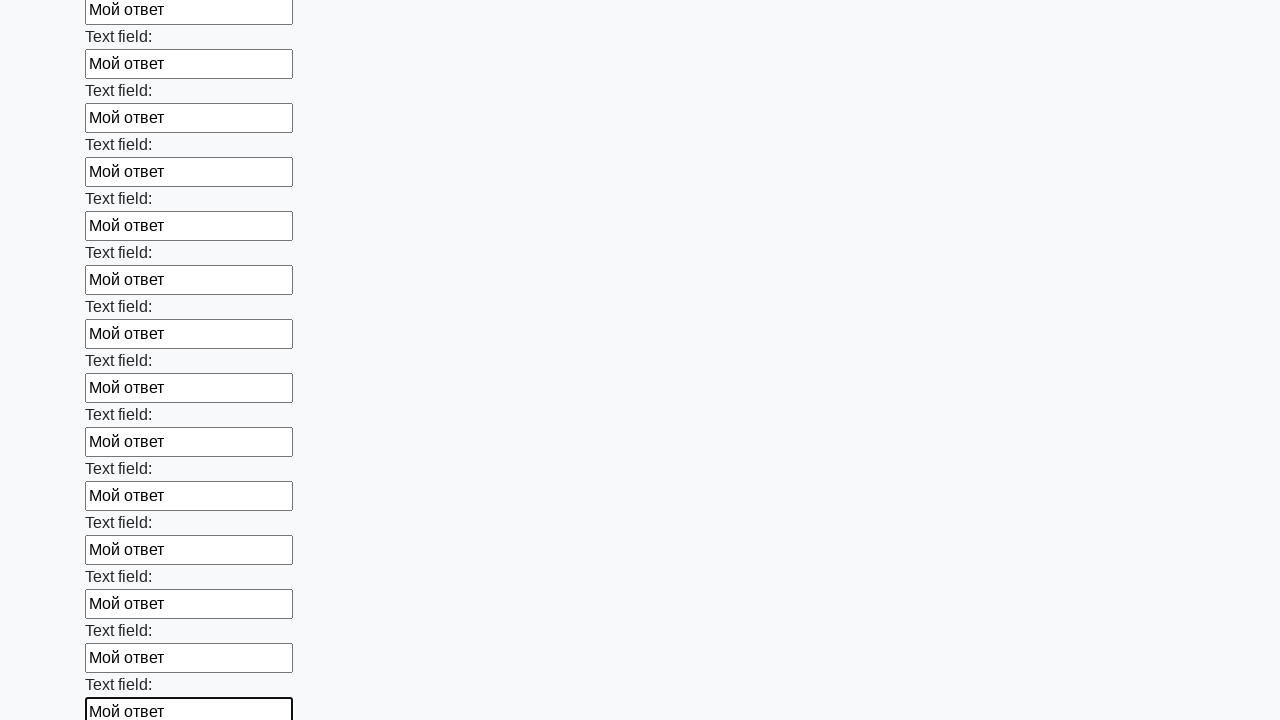

Filled input field with 'Мой ответ' on input >> nth=51
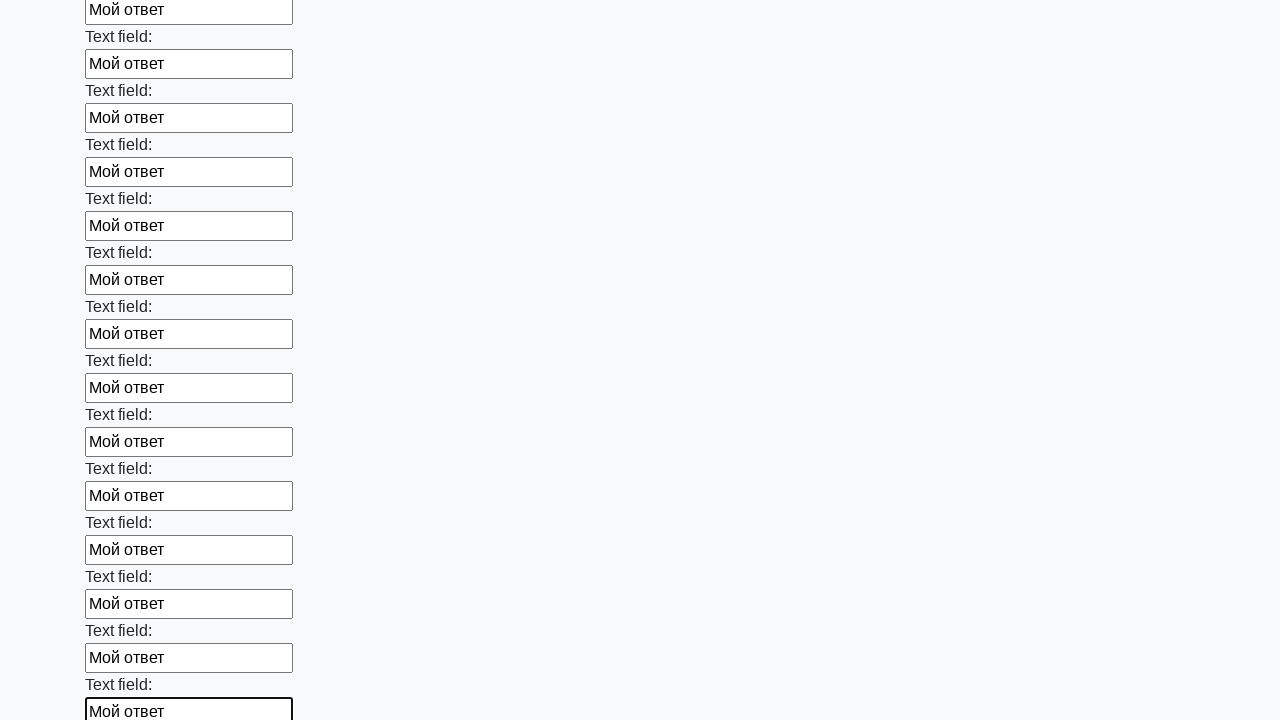

Filled input field with 'Мой ответ' on input >> nth=52
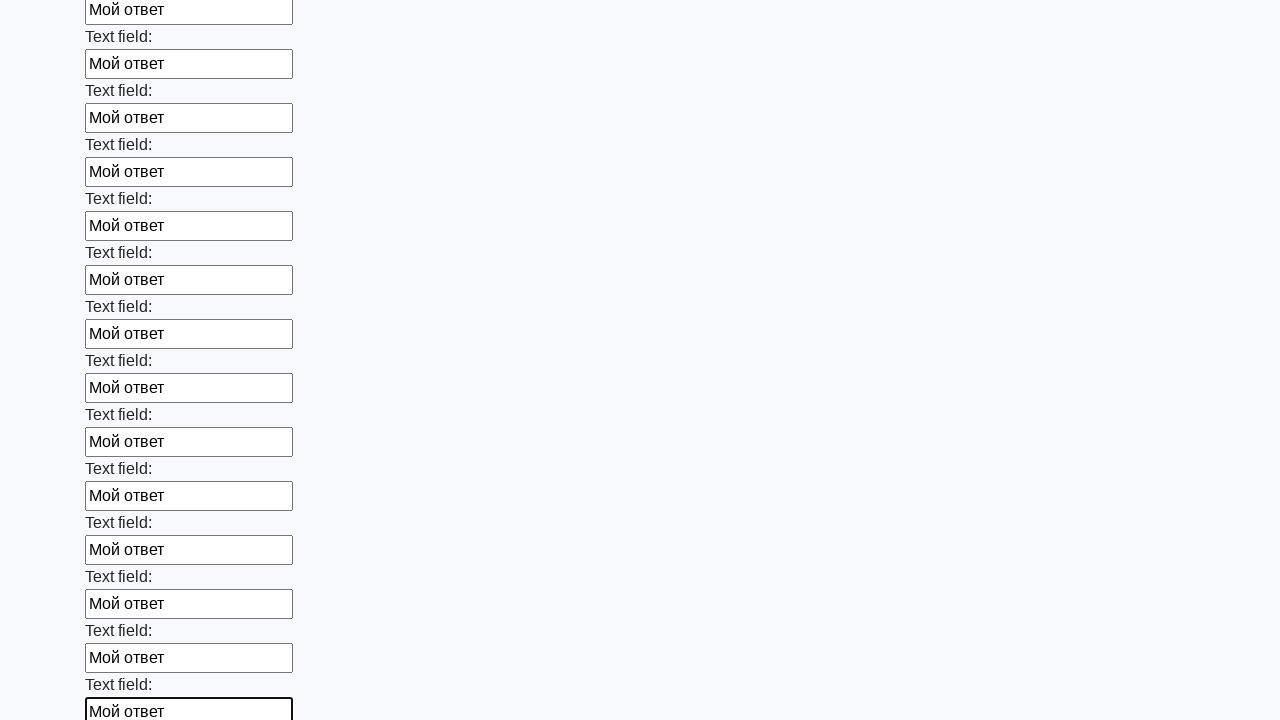

Filled input field with 'Мой ответ' on input >> nth=53
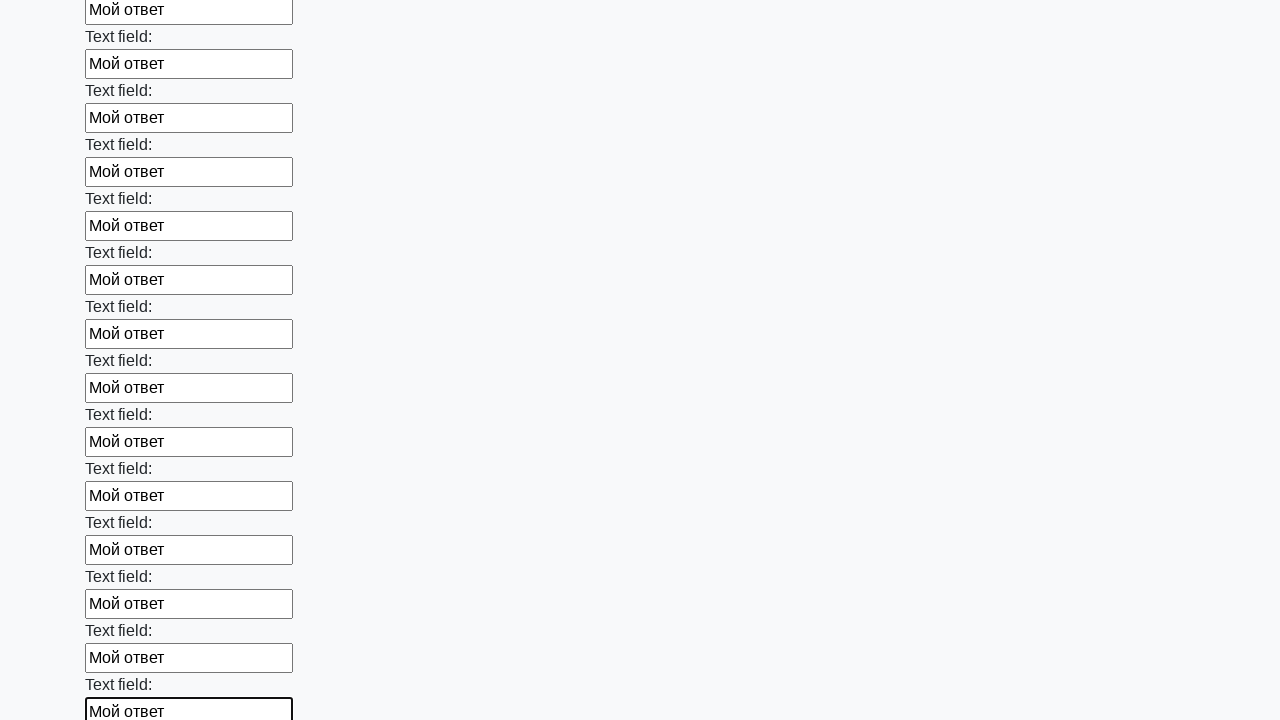

Filled input field with 'Мой ответ' on input >> nth=54
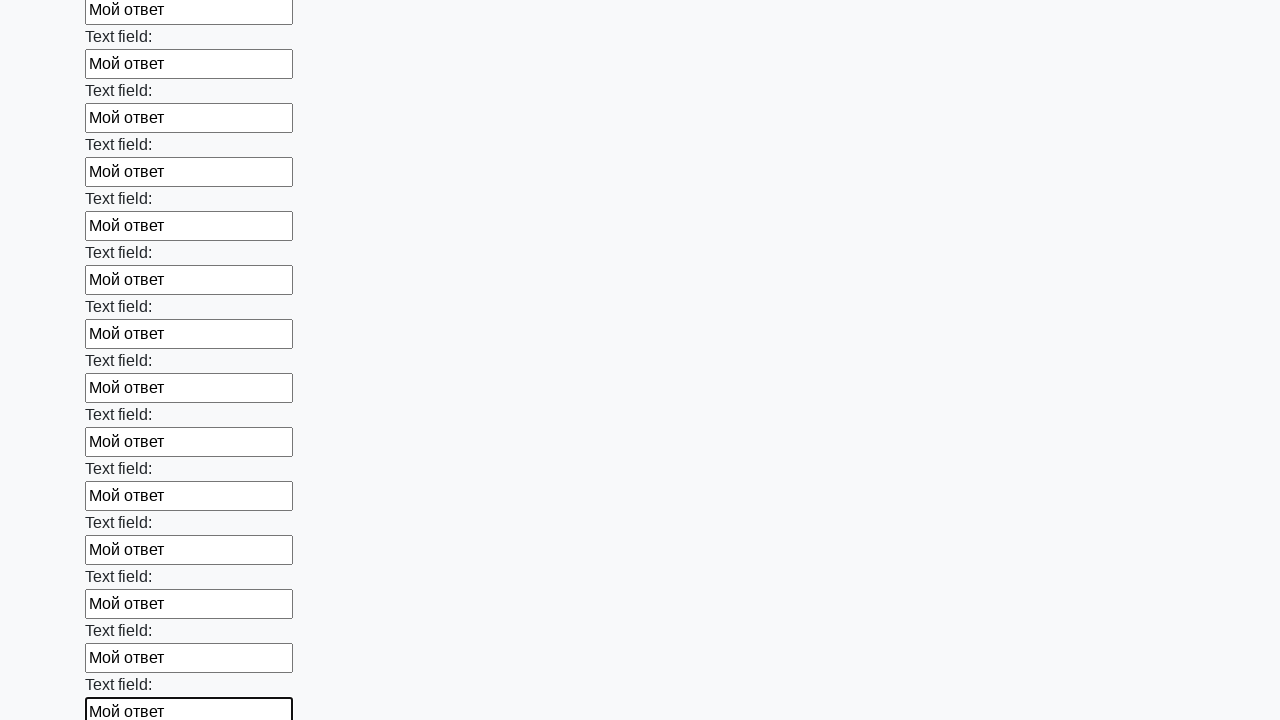

Filled input field with 'Мой ответ' on input >> nth=55
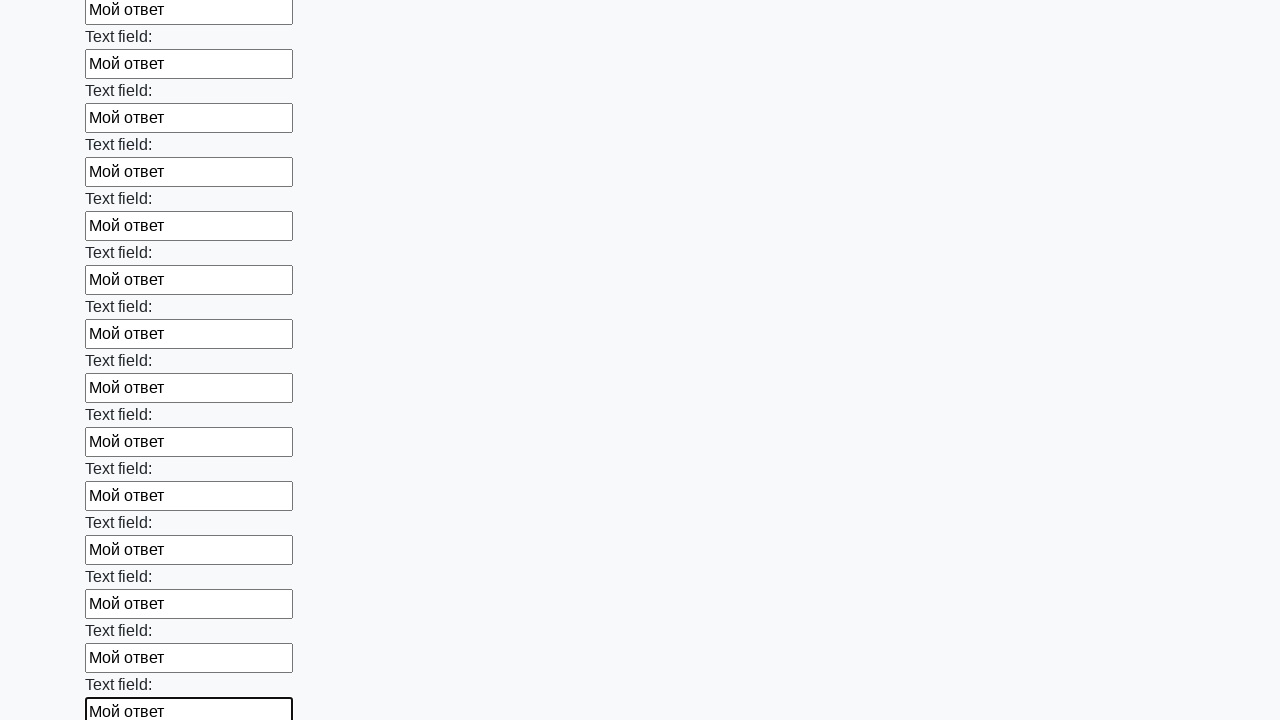

Filled input field with 'Мой ответ' on input >> nth=56
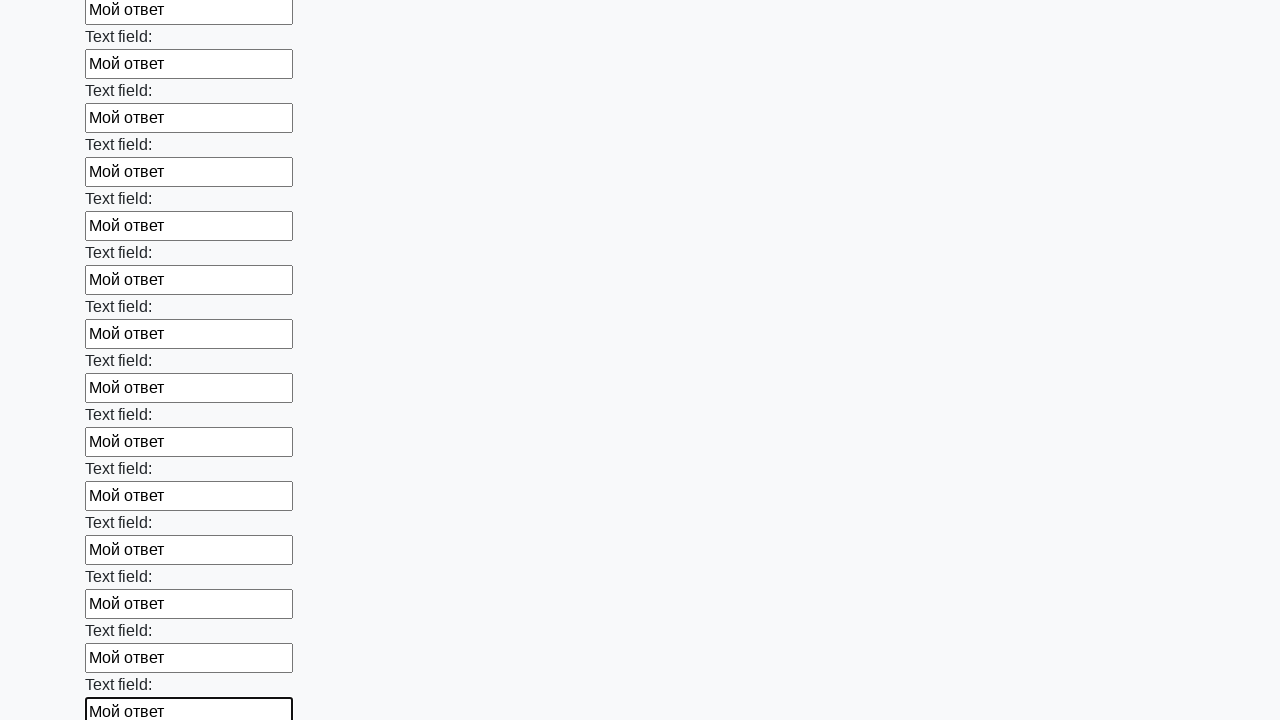

Filled input field with 'Мой ответ' on input >> nth=57
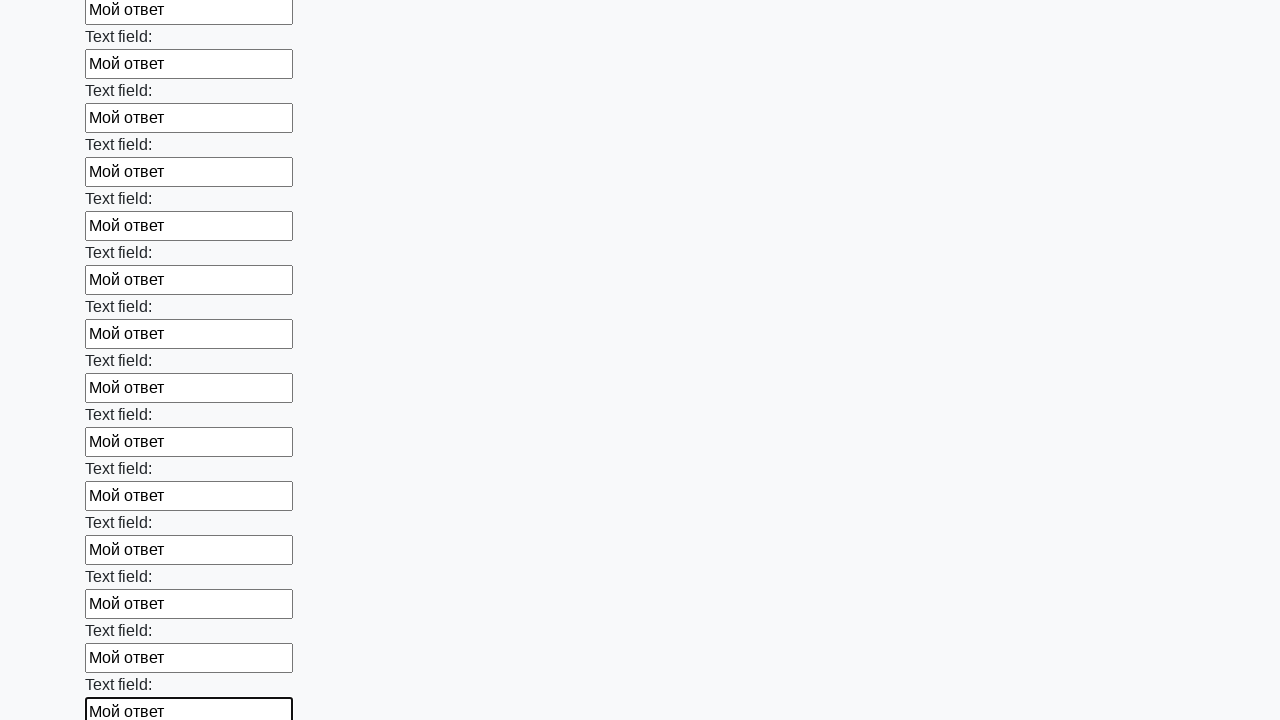

Filled input field with 'Мой ответ' on input >> nth=58
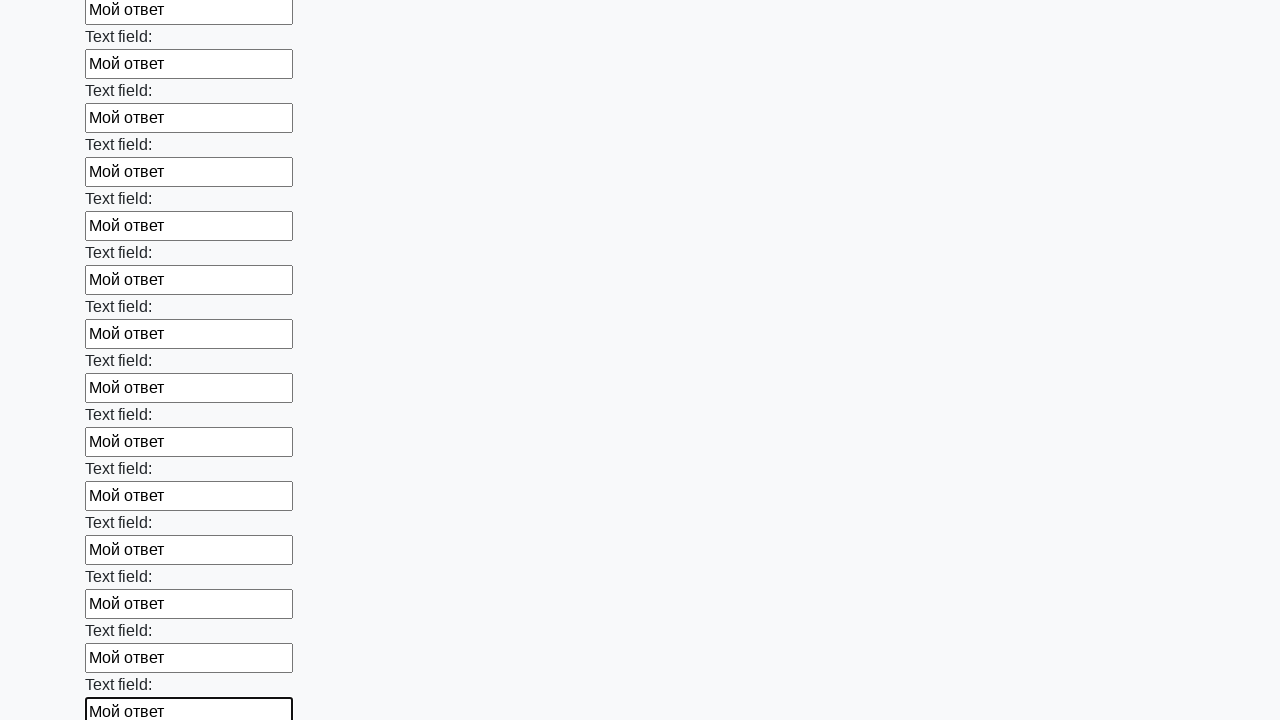

Filled input field with 'Мой ответ' on input >> nth=59
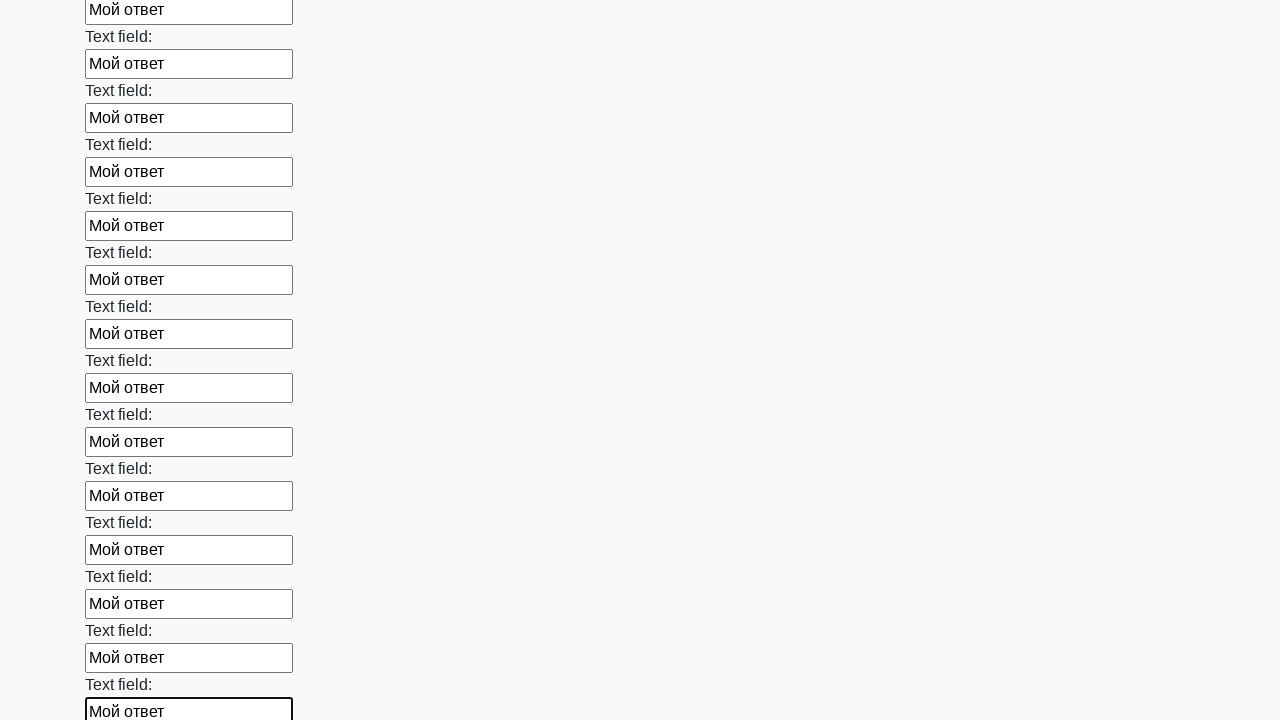

Filled input field with 'Мой ответ' on input >> nth=60
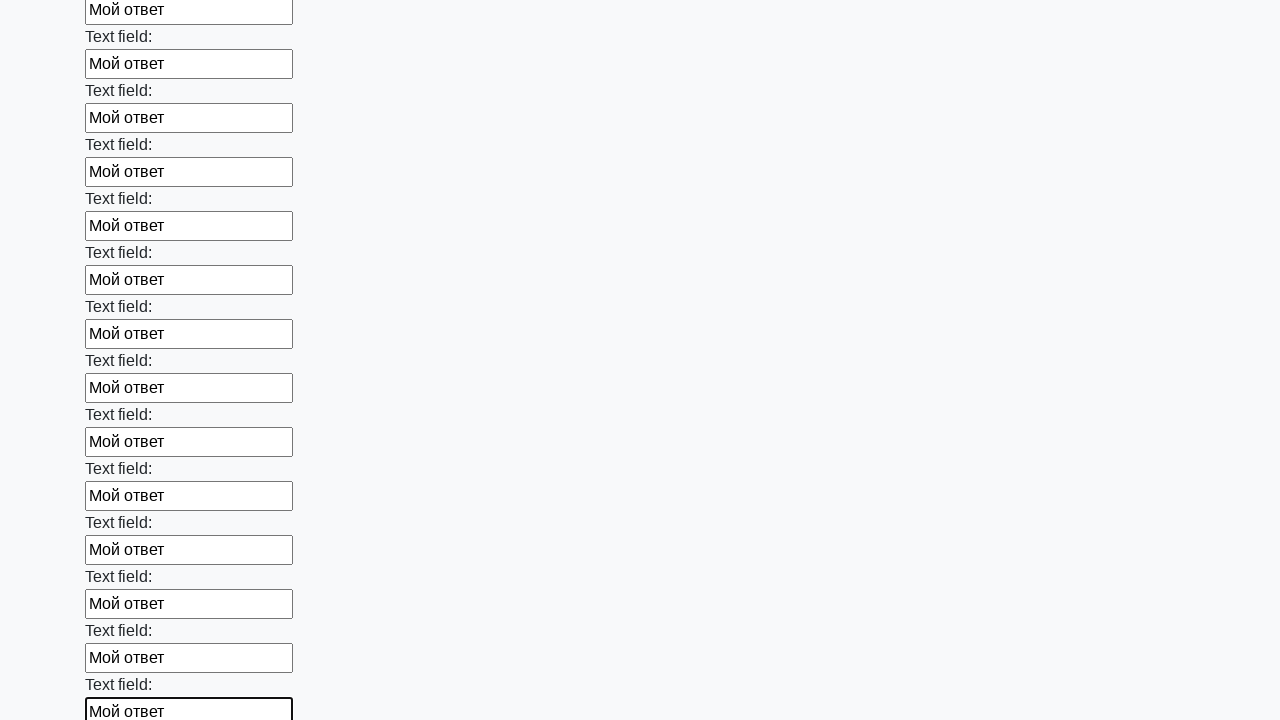

Filled input field with 'Мой ответ' on input >> nth=61
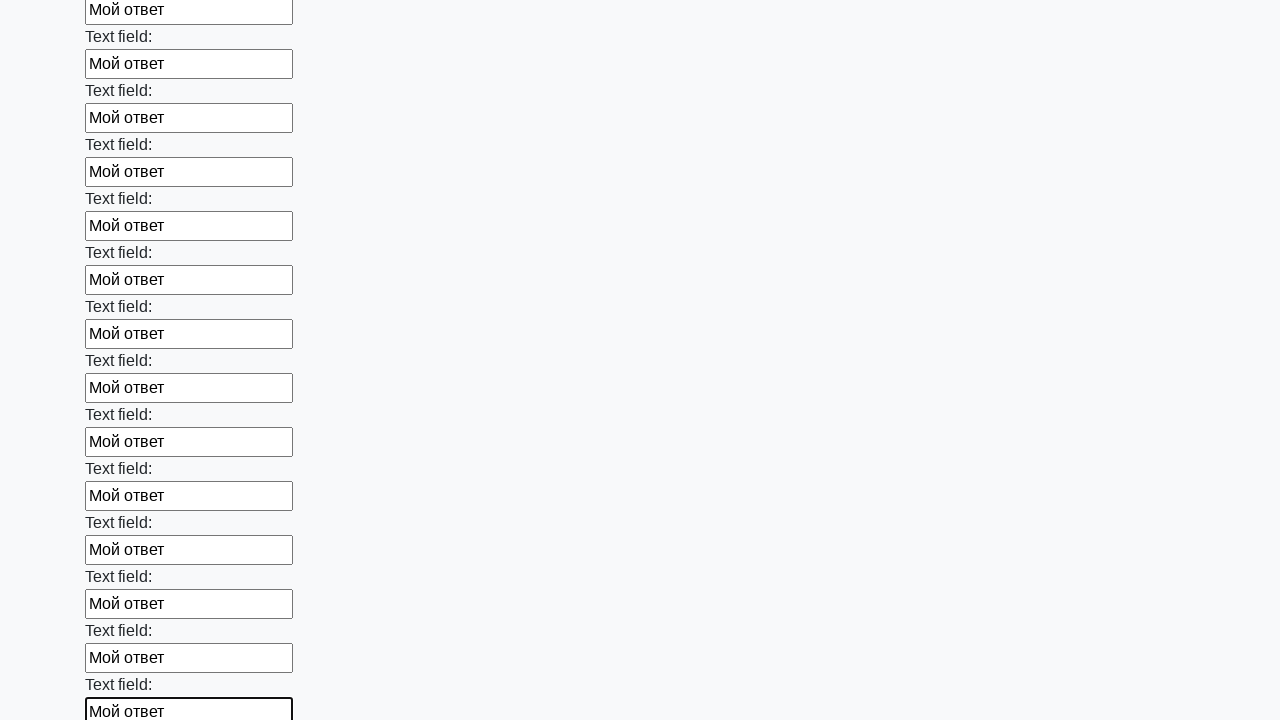

Filled input field with 'Мой ответ' on input >> nth=62
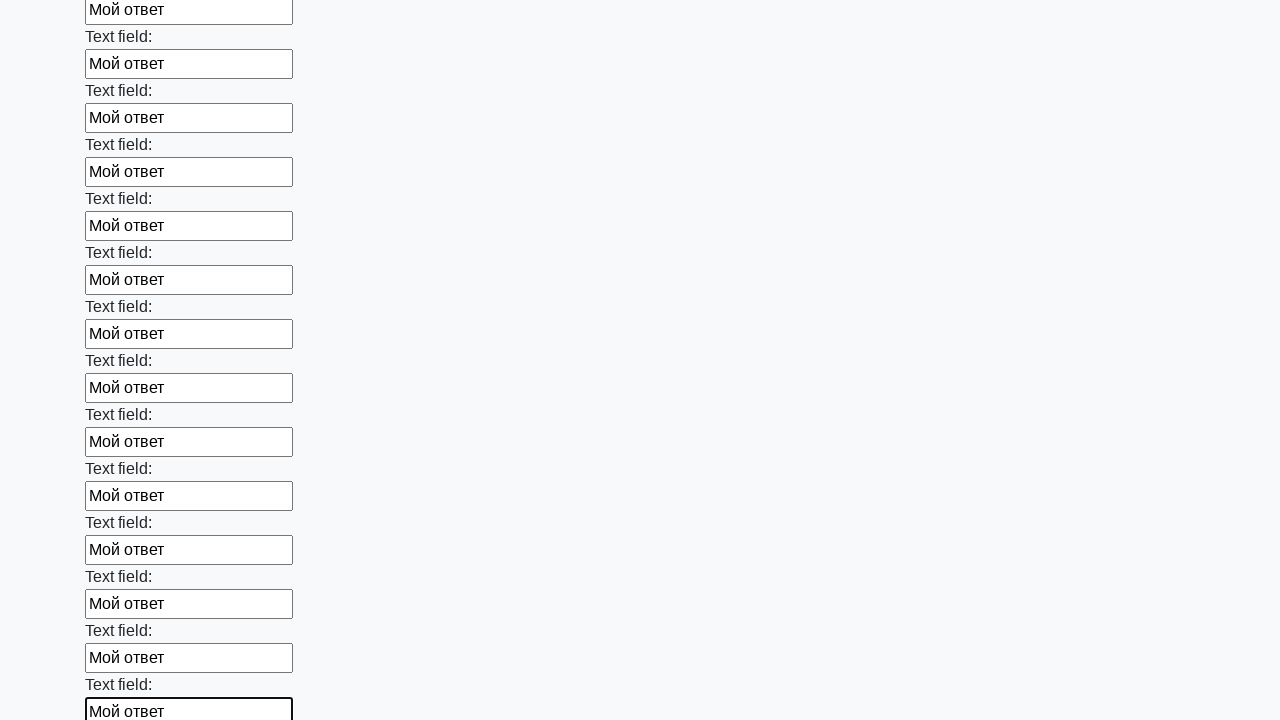

Filled input field with 'Мой ответ' on input >> nth=63
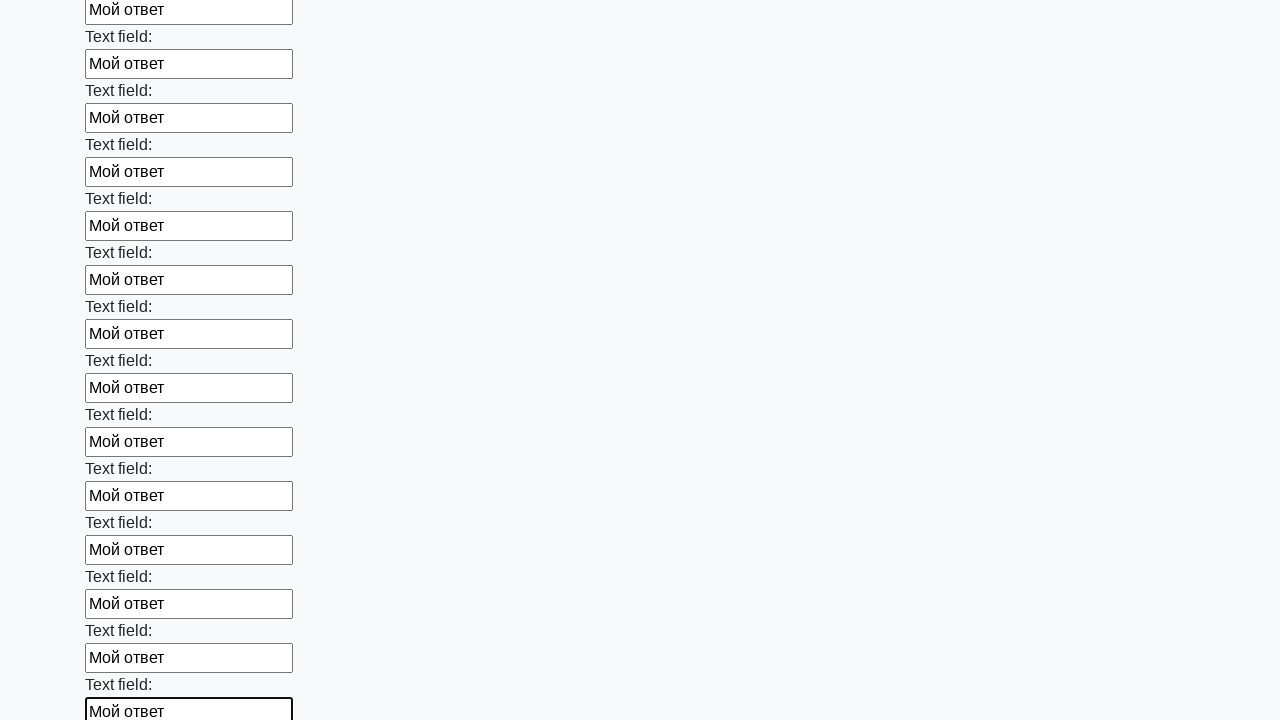

Filled input field with 'Мой ответ' on input >> nth=64
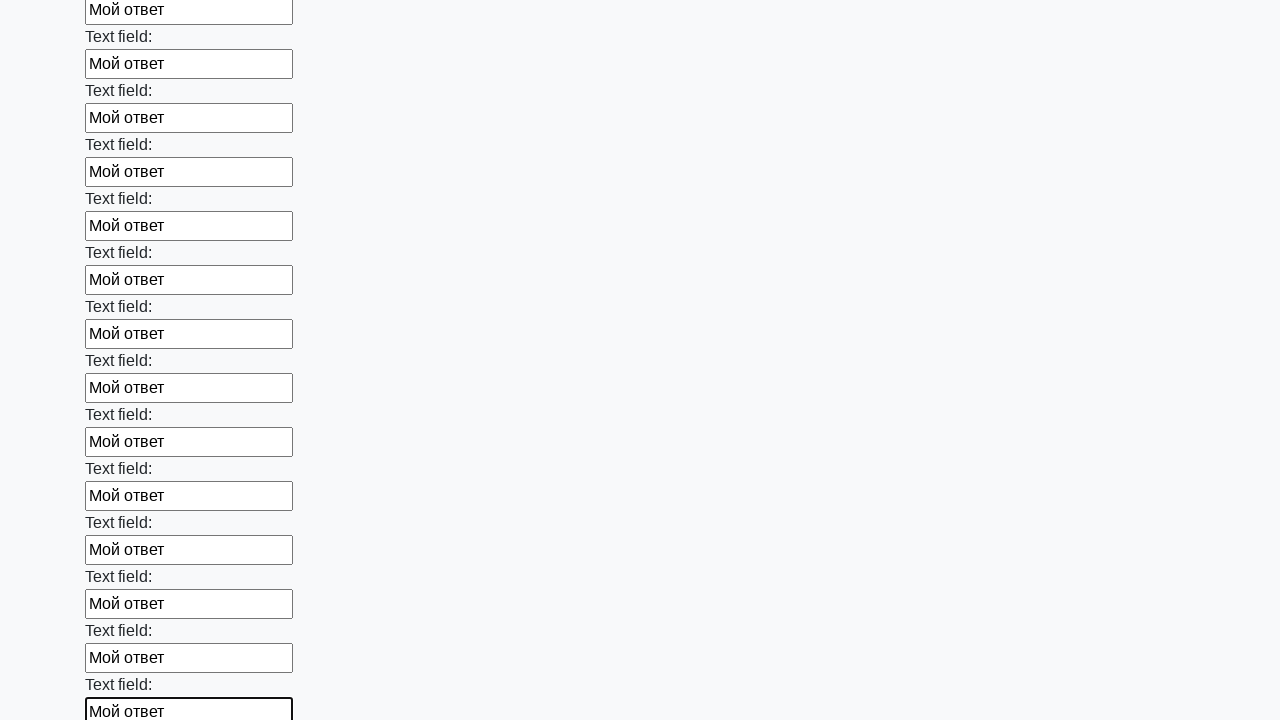

Filled input field with 'Мой ответ' on input >> nth=65
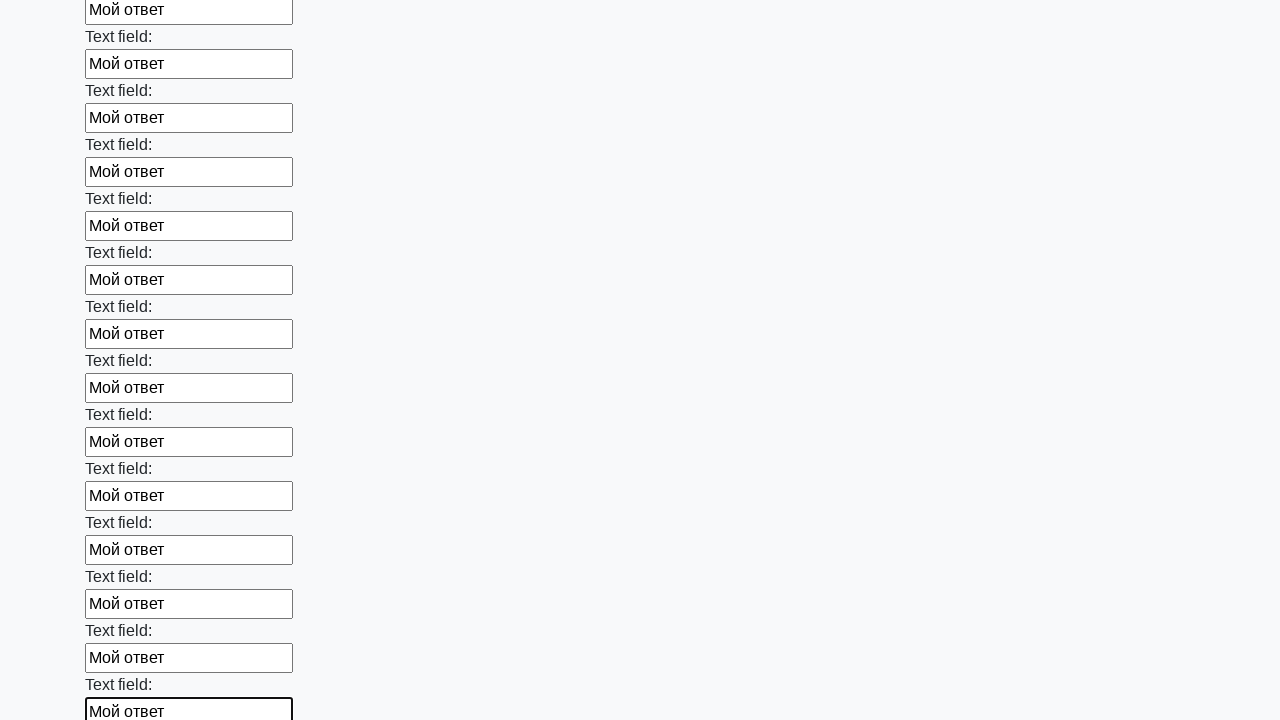

Filled input field with 'Мой ответ' on input >> nth=66
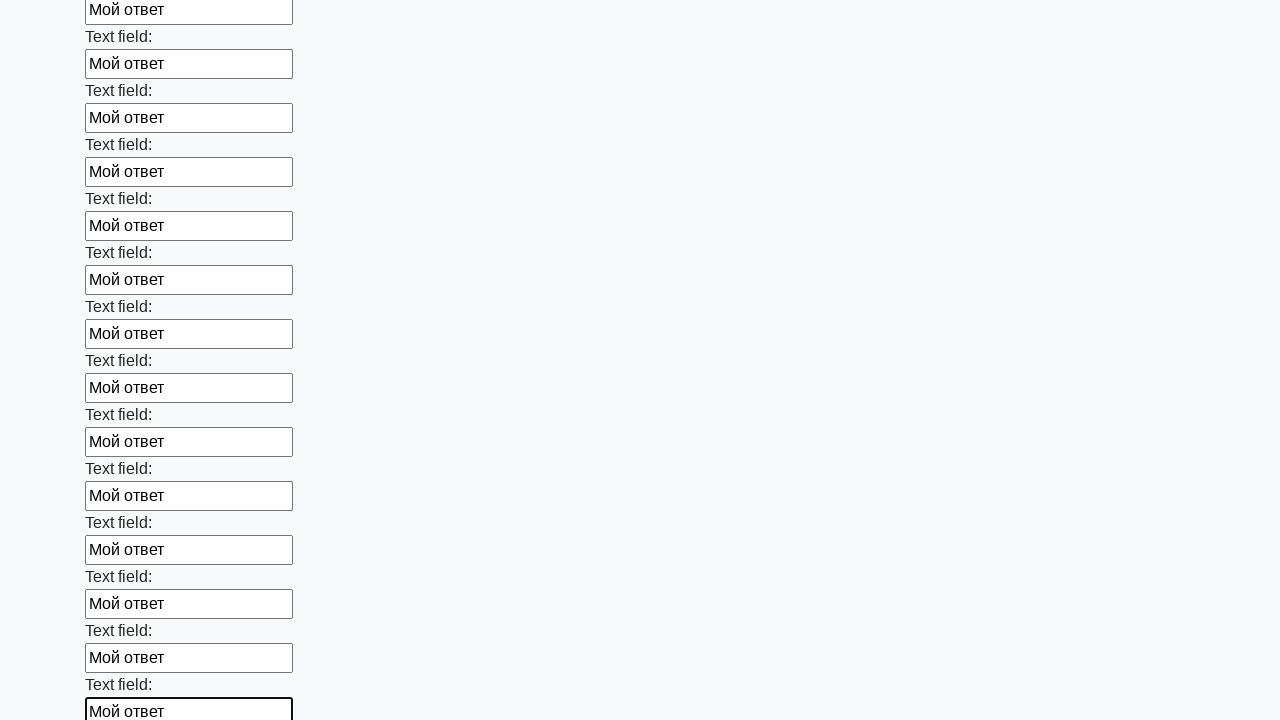

Filled input field with 'Мой ответ' on input >> nth=67
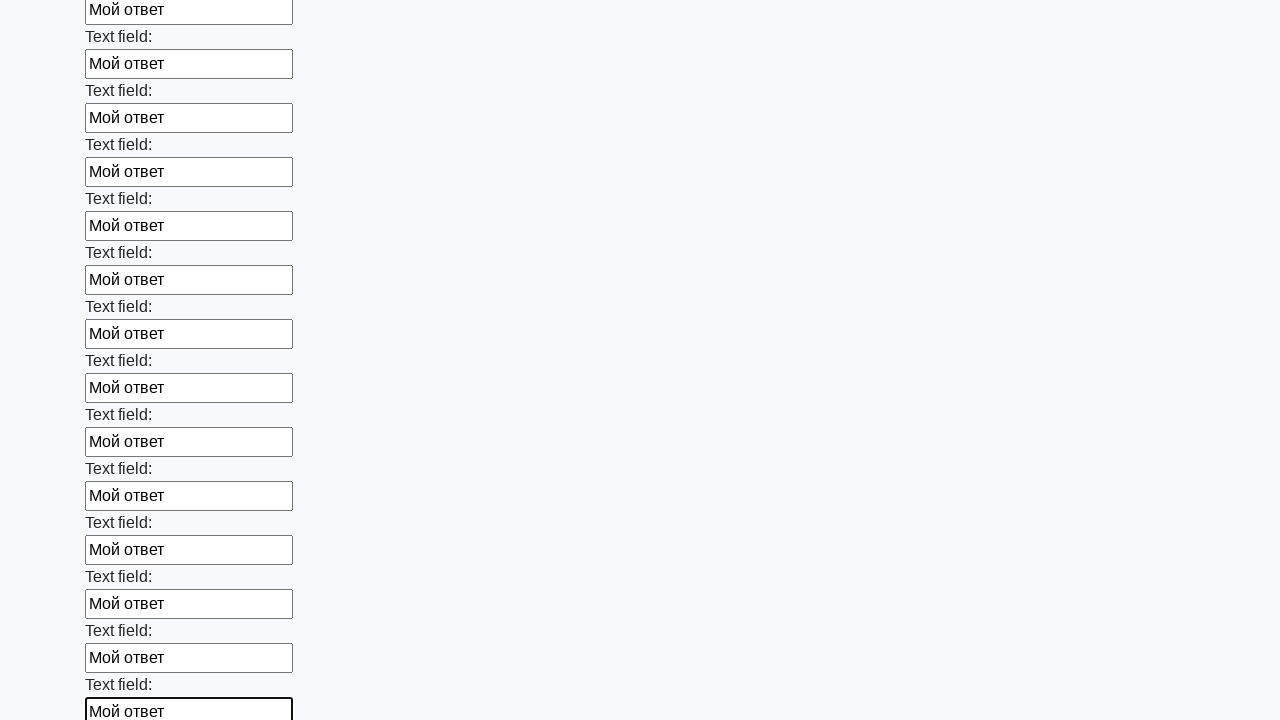

Filled input field with 'Мой ответ' on input >> nth=68
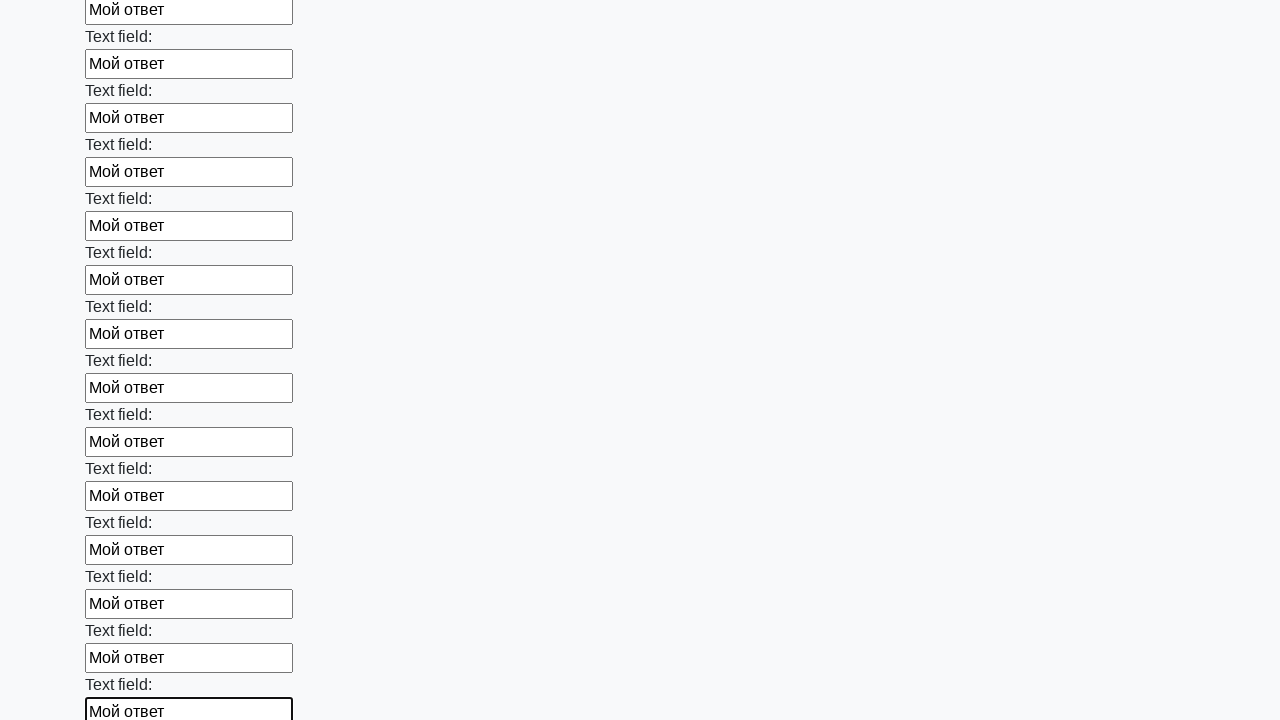

Filled input field with 'Мой ответ' on input >> nth=69
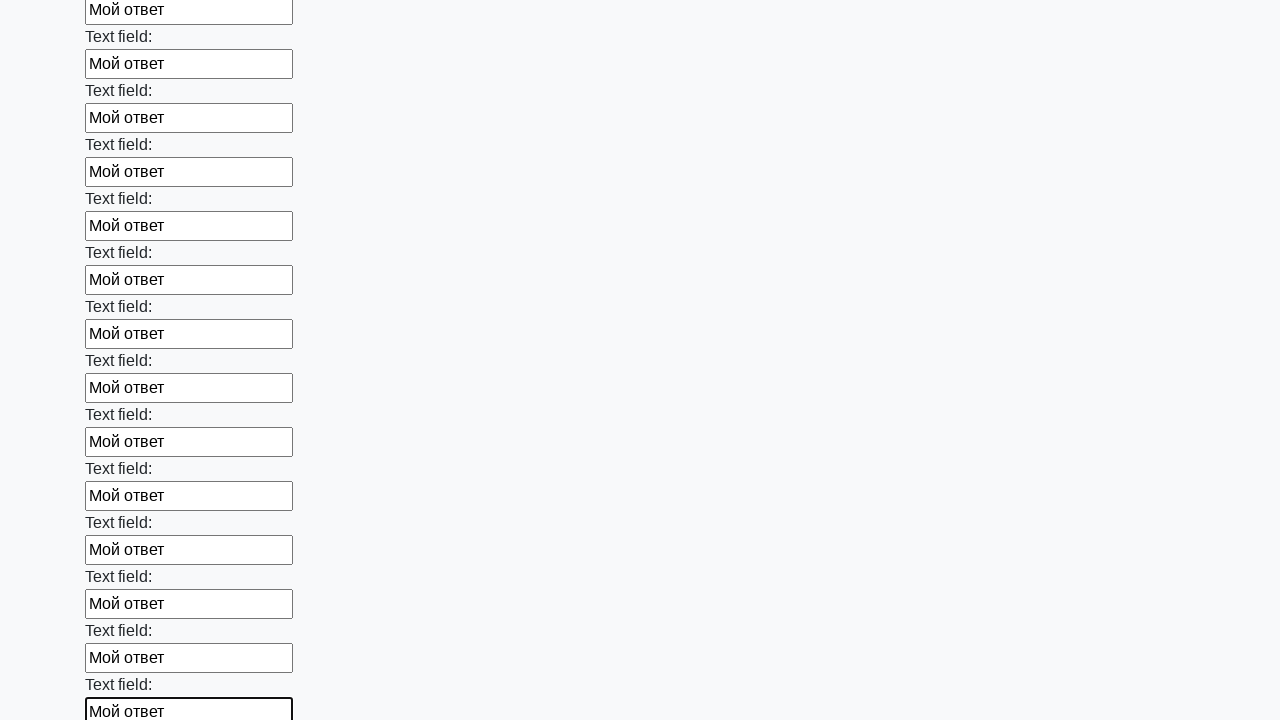

Filled input field with 'Мой ответ' on input >> nth=70
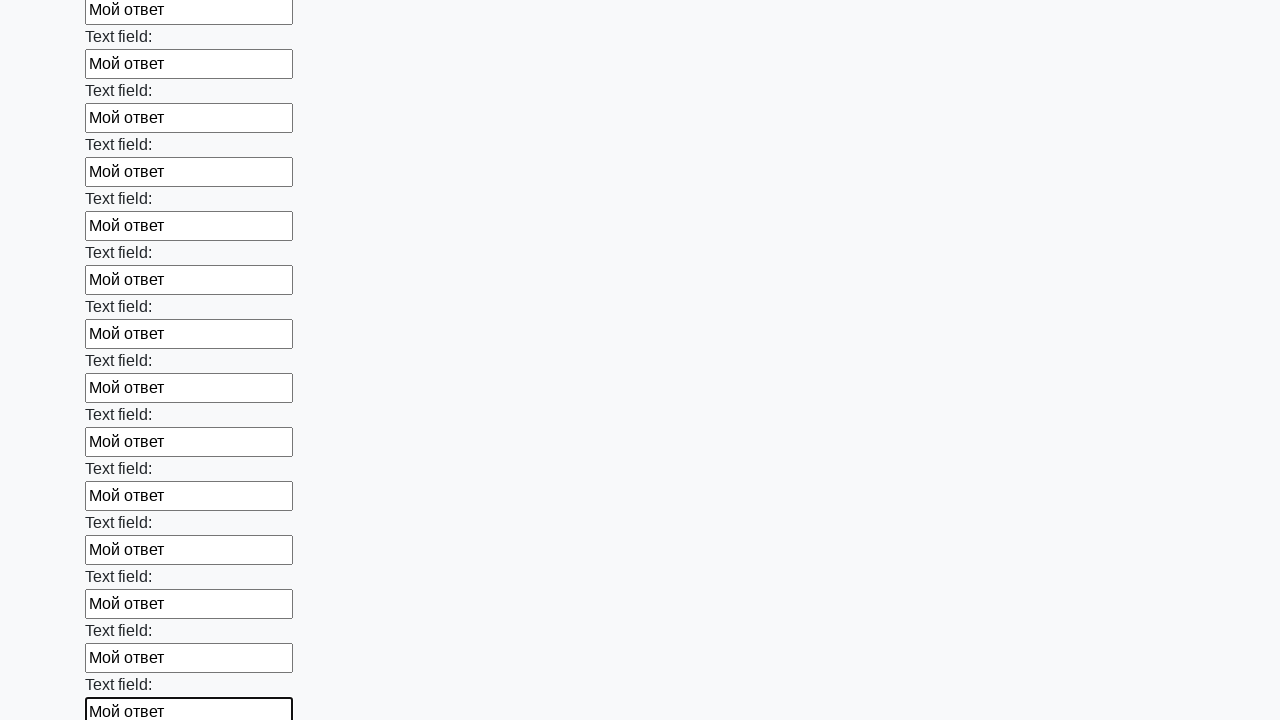

Filled input field with 'Мой ответ' on input >> nth=71
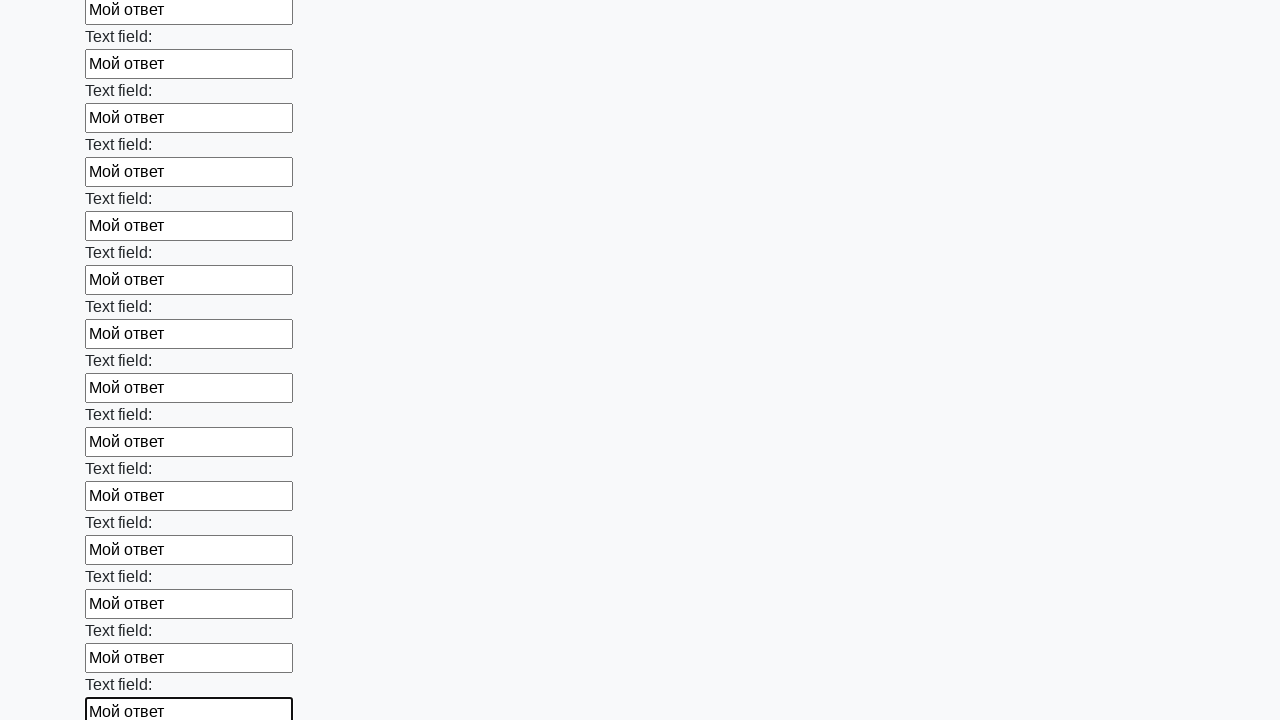

Filled input field with 'Мой ответ' on input >> nth=72
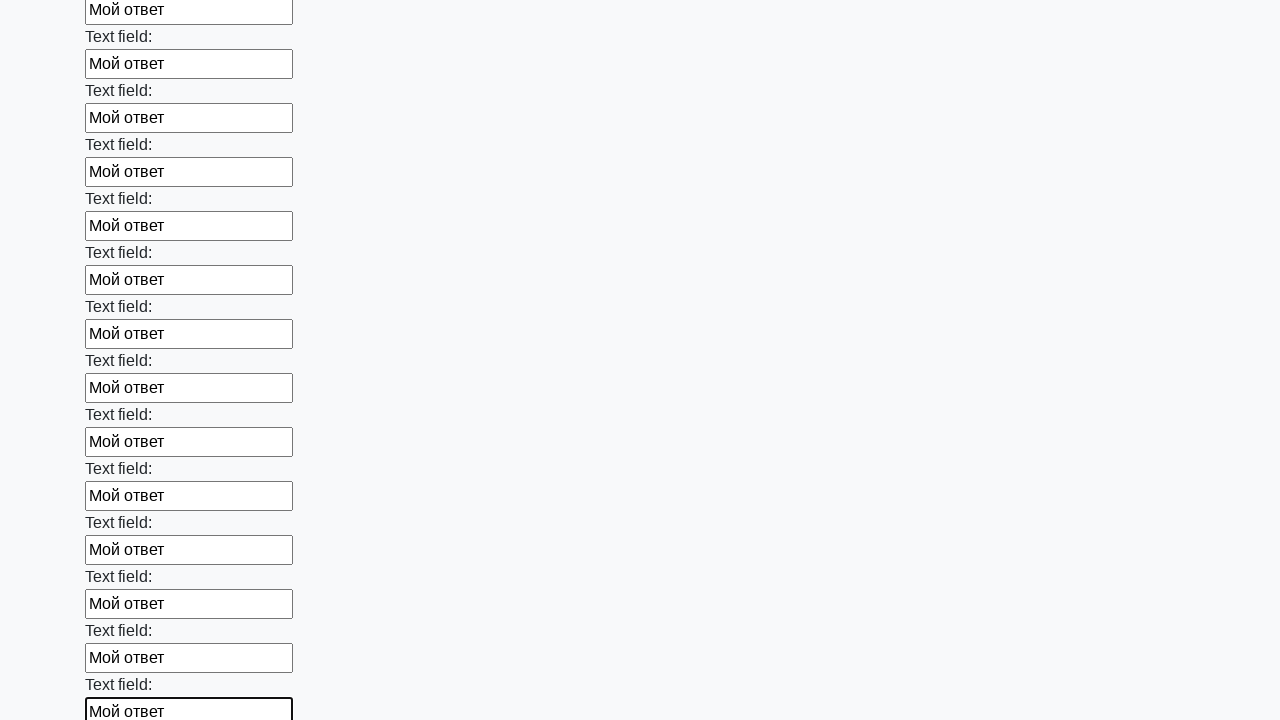

Filled input field with 'Мой ответ' on input >> nth=73
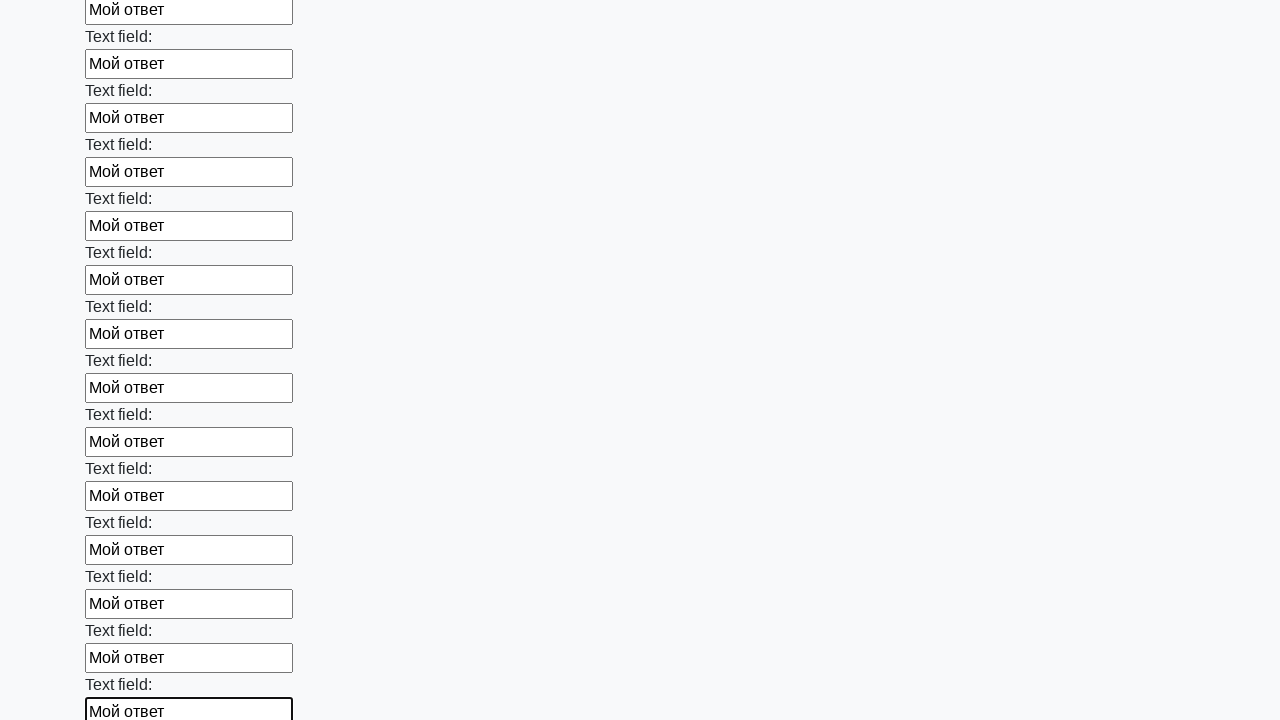

Filled input field with 'Мой ответ' on input >> nth=74
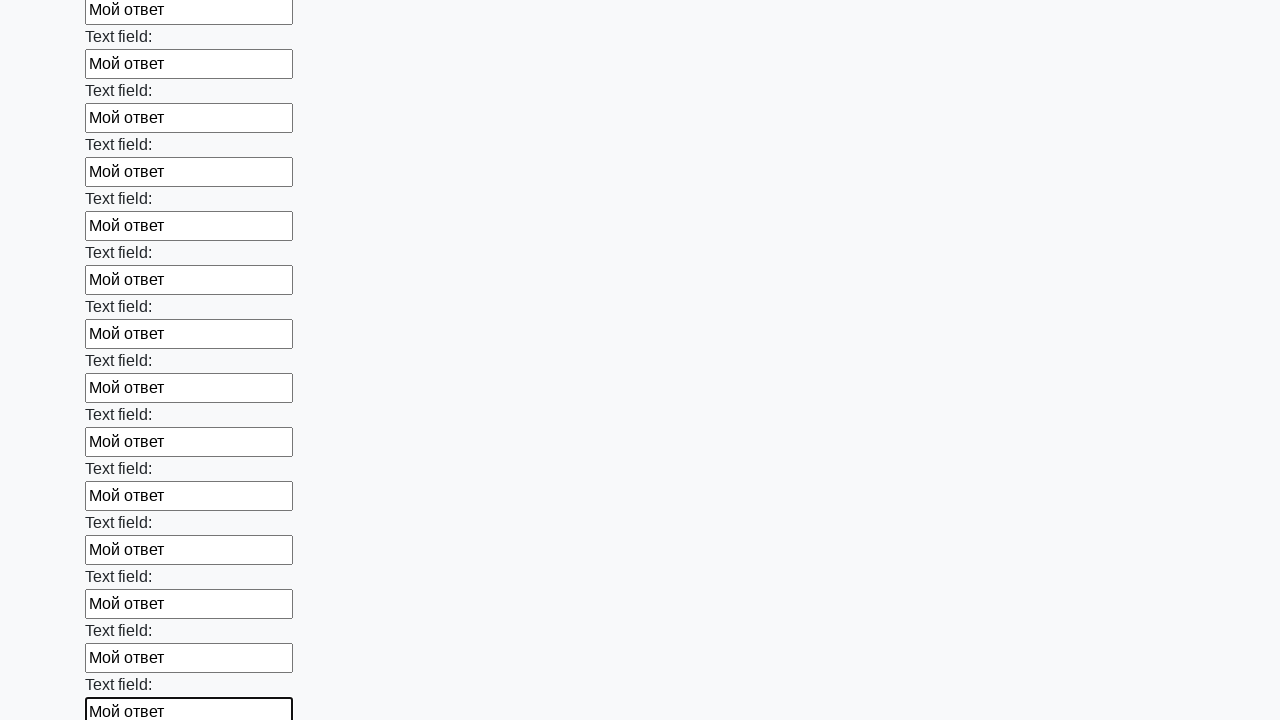

Filled input field with 'Мой ответ' on input >> nth=75
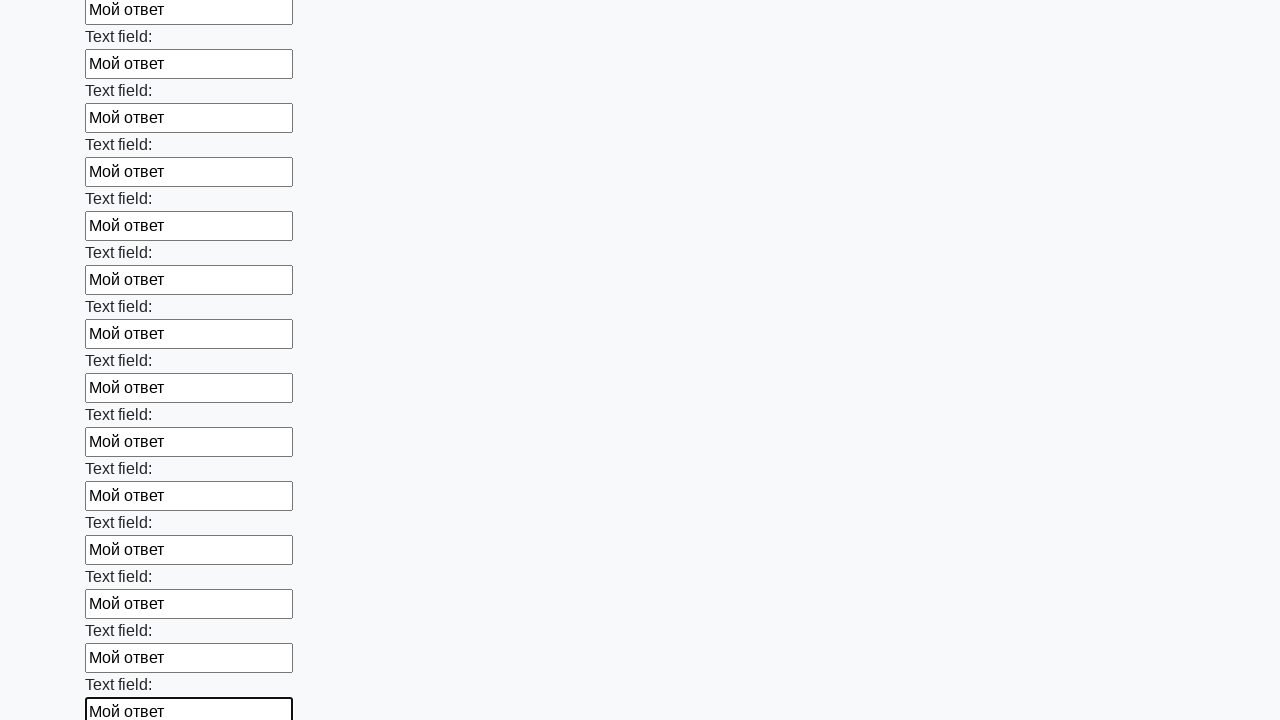

Filled input field with 'Мой ответ' on input >> nth=76
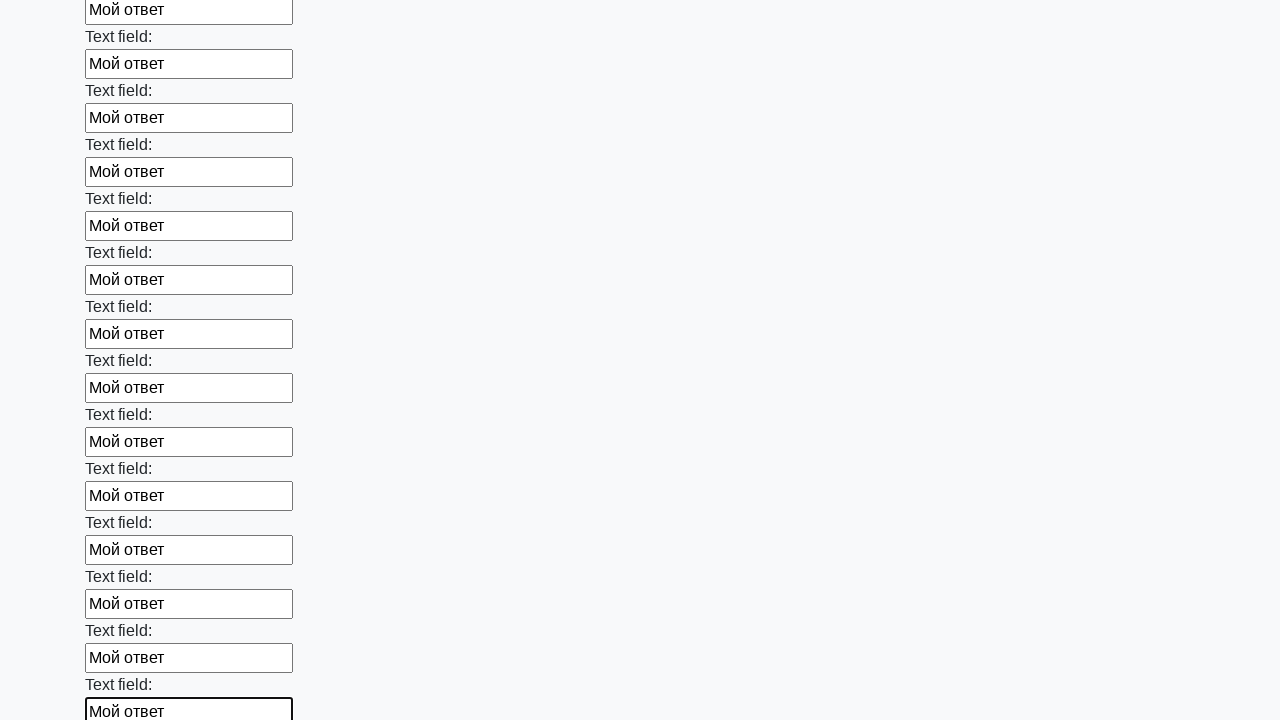

Filled input field with 'Мой ответ' on input >> nth=77
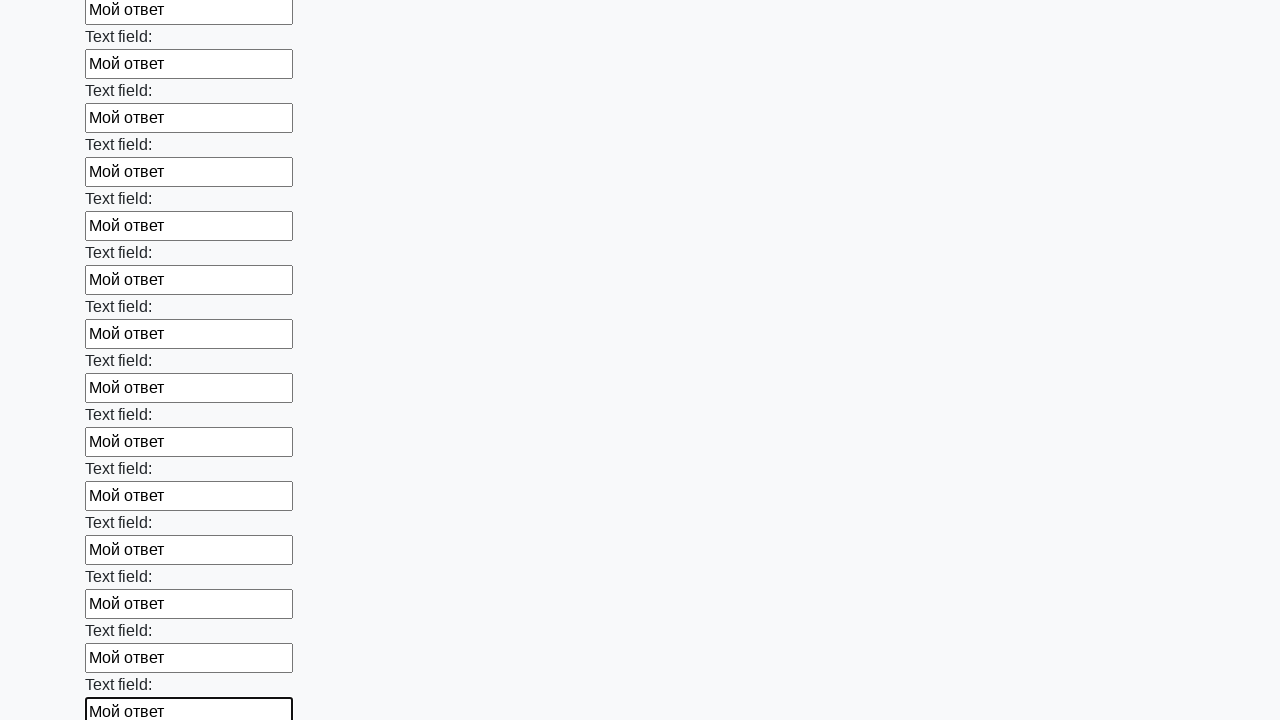

Filled input field with 'Мой ответ' on input >> nth=78
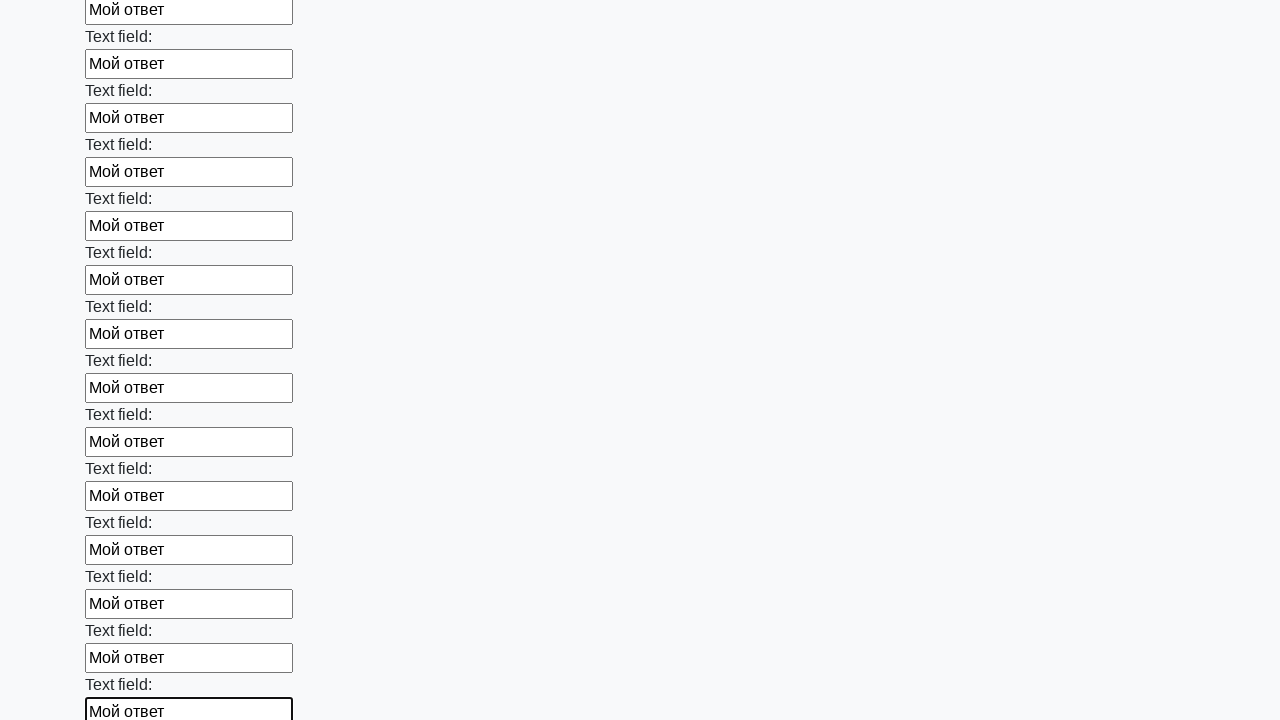

Filled input field with 'Мой ответ' on input >> nth=79
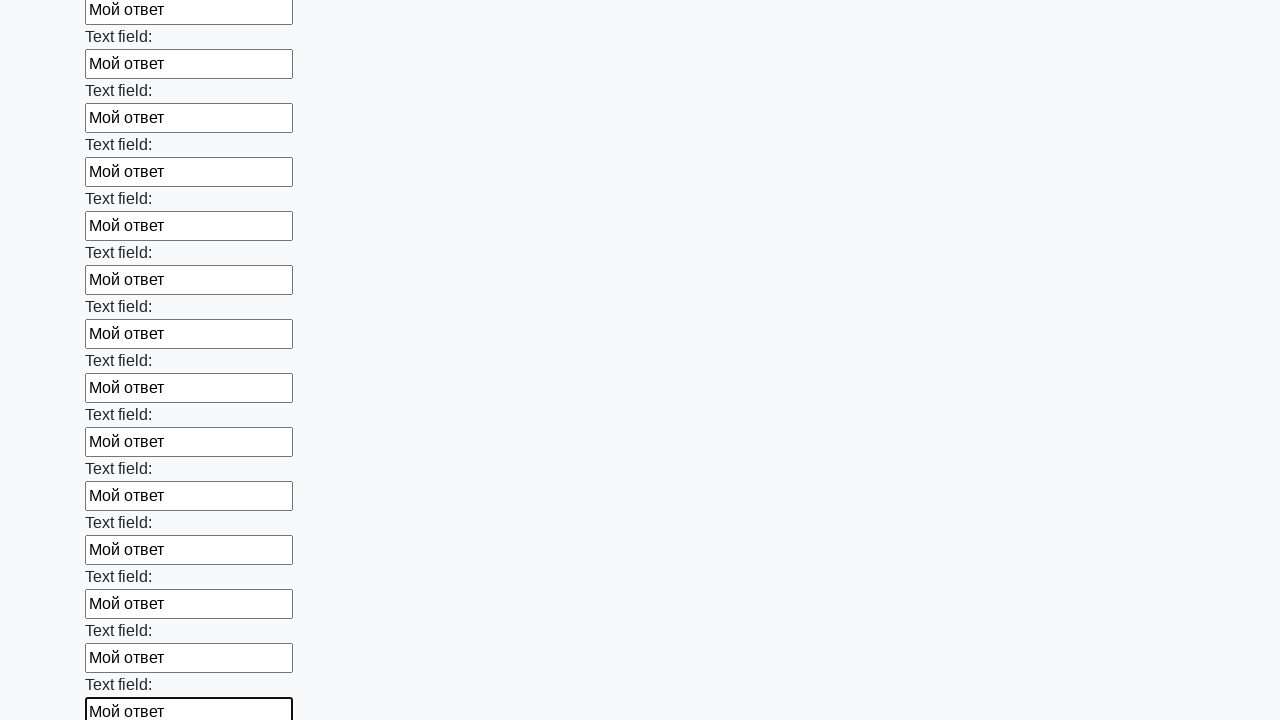

Filled input field with 'Мой ответ' on input >> nth=80
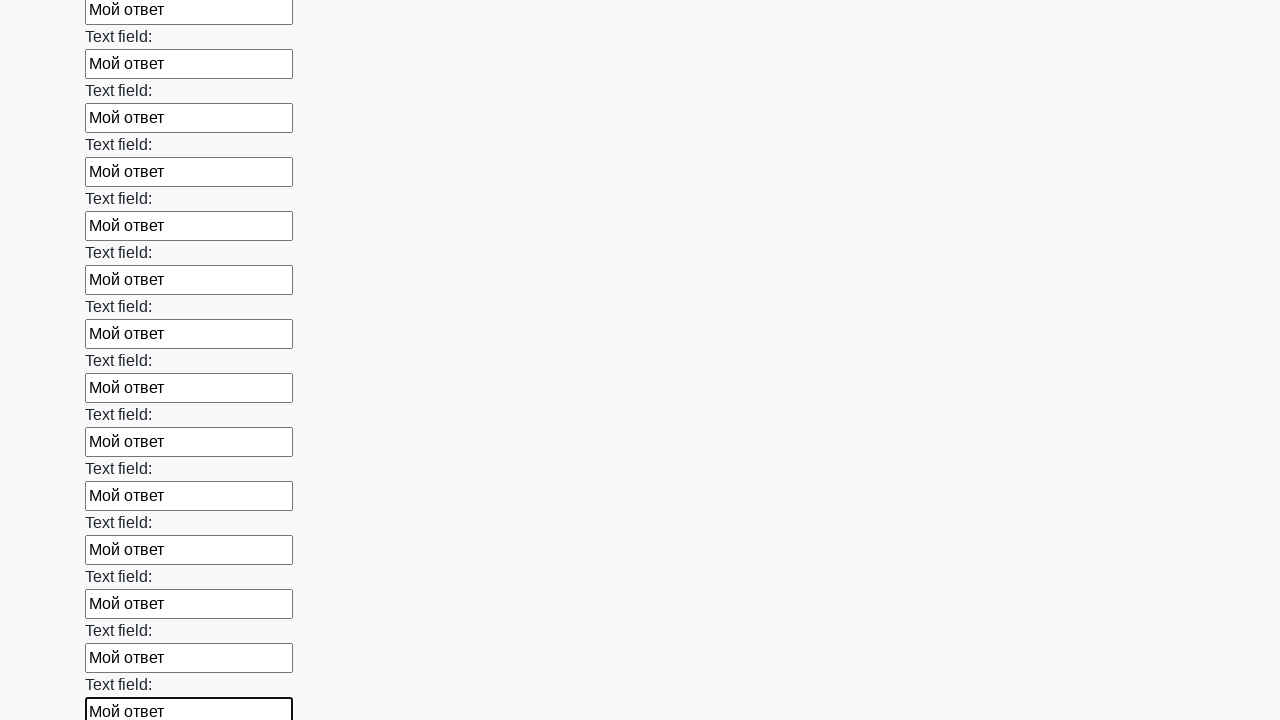

Filled input field with 'Мой ответ' on input >> nth=81
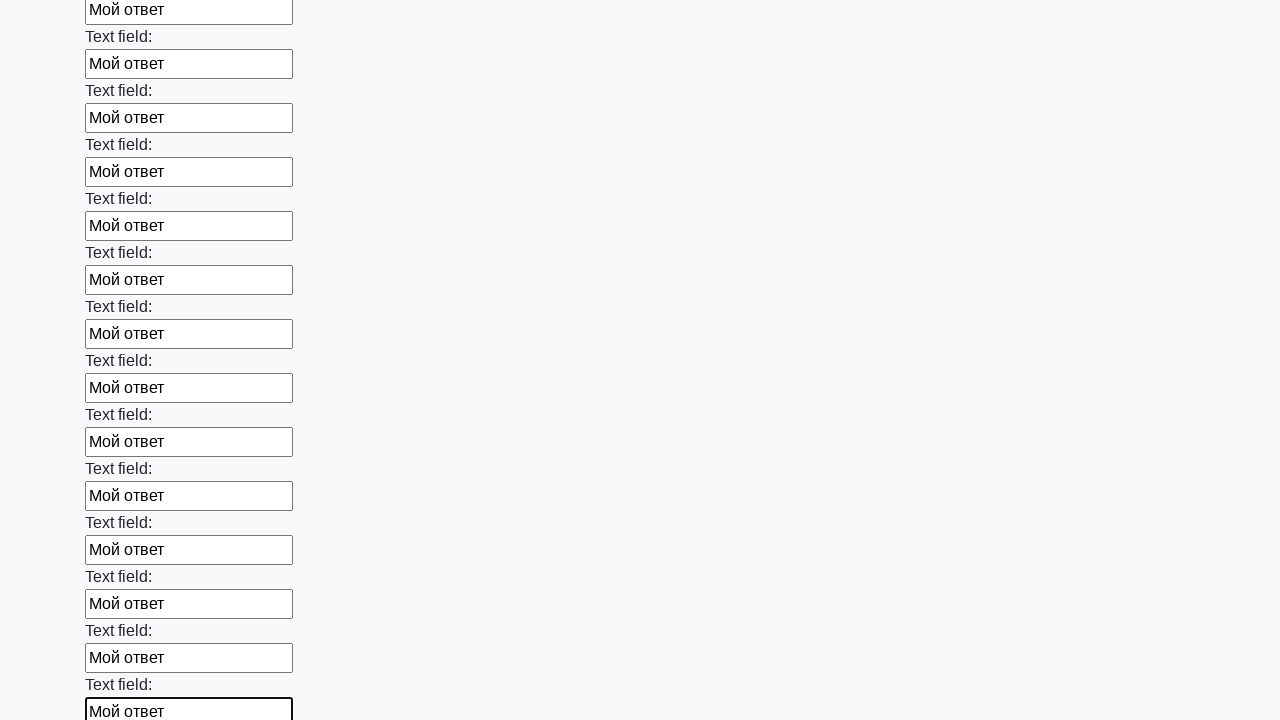

Filled input field with 'Мой ответ' on input >> nth=82
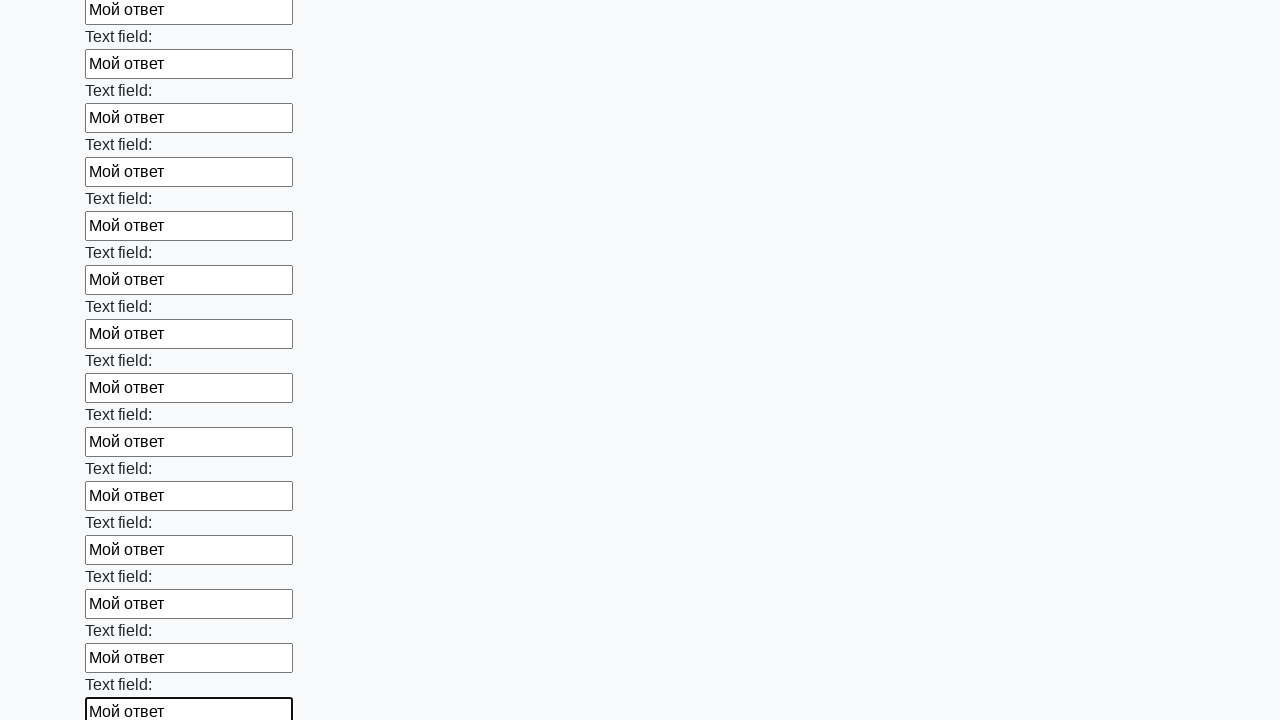

Filled input field with 'Мой ответ' on input >> nth=83
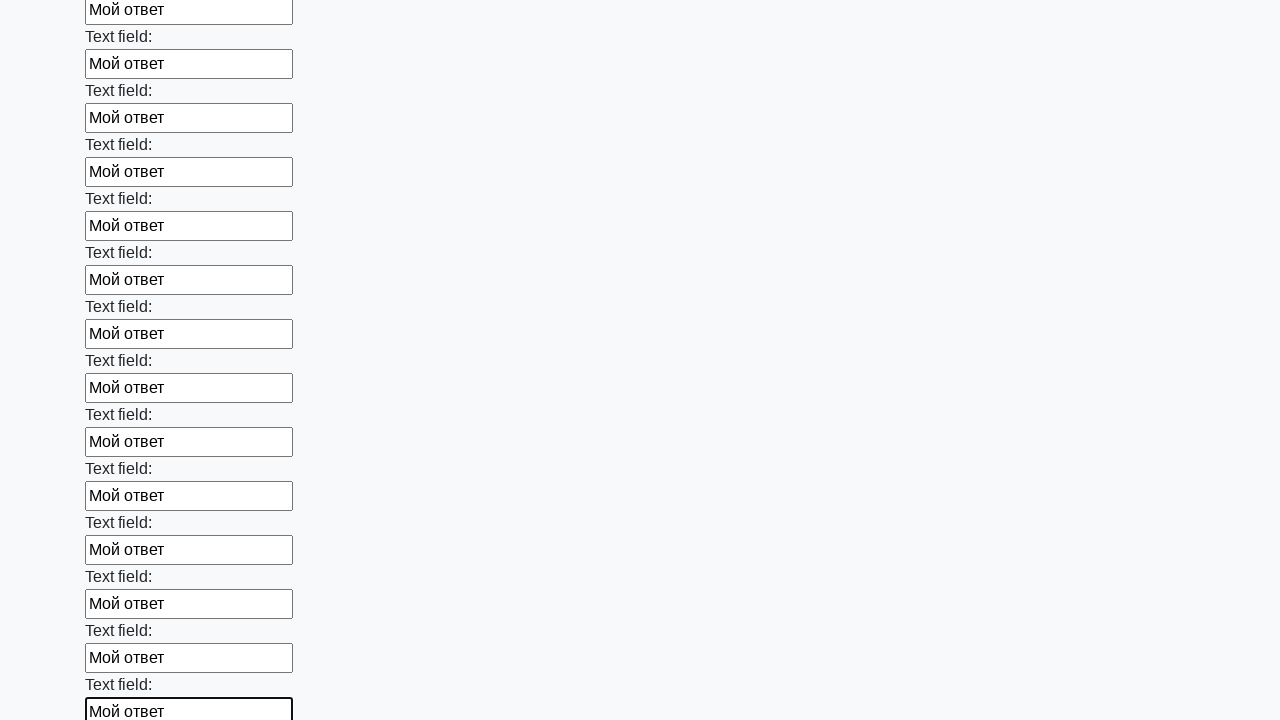

Filled input field with 'Мой ответ' on input >> nth=84
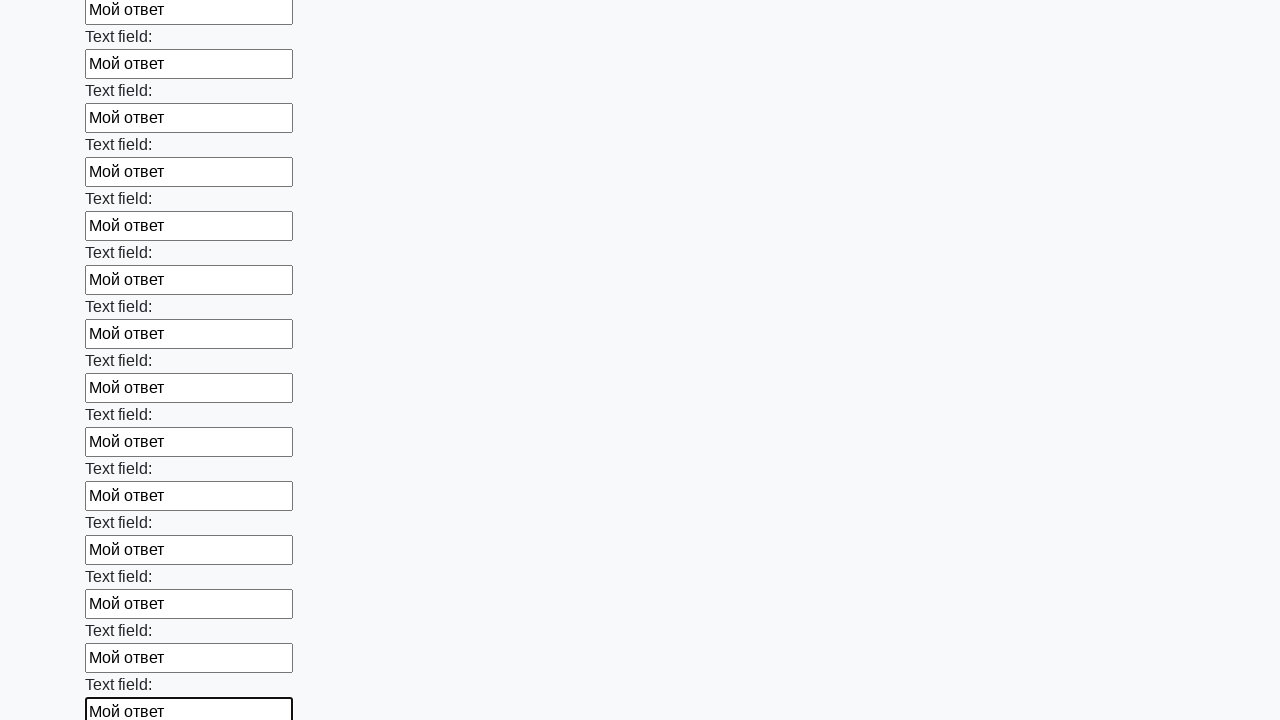

Filled input field with 'Мой ответ' on input >> nth=85
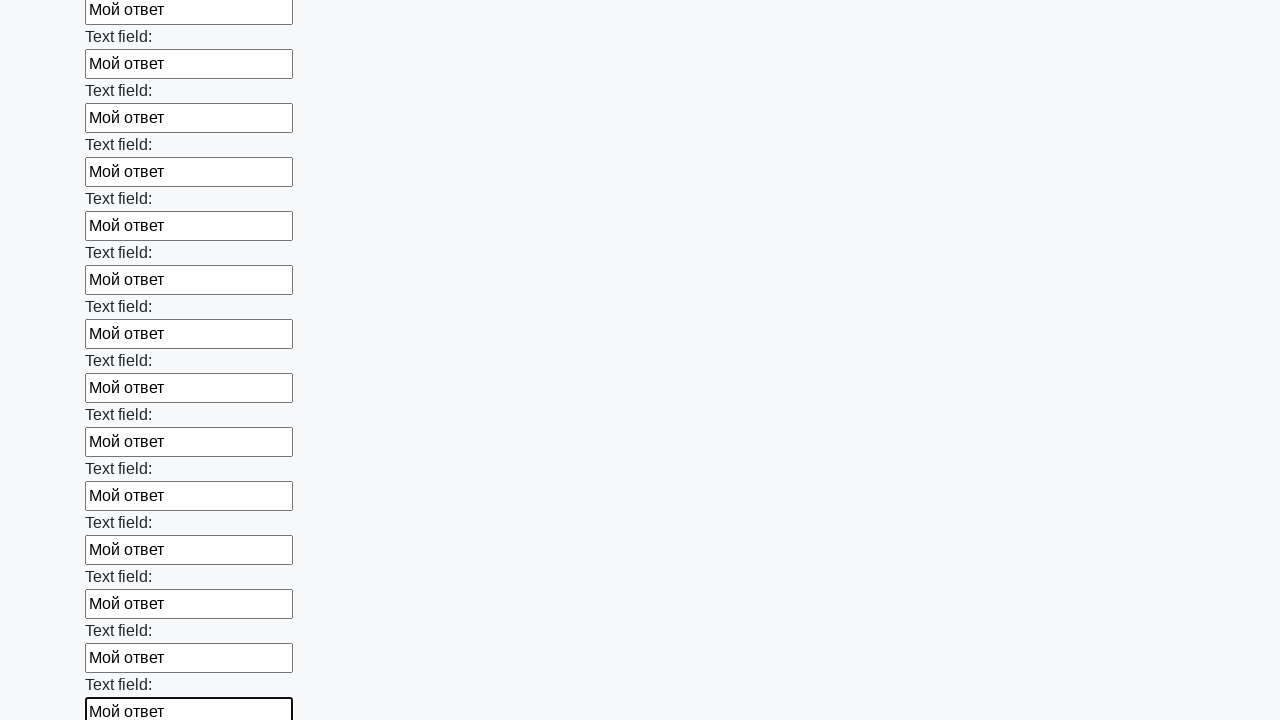

Filled input field with 'Мой ответ' on input >> nth=86
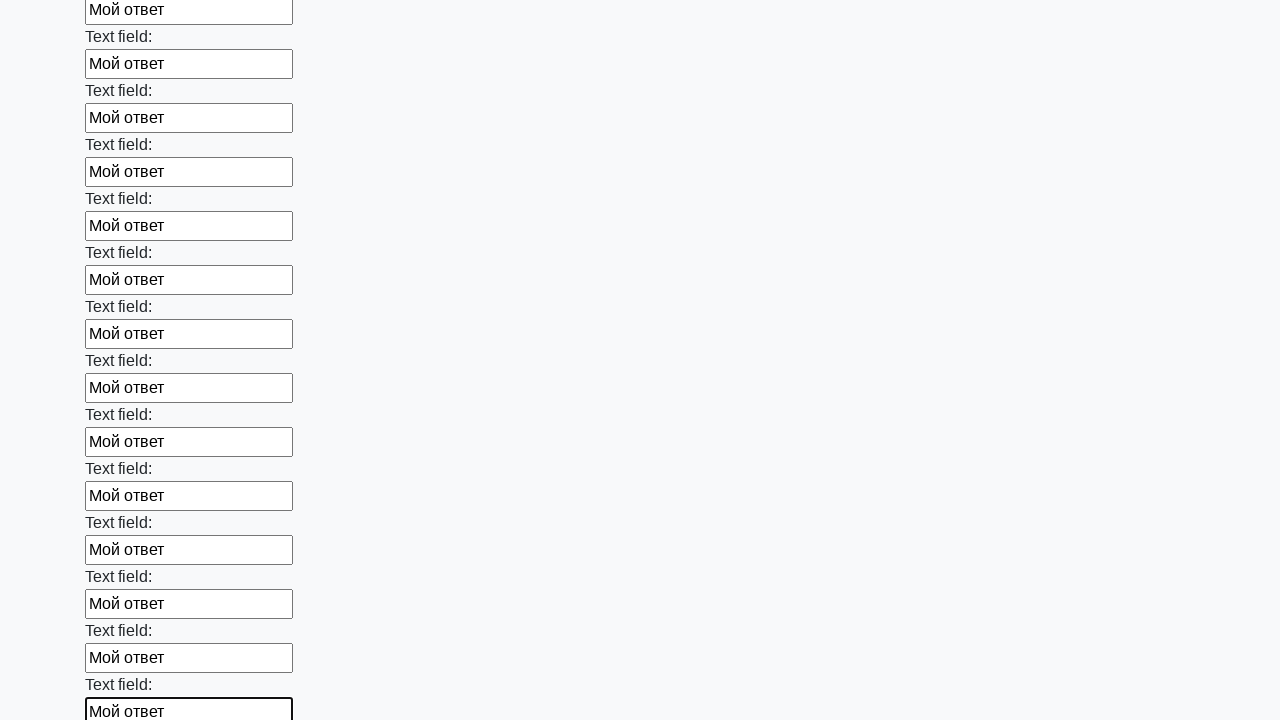

Filled input field with 'Мой ответ' on input >> nth=87
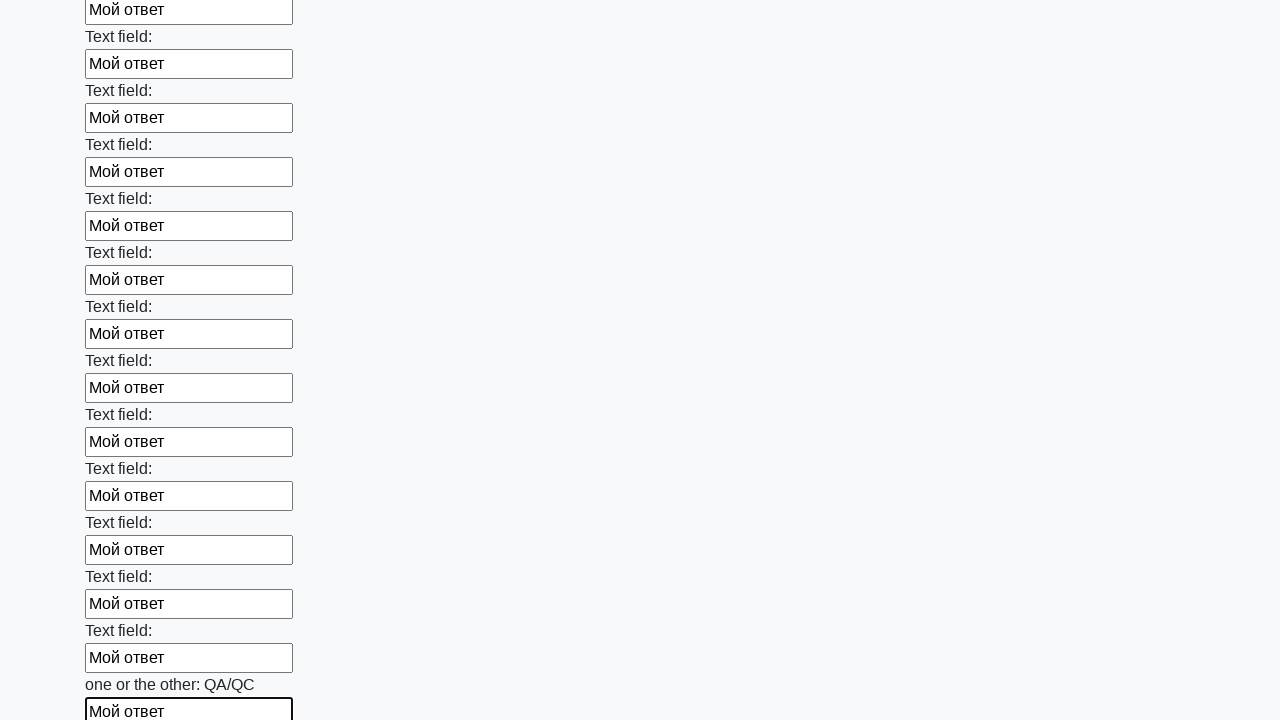

Filled input field with 'Мой ответ' on input >> nth=88
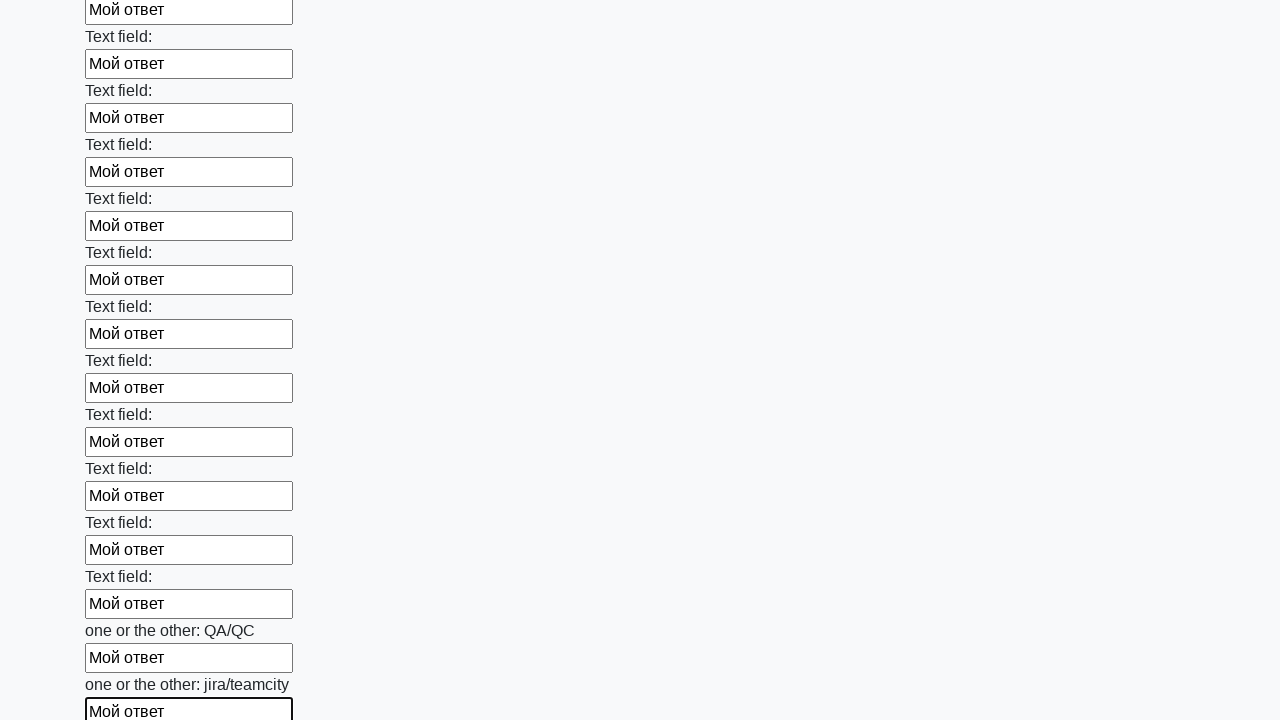

Filled input field with 'Мой ответ' on input >> nth=89
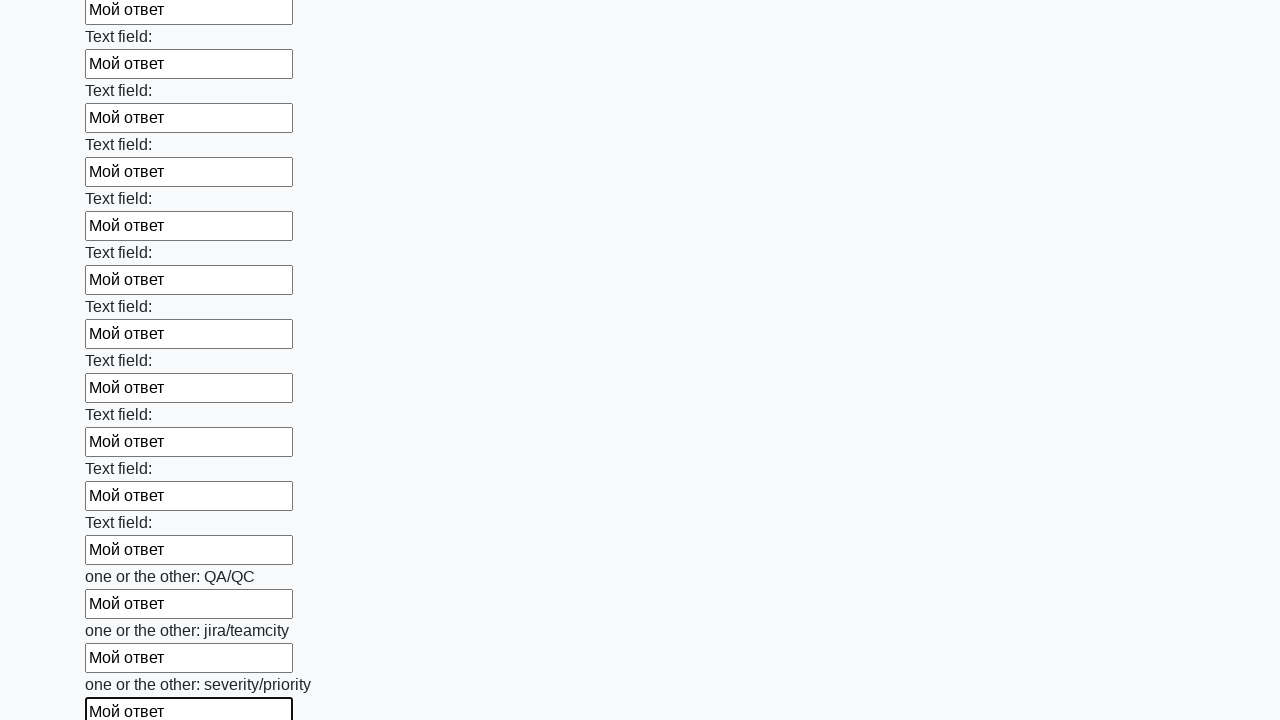

Filled input field with 'Мой ответ' on input >> nth=90
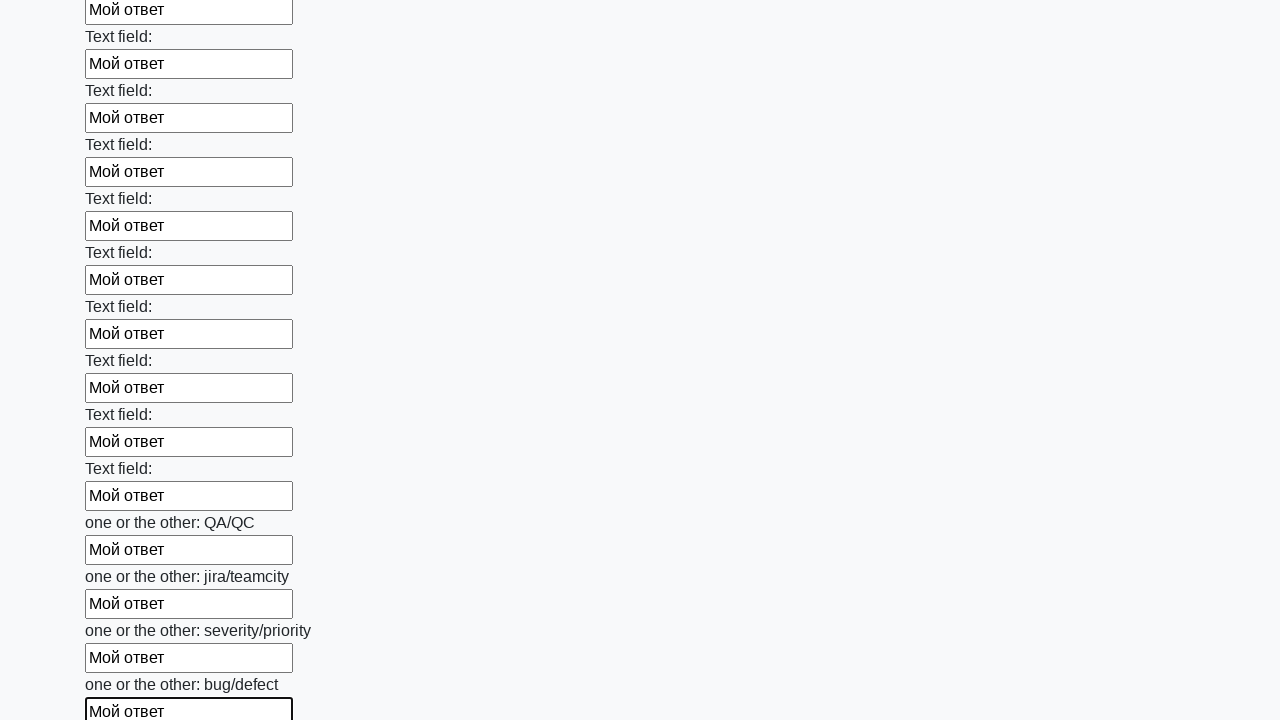

Filled input field with 'Мой ответ' on input >> nth=91
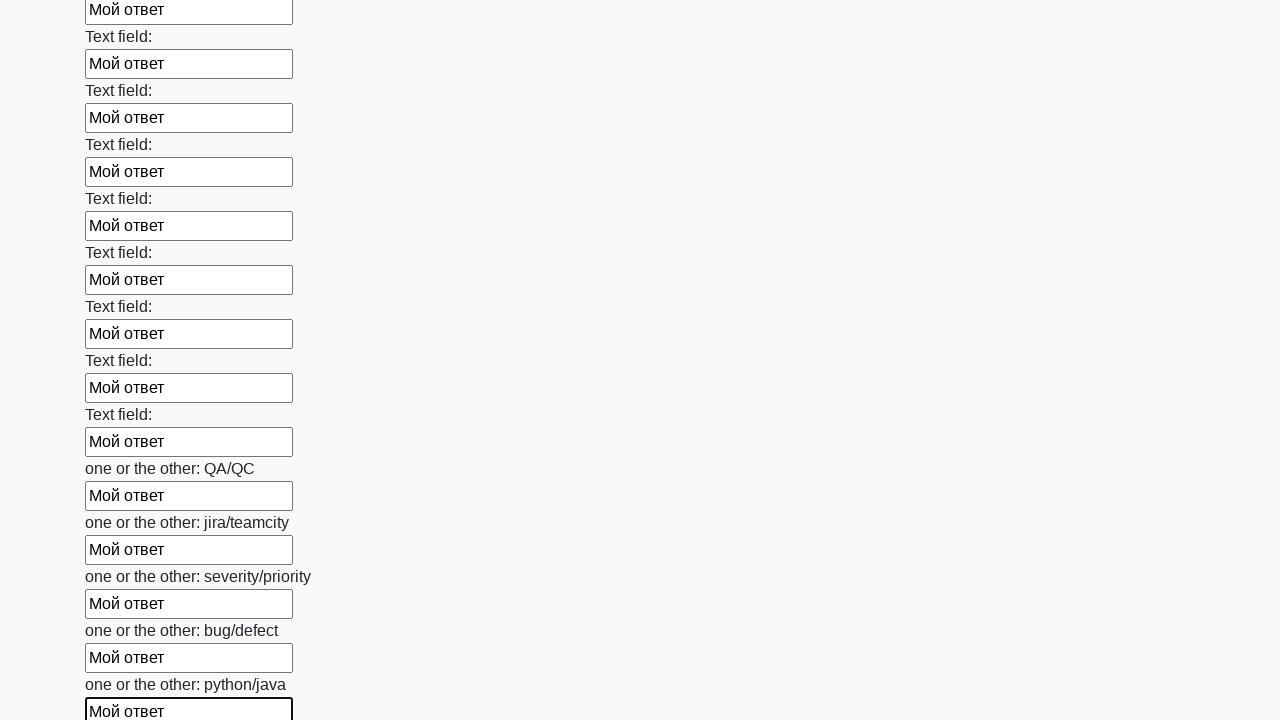

Filled input field with 'Мой ответ' on input >> nth=92
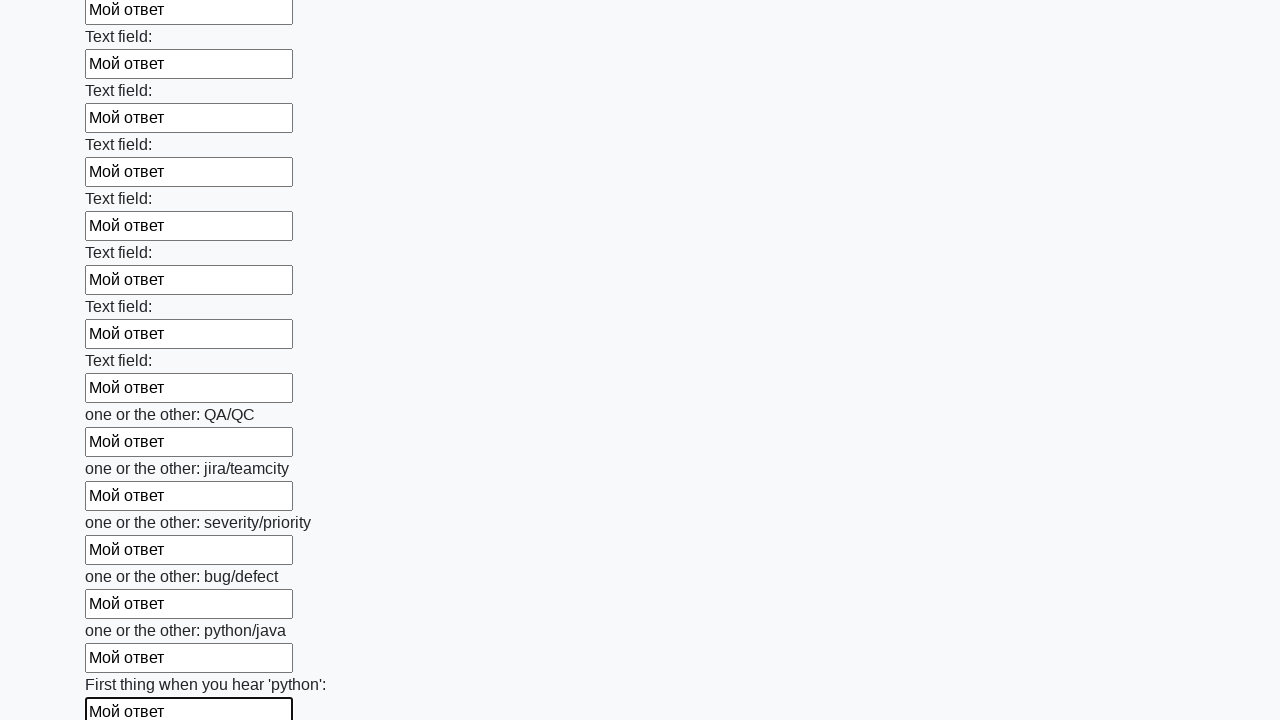

Filled input field with 'Мой ответ' on input >> nth=93
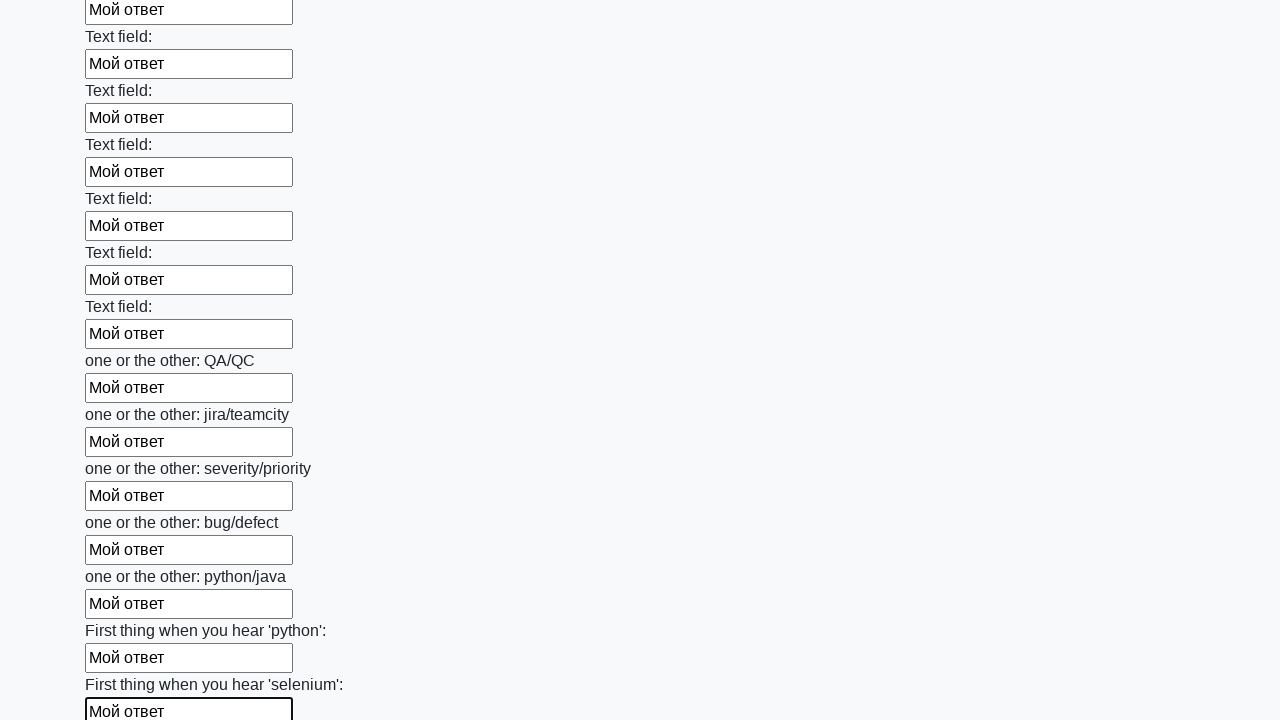

Filled input field with 'Мой ответ' on input >> nth=94
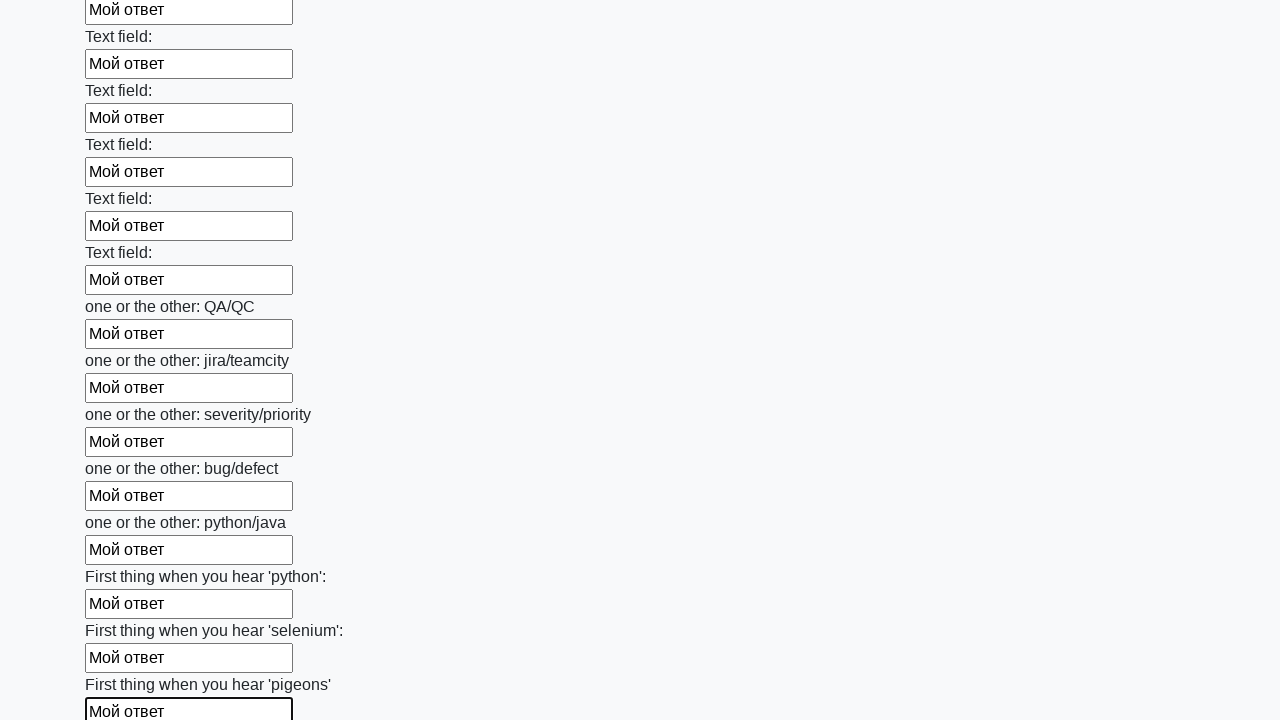

Filled input field with 'Мой ответ' on input >> nth=95
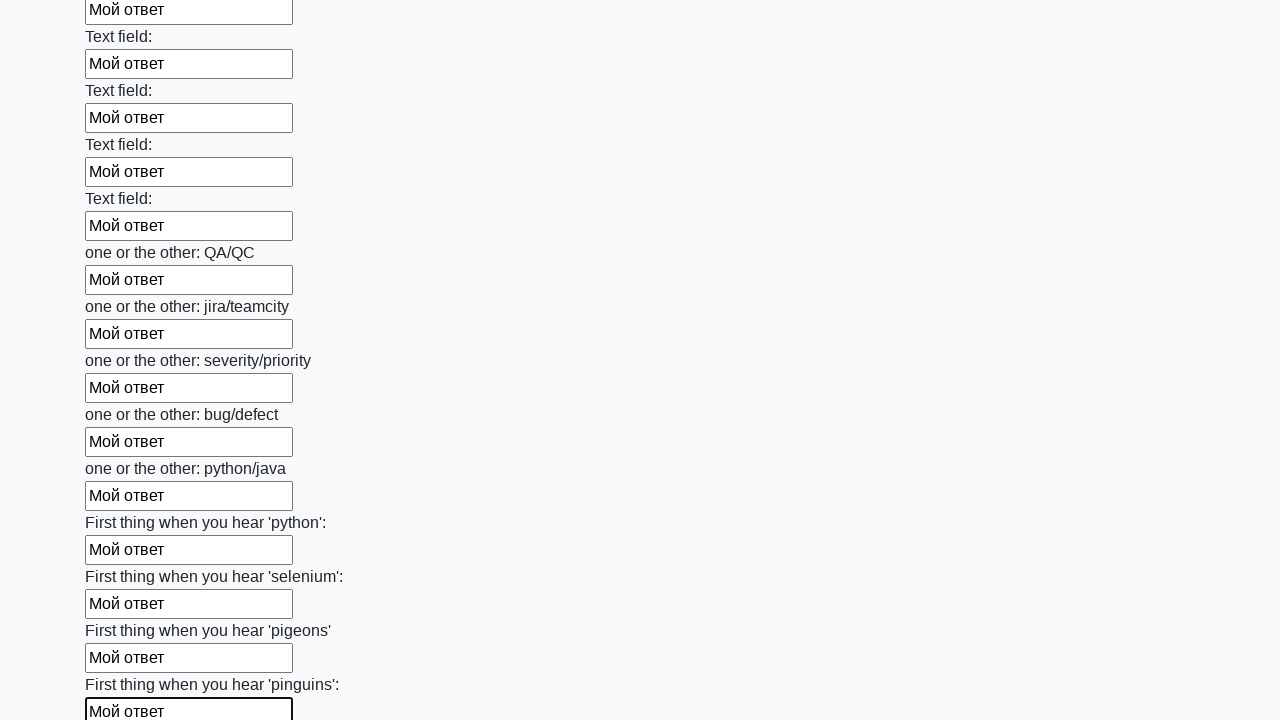

Filled input field with 'Мой ответ' on input >> nth=96
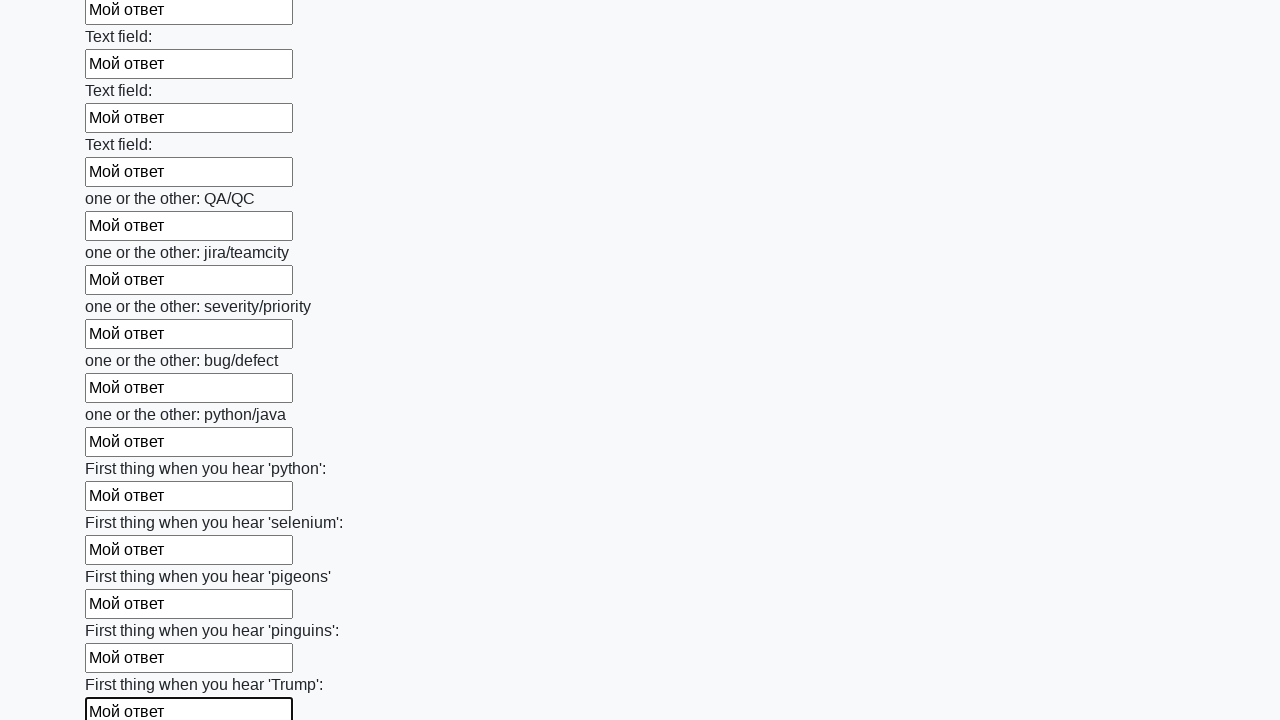

Filled input field with 'Мой ответ' on input >> nth=97
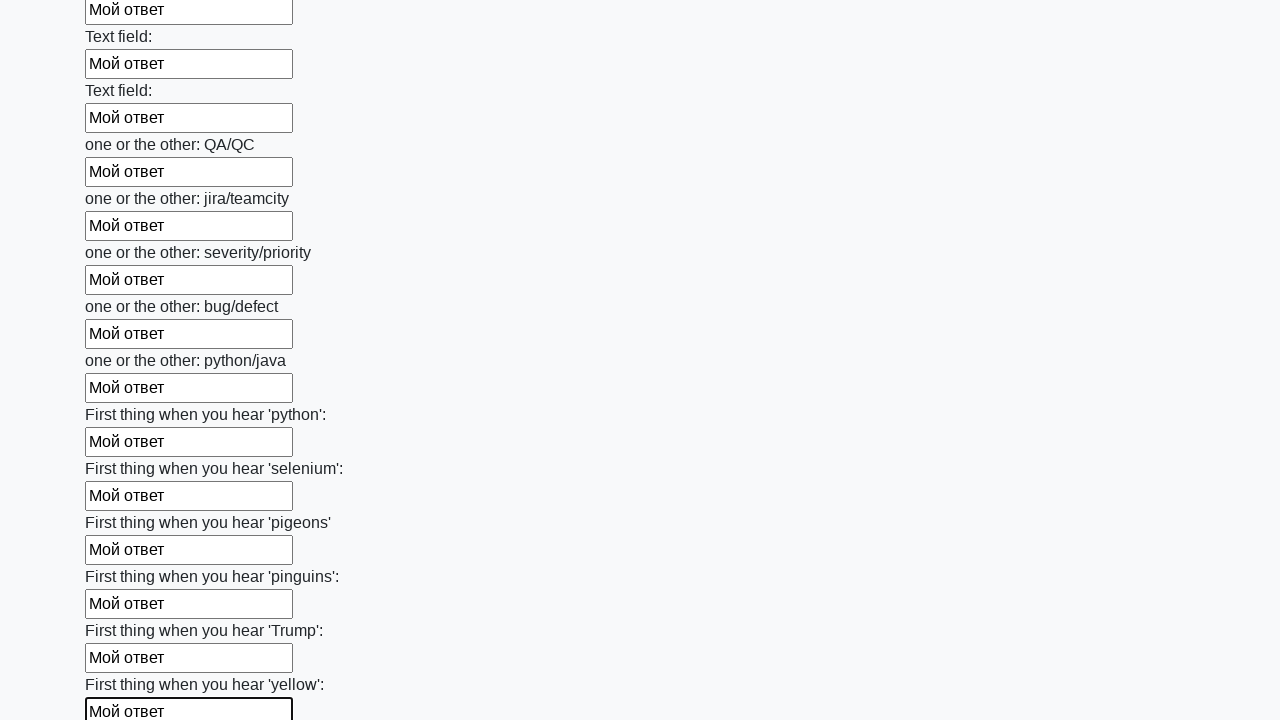

Filled input field with 'Мой ответ' on input >> nth=98
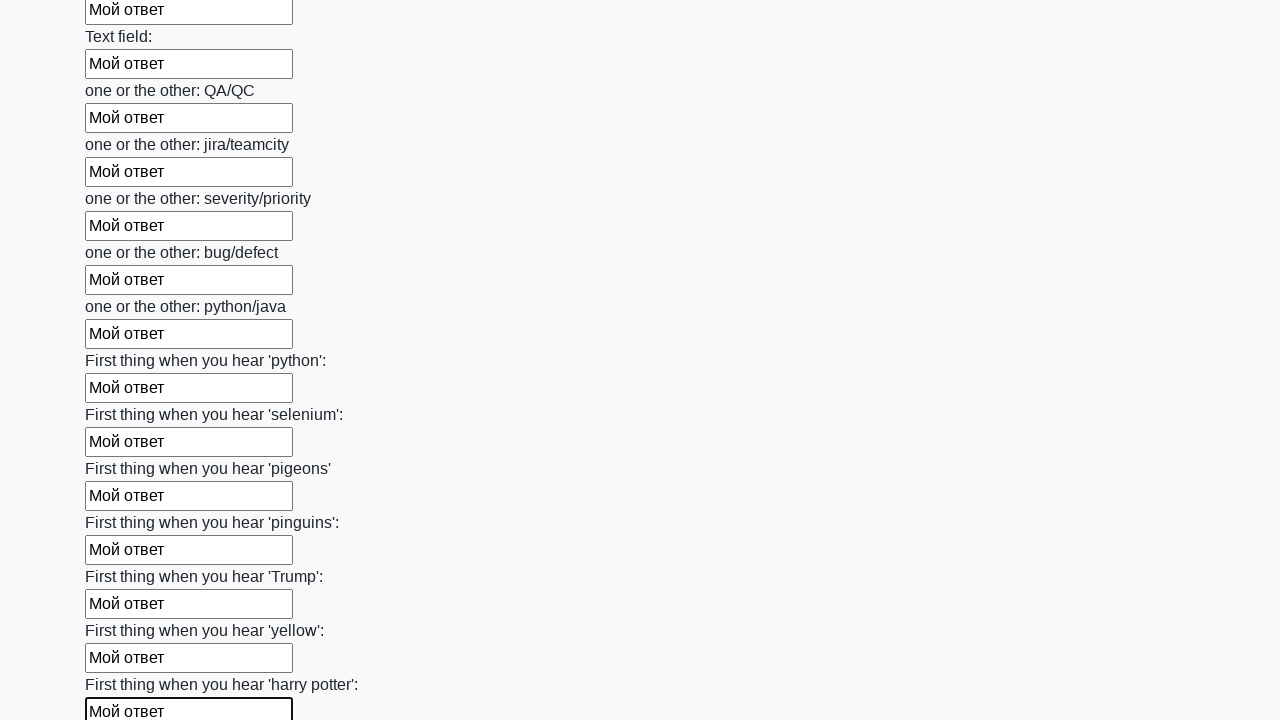

Filled input field with 'Мой ответ' on input >> nth=99
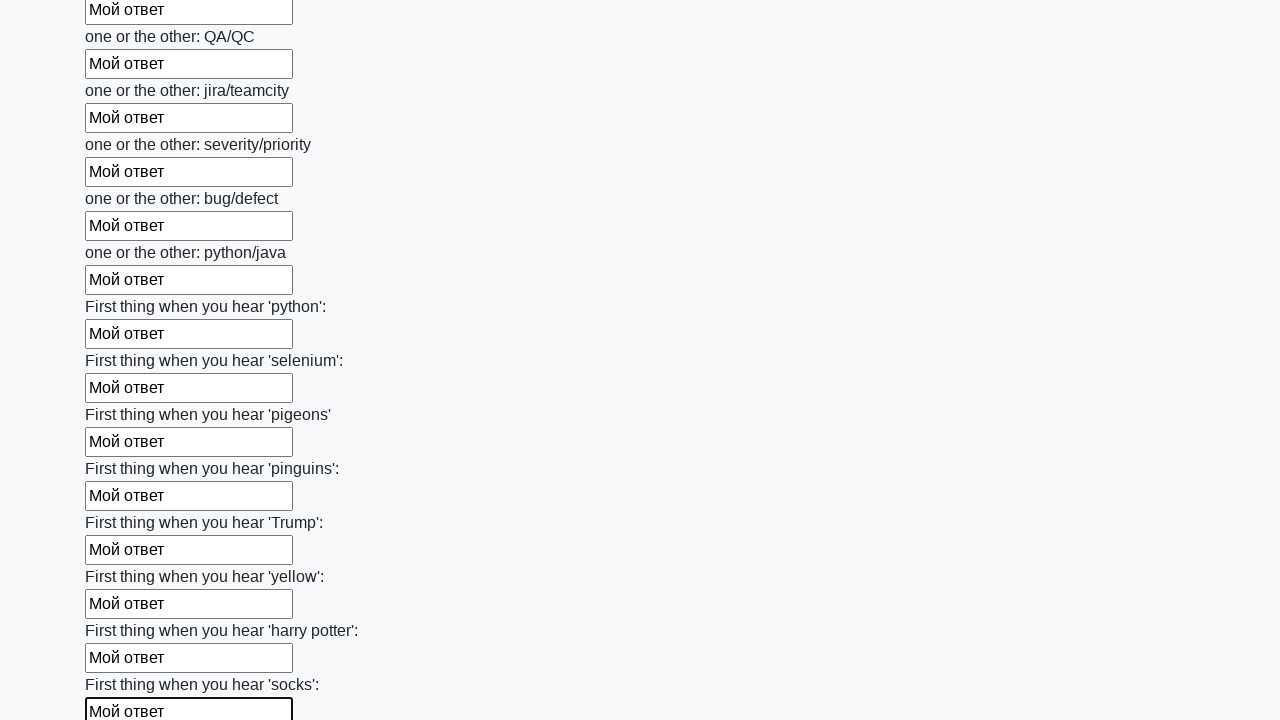

Clicked the Submit button at (123, 611) on button.btn
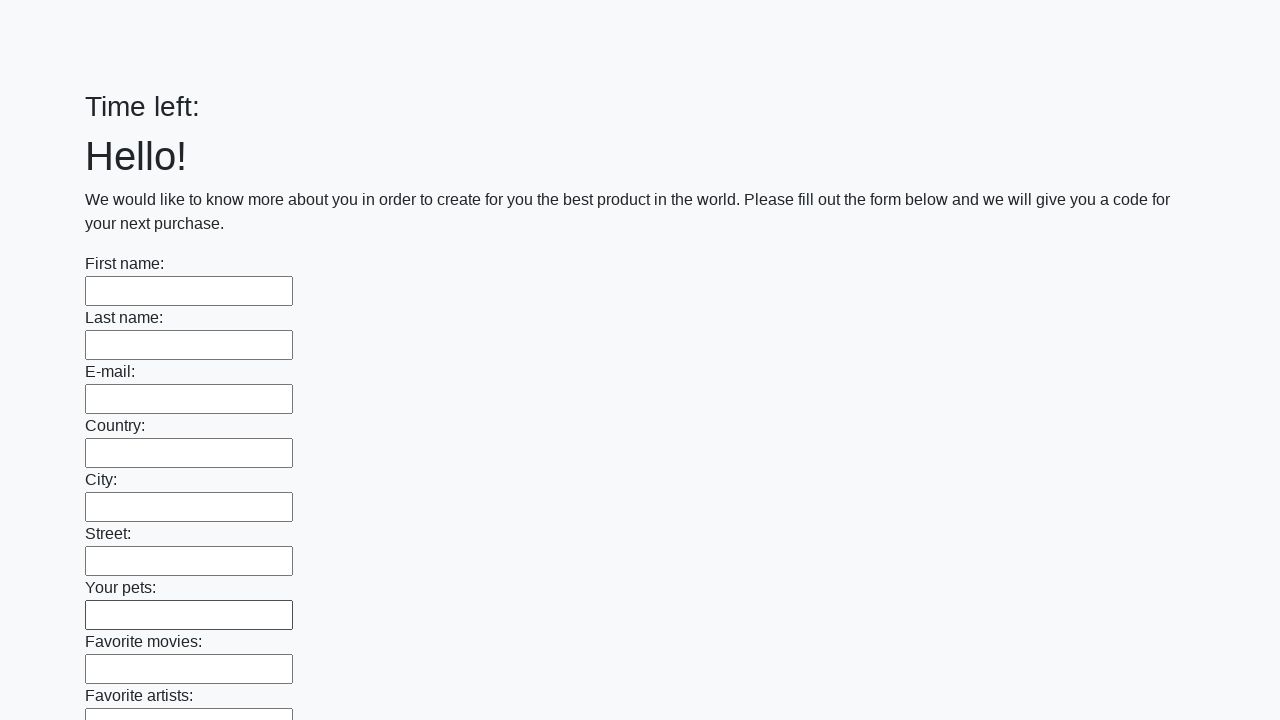

Registered dialog handler to accept alerts
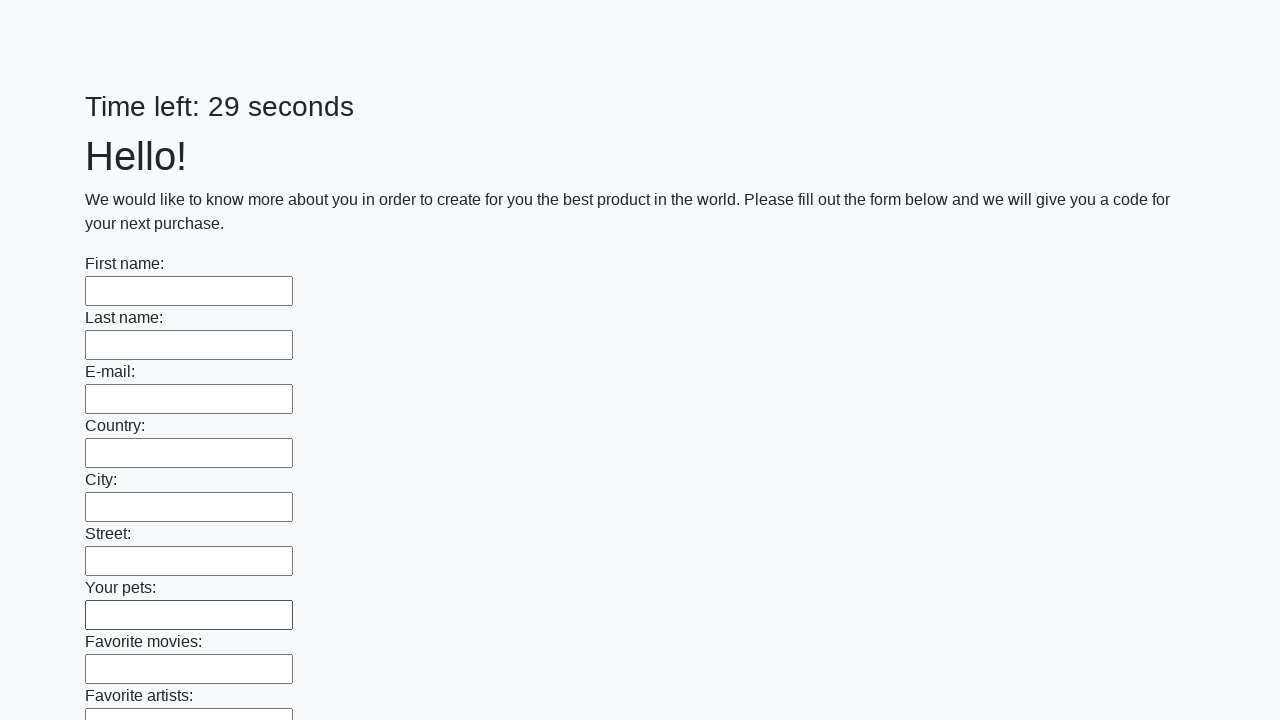

Alert dialog appeared and was accepted
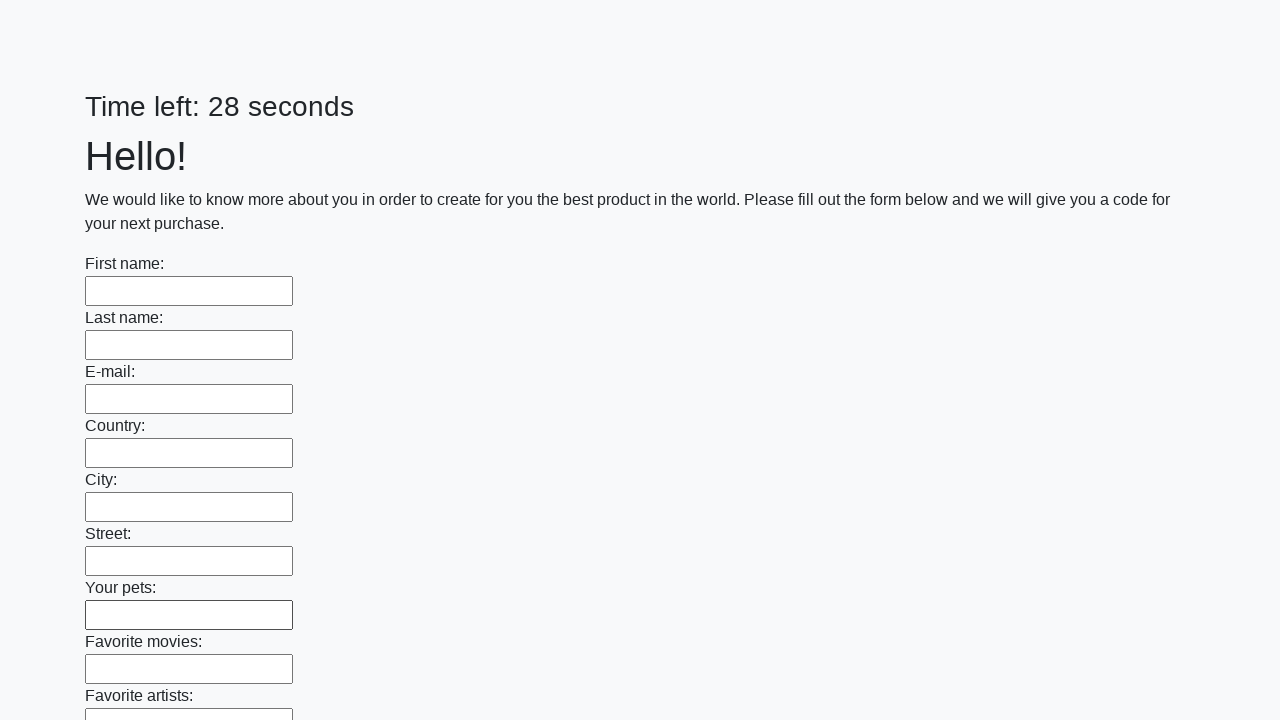

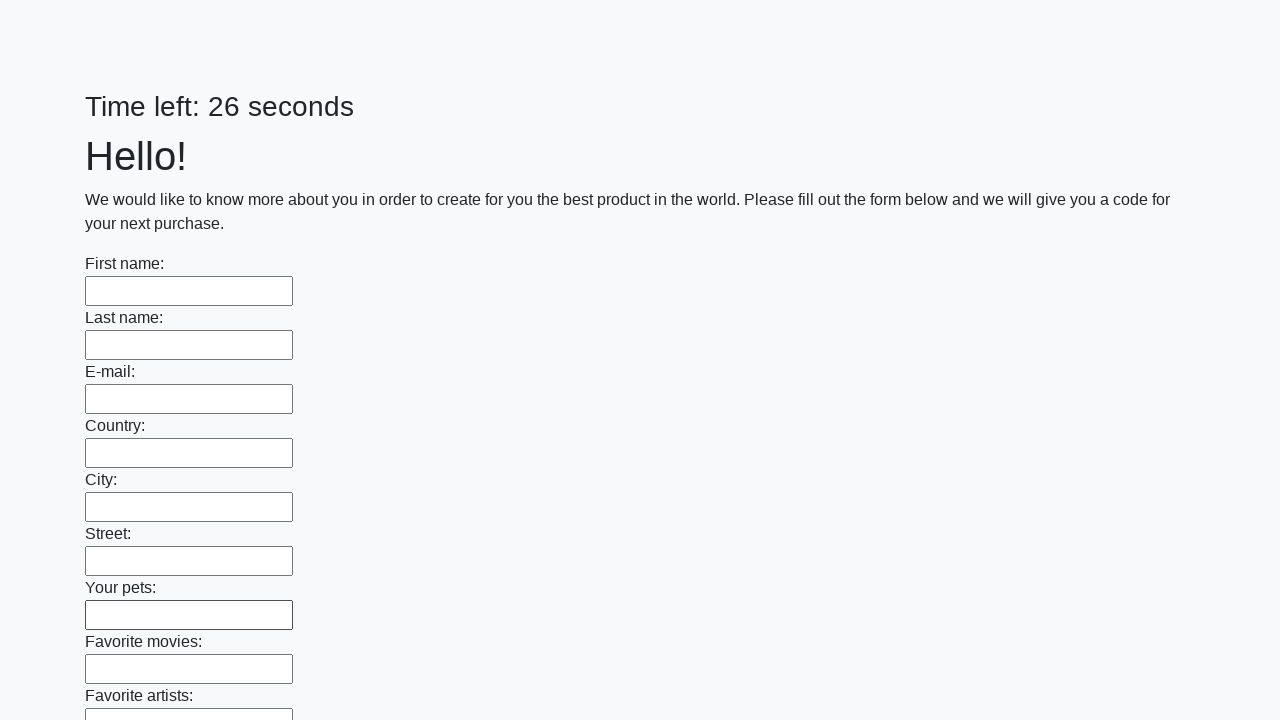